Counts links on a webpage, navigates through footer links by opening them in new tabs, and retrieves the title of each opened page

Starting URL: https://www.rahulshettyacademy.com/AutomationPractice/

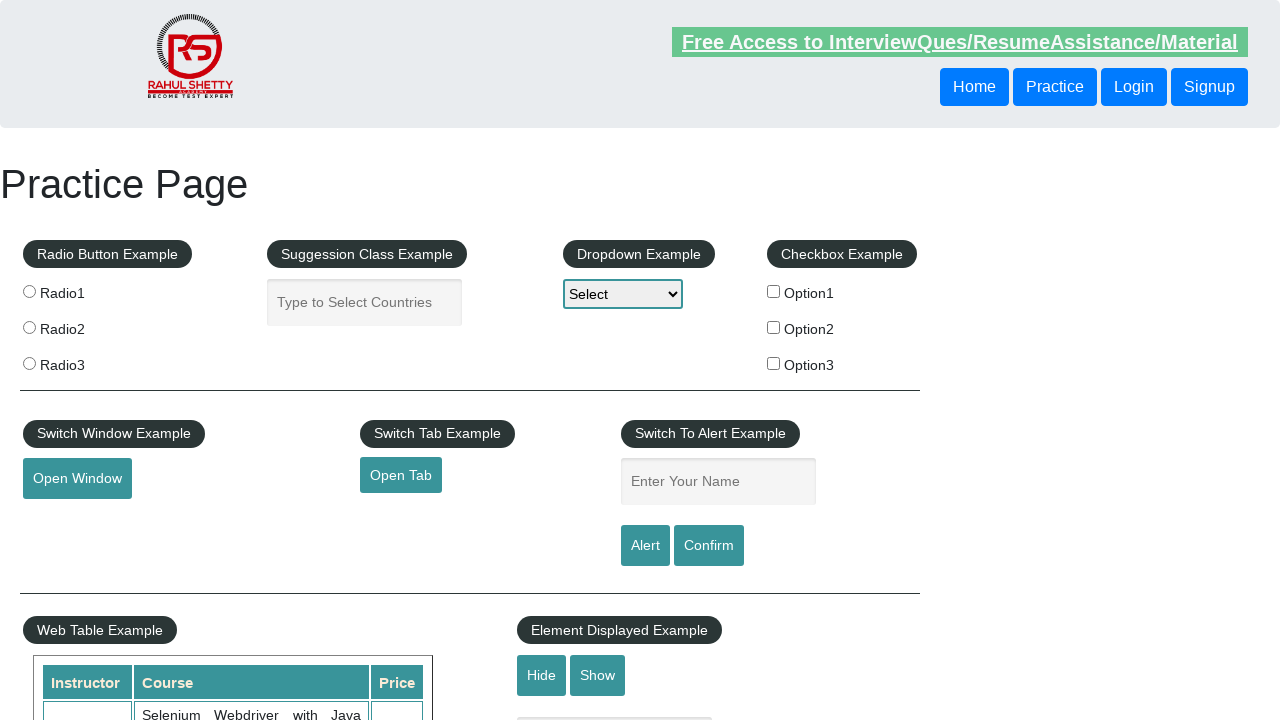

Retrieved all links on the page
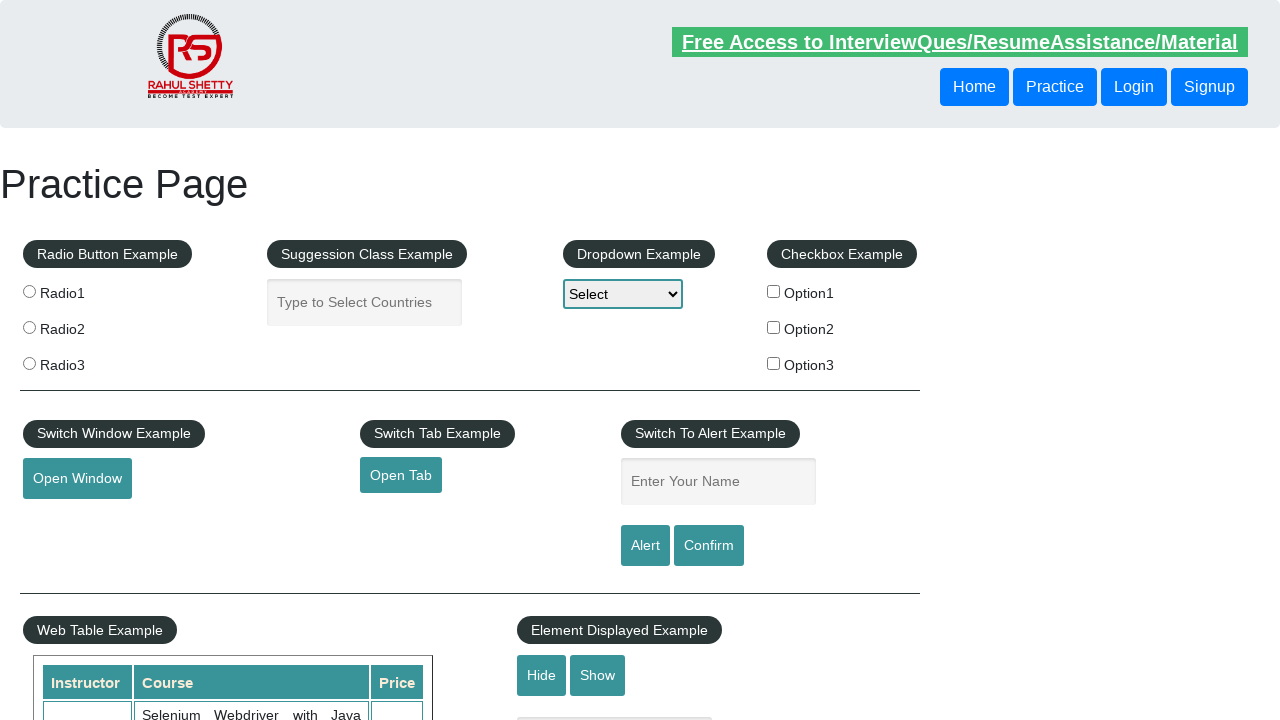

Retrieved all links in footer section
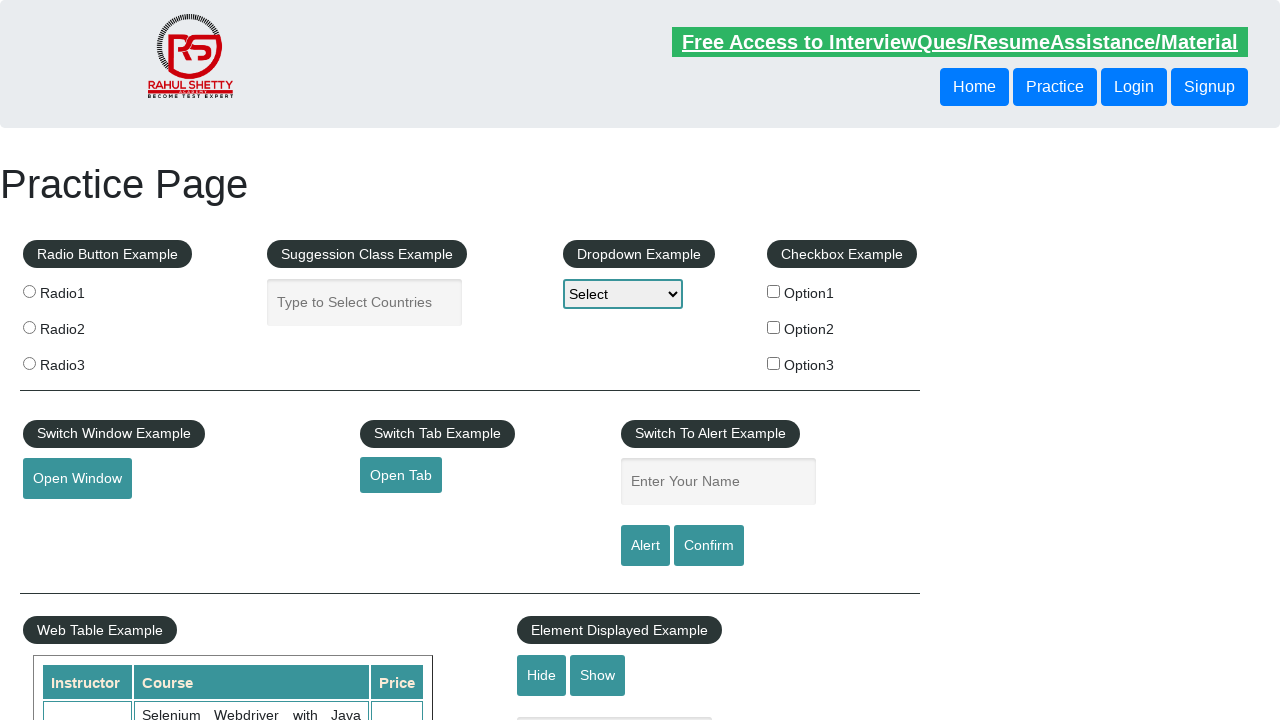

Retrieved all links in first column of footer
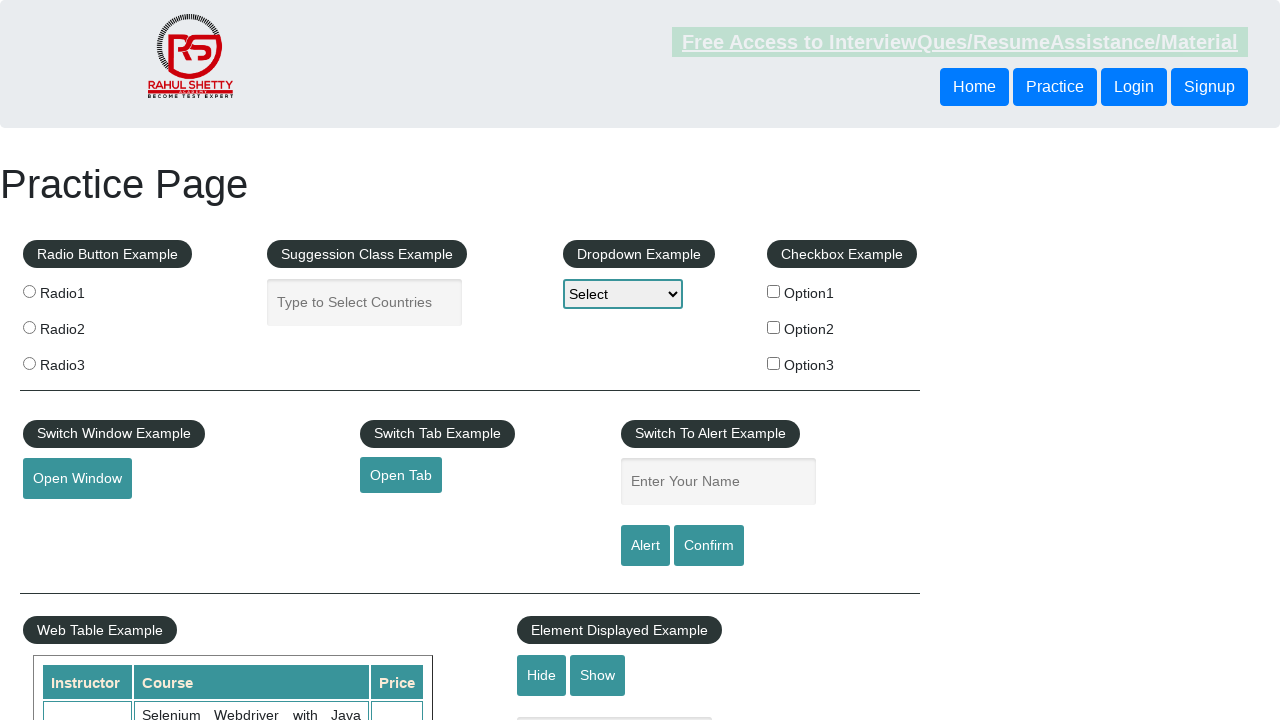

Opened footer link 1 in new tab using Ctrl+Click at (68, 520) on xpath=//div[@id='gf-BIG']/table/tbody/tr/td >> a >> nth=1
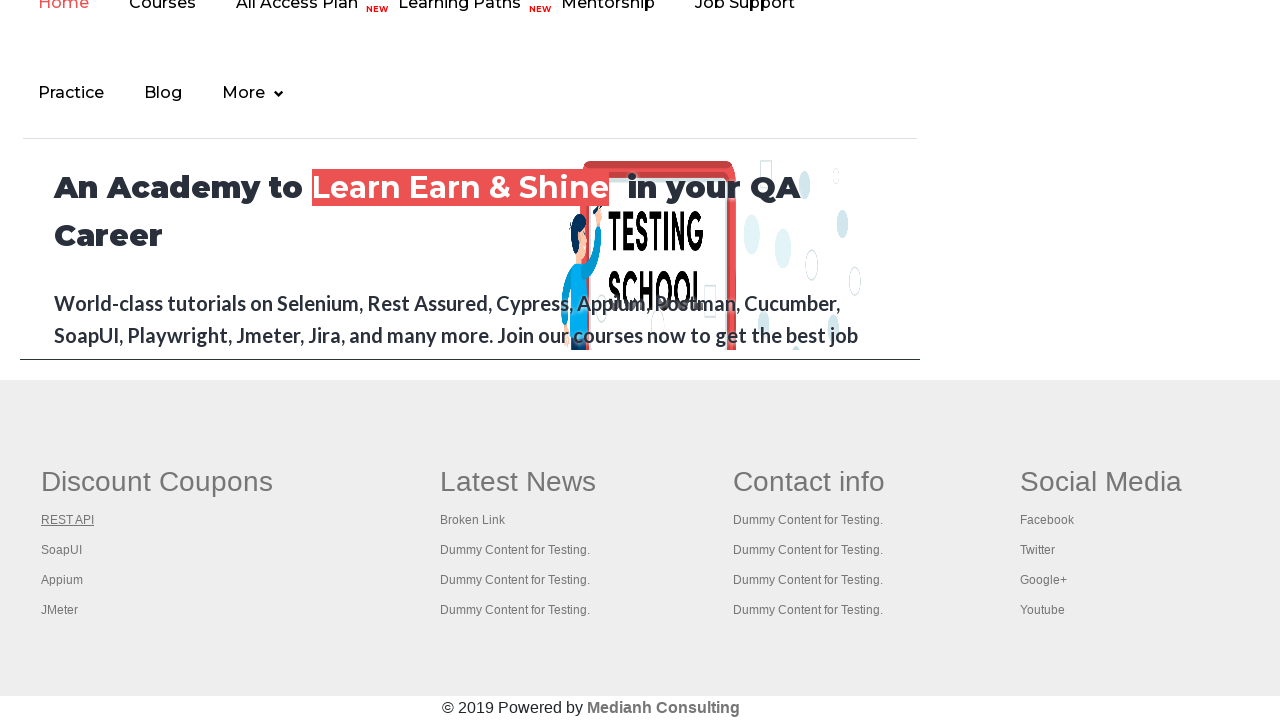

New tab page 1 finished loading
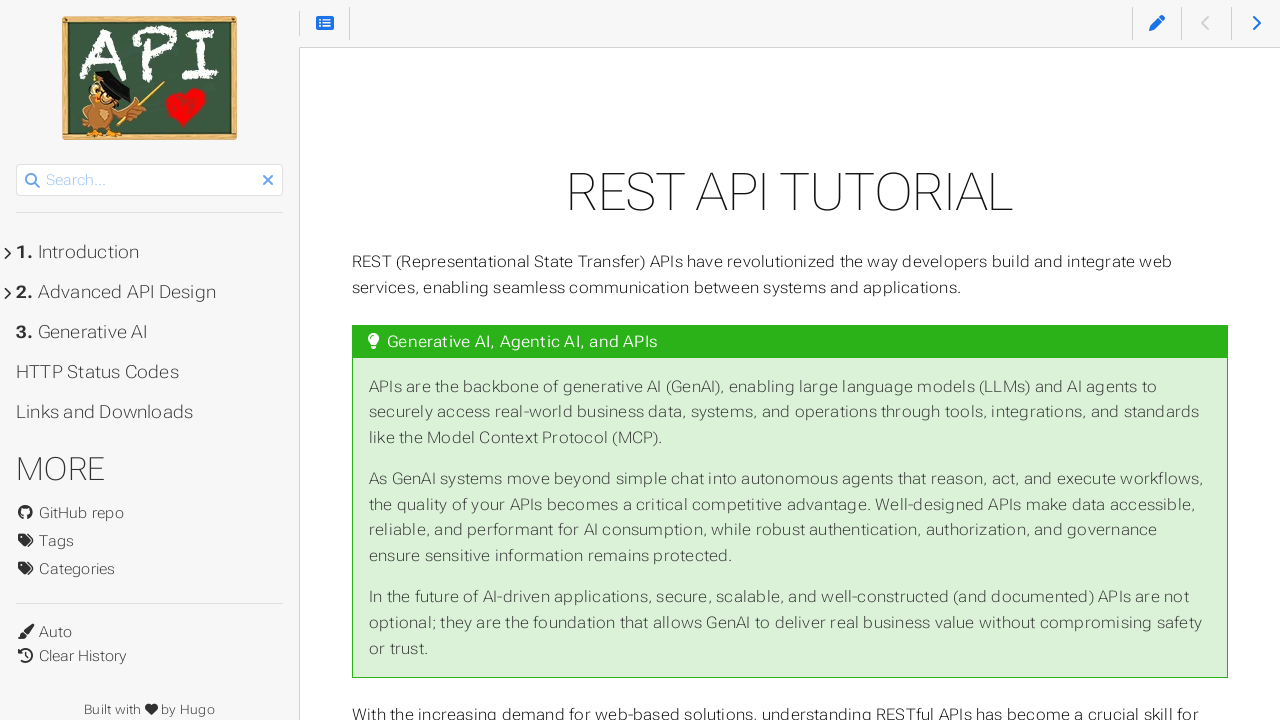

Retrieved page title: REST API Tutorial
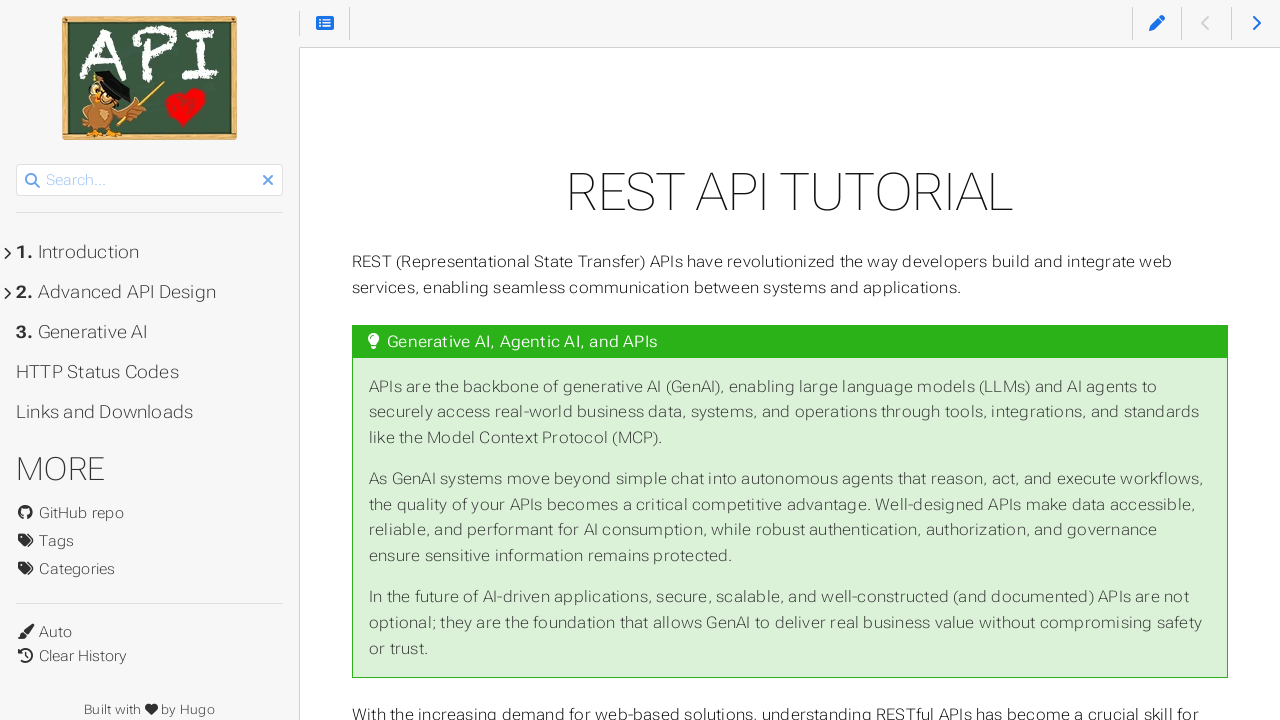

Closed new tab for link 1
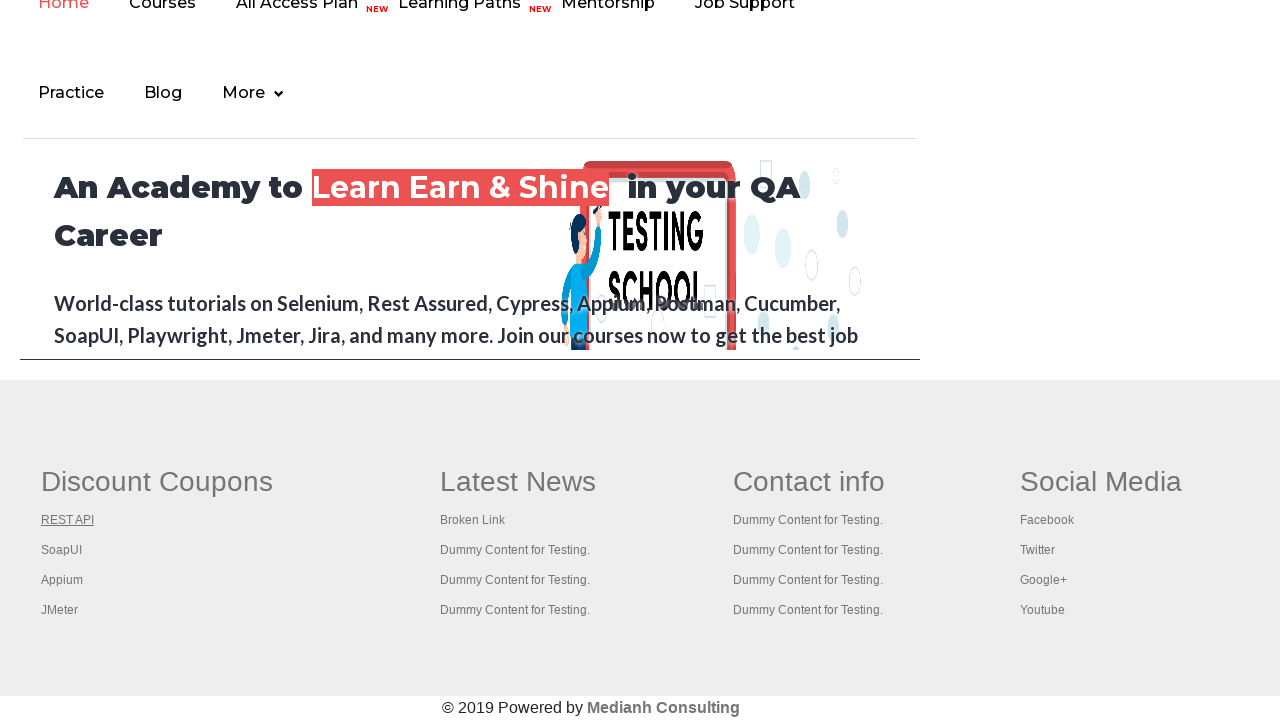

Opened footer link 2 in new tab using Ctrl+Click at (62, 550) on xpath=//div[@id='gf-BIG']/table/tbody/tr/td >> a >> nth=2
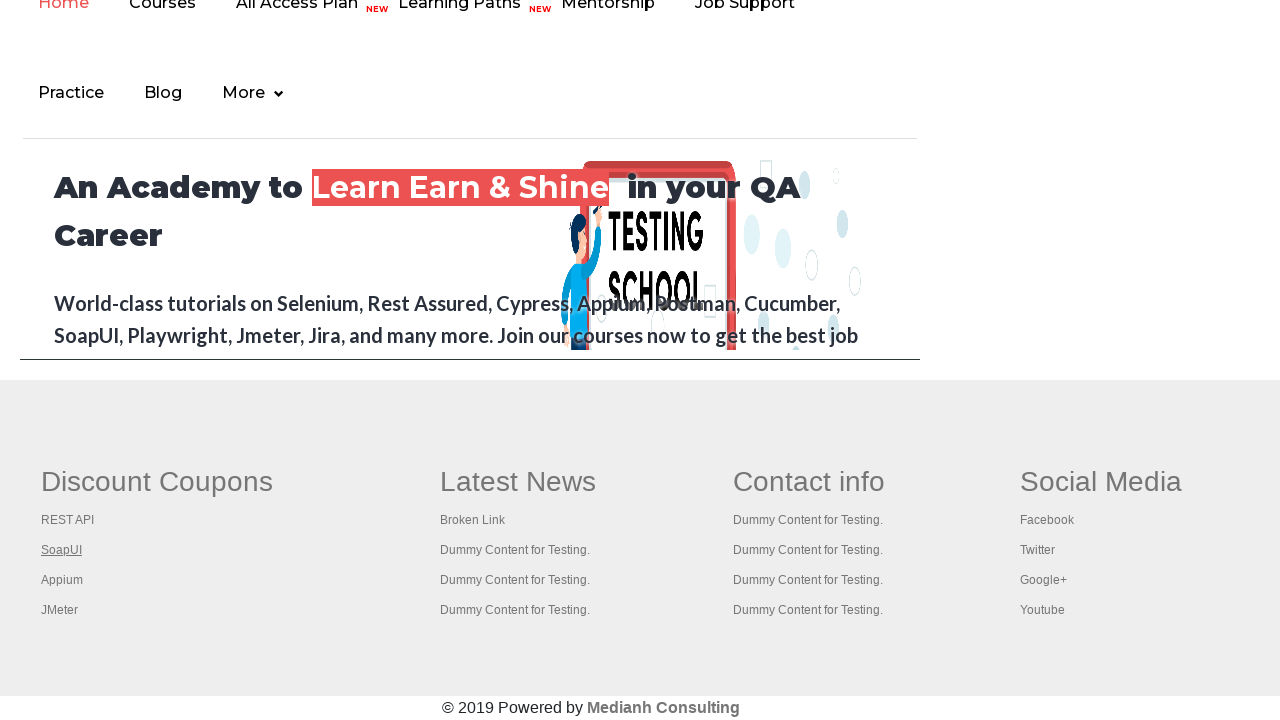

New tab page 2 finished loading
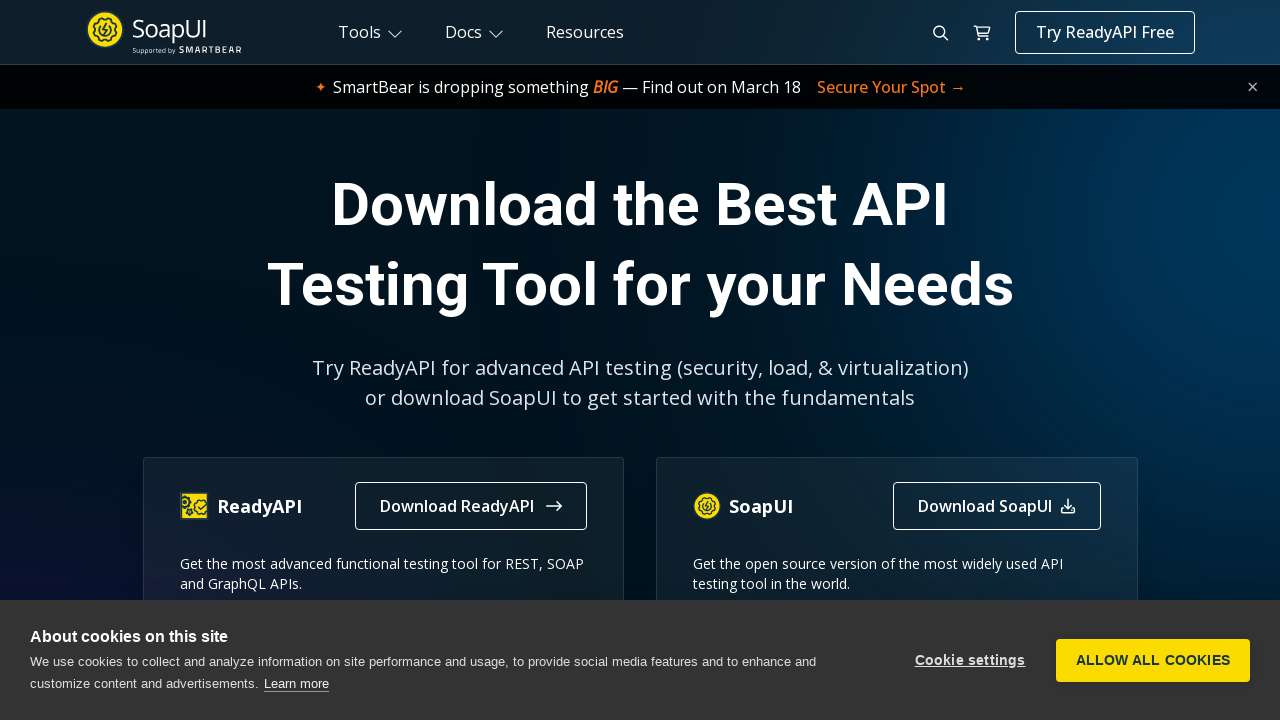

Retrieved page title: The World’s Most Popular API Testing Tool | SoapUI
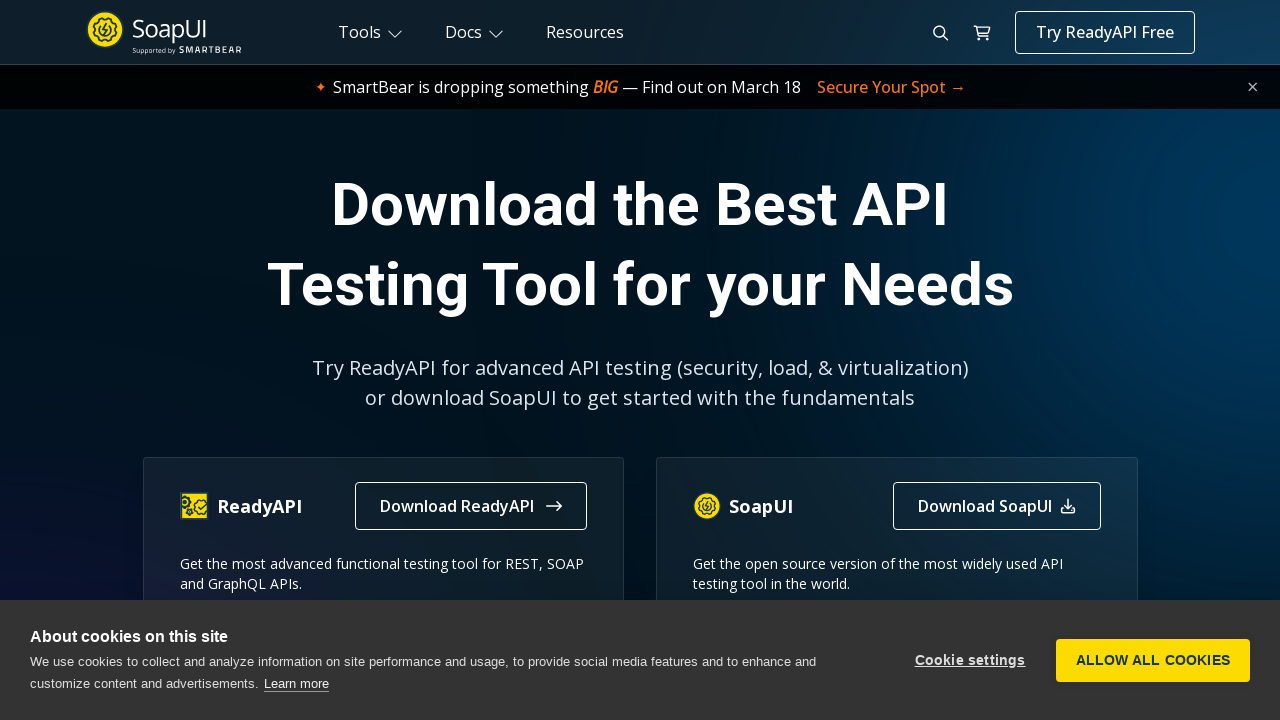

Closed new tab for link 2
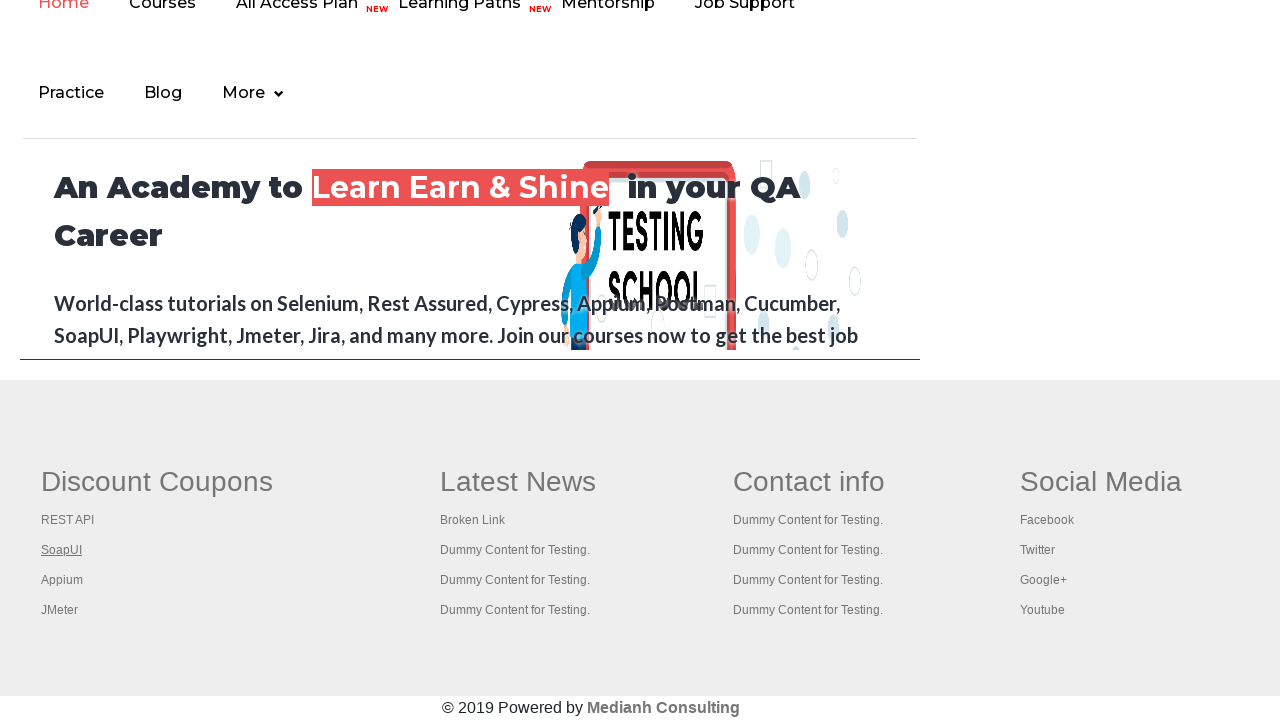

Opened footer link 3 in new tab using Ctrl+Click at (62, 580) on xpath=//div[@id='gf-BIG']/table/tbody/tr/td >> a >> nth=3
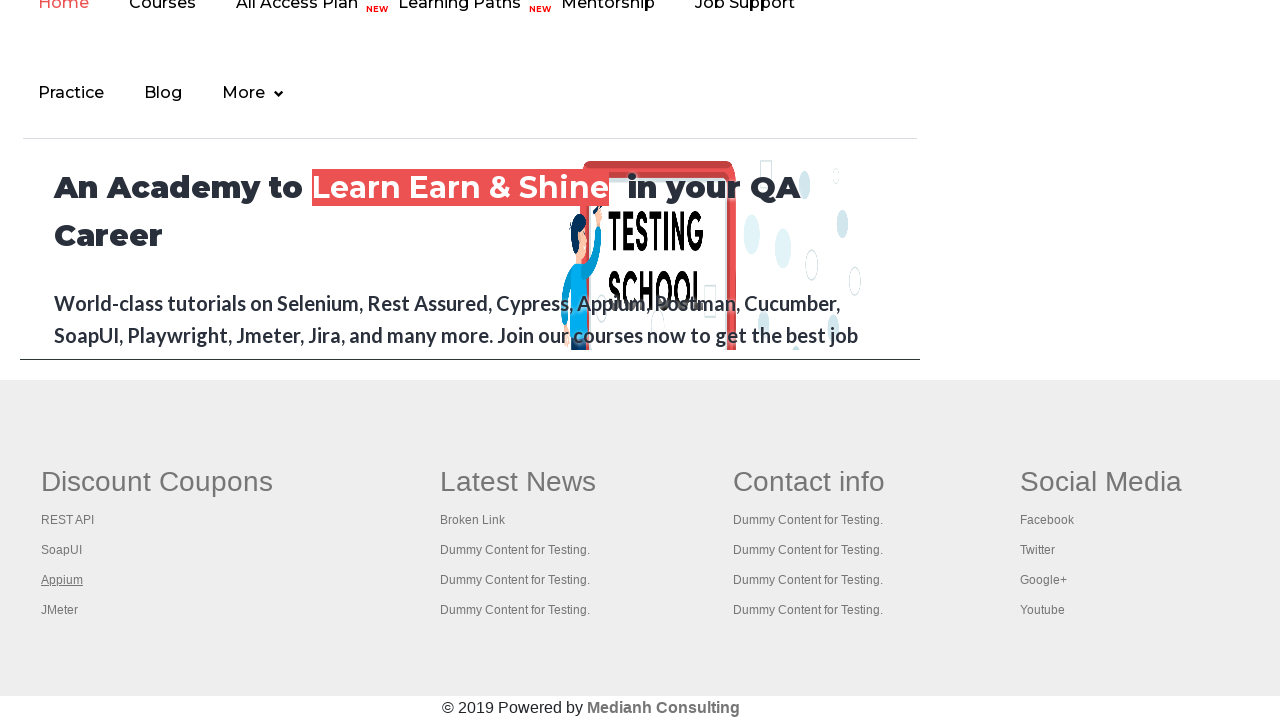

New tab page 3 finished loading
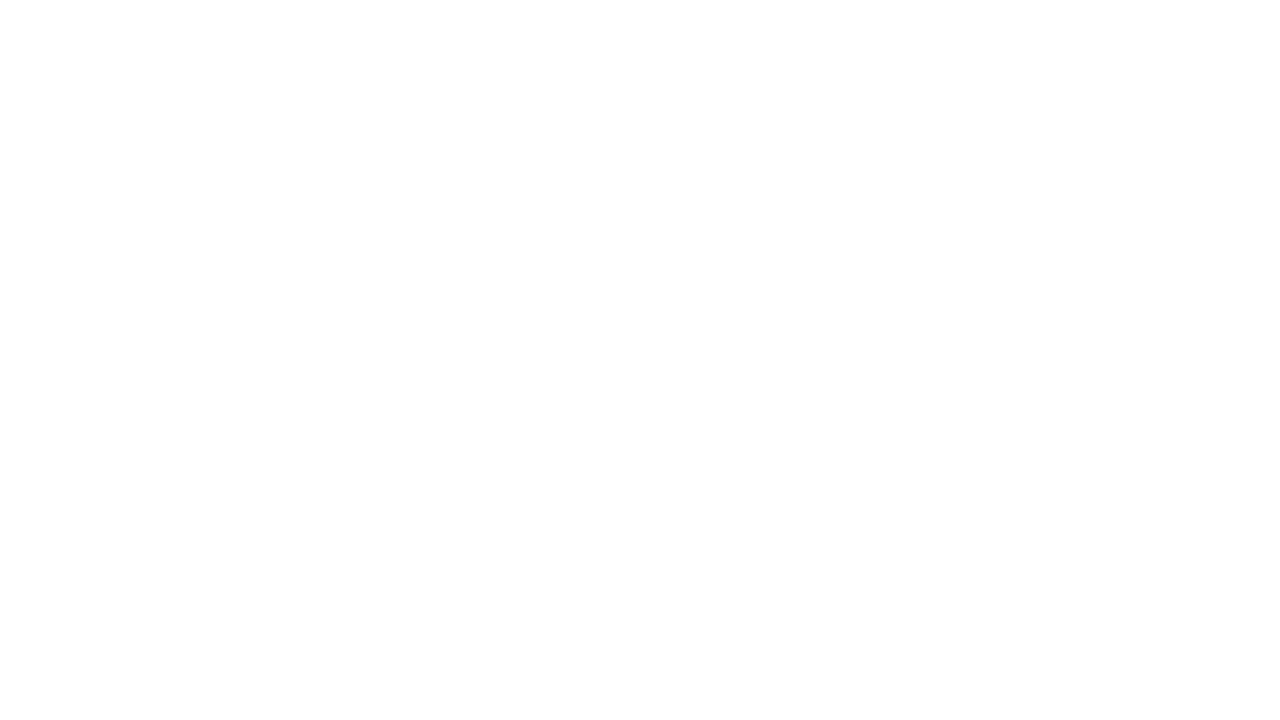

Retrieved page title: 
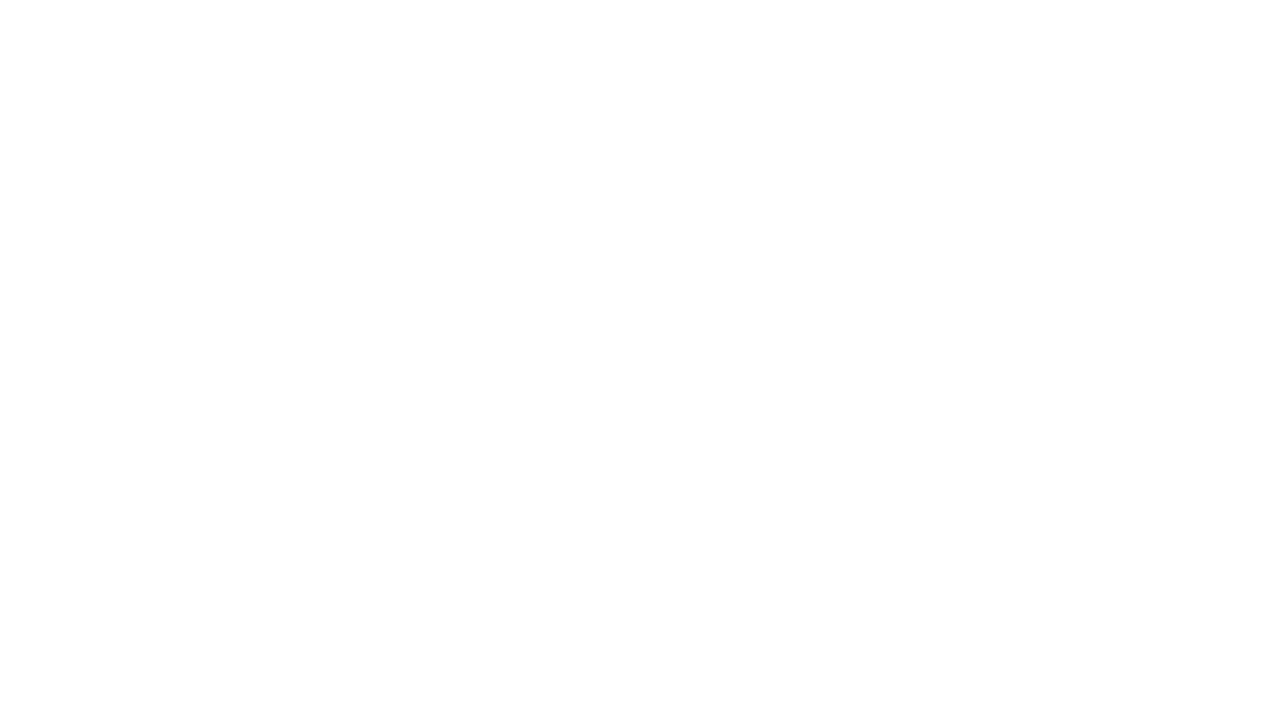

Closed new tab for link 3
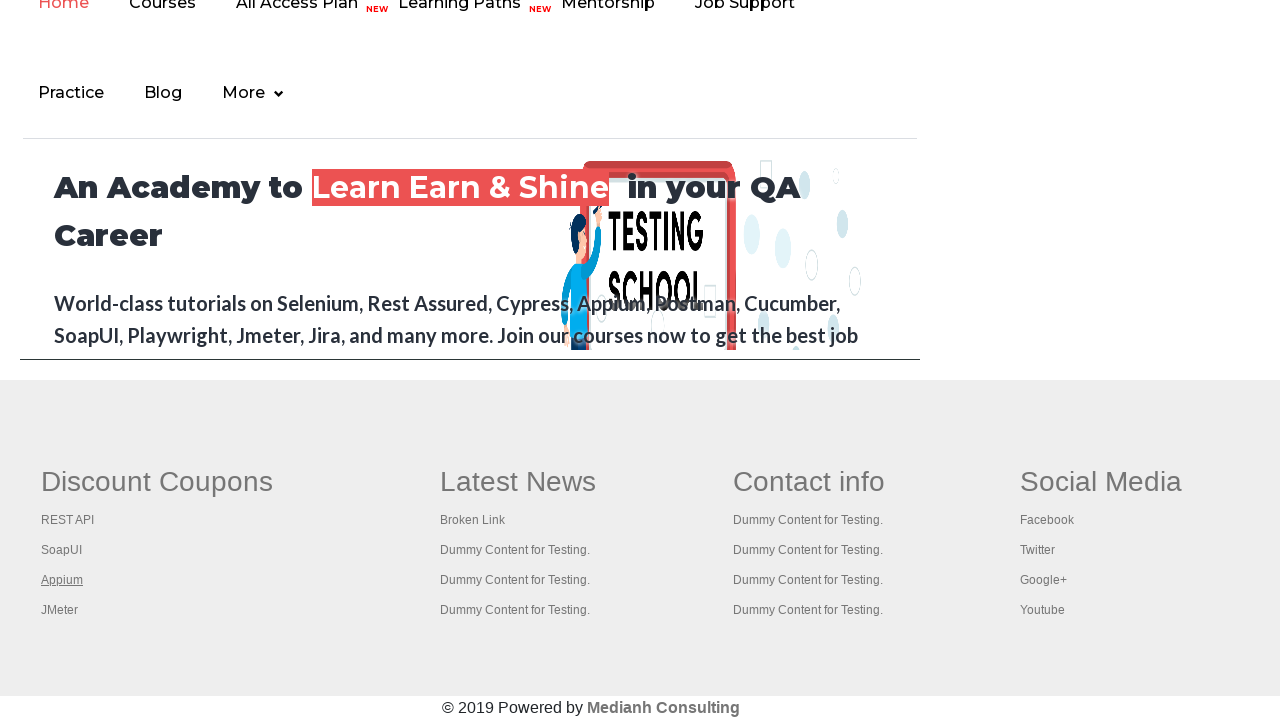

Opened footer link 4 in new tab using Ctrl+Click at (60, 610) on xpath=//div[@id='gf-BIG']/table/tbody/tr/td >> a >> nth=4
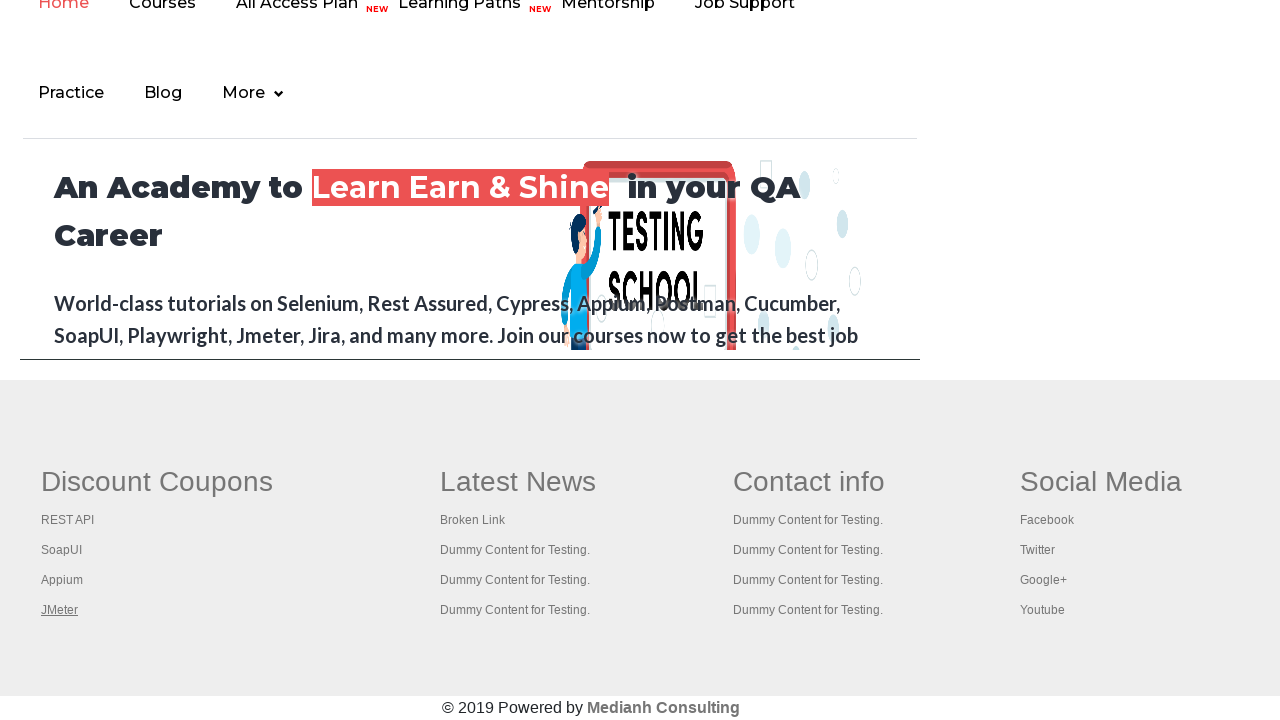

New tab page 4 finished loading
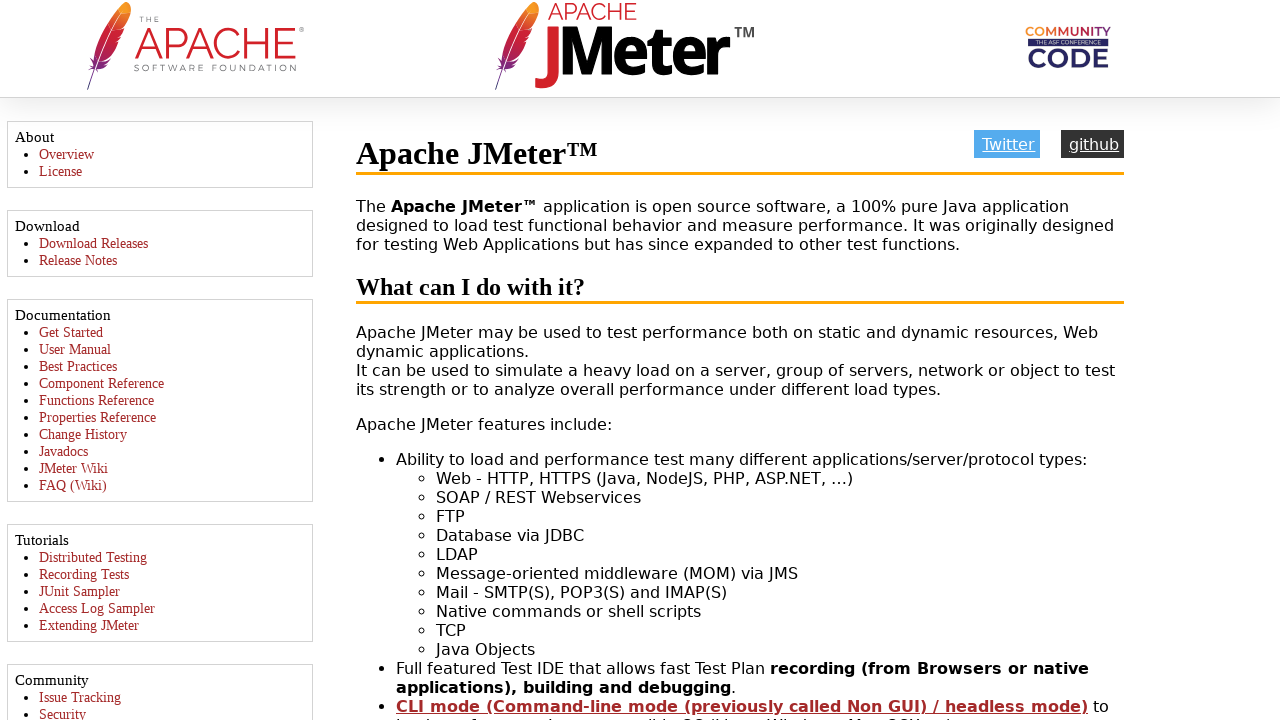

Retrieved page title: Apache JMeter - Apache JMeter™
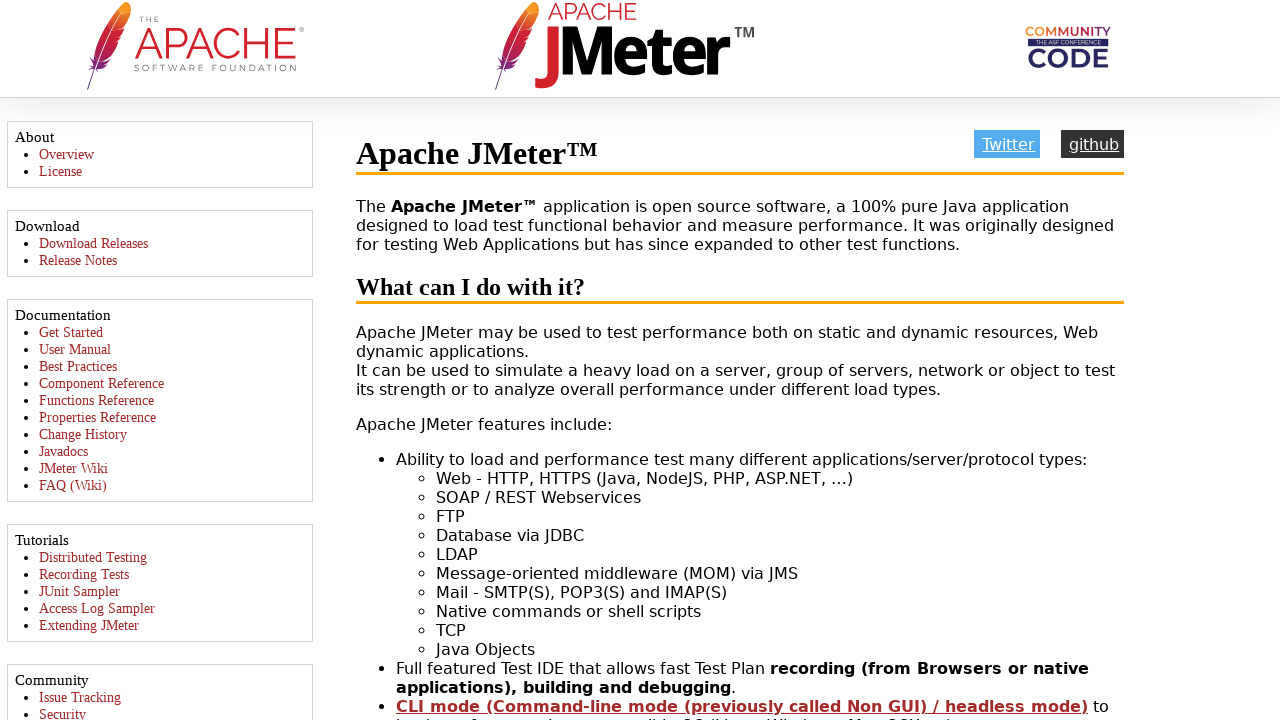

Closed new tab for link 4
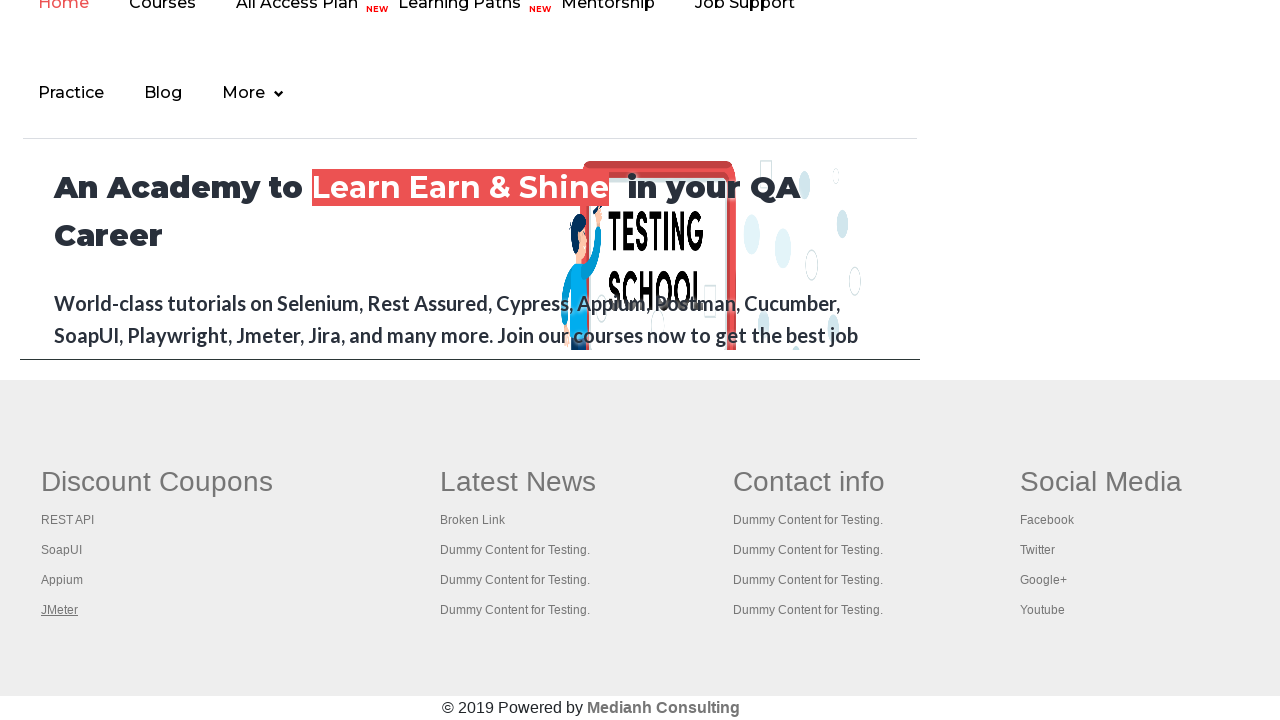

Opened footer link 5 in new tab using Ctrl+Click at (518, 482) on xpath=//div[@id='gf-BIG']/table/tbody/tr/td >> a >> nth=5
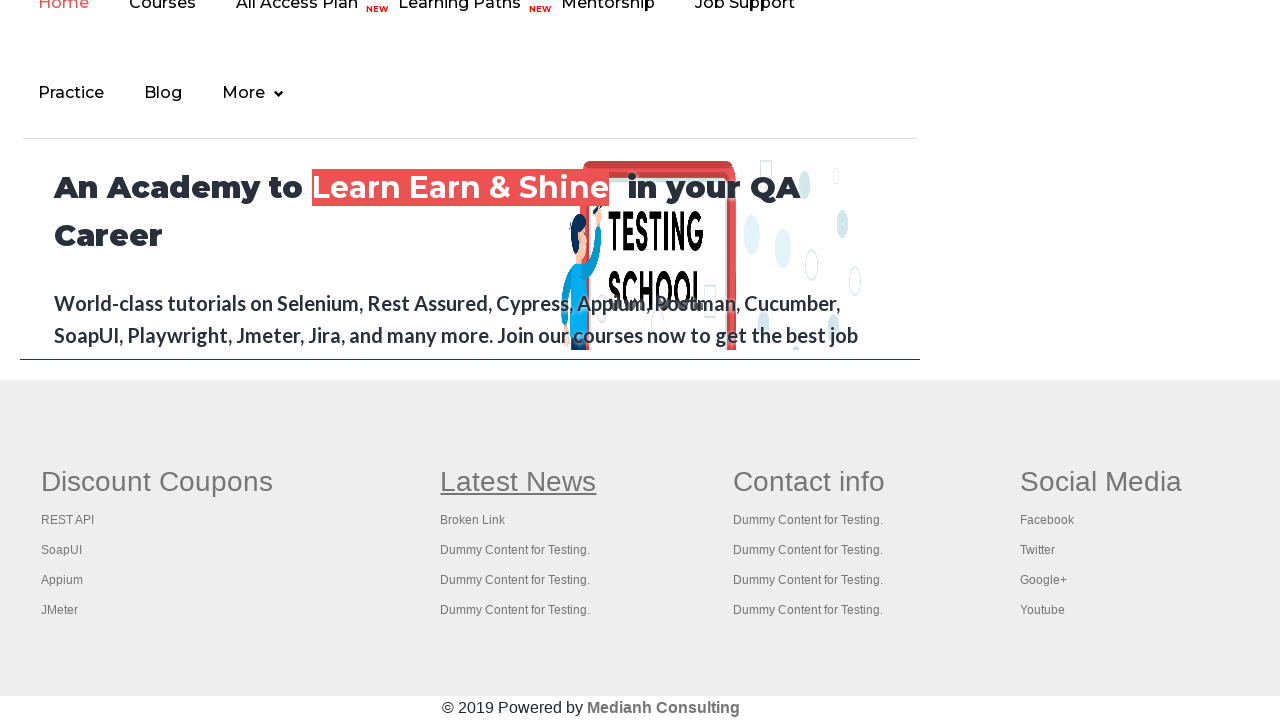

New tab page 5 finished loading
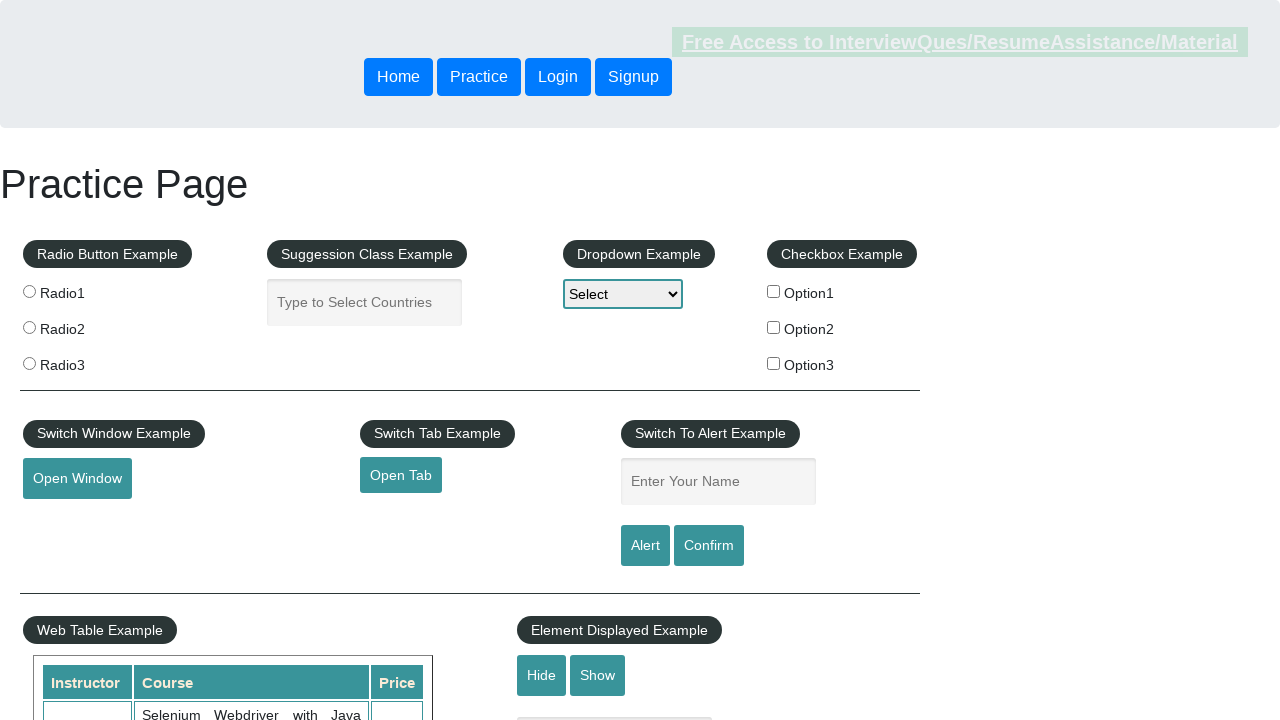

Retrieved page title: Practice Page
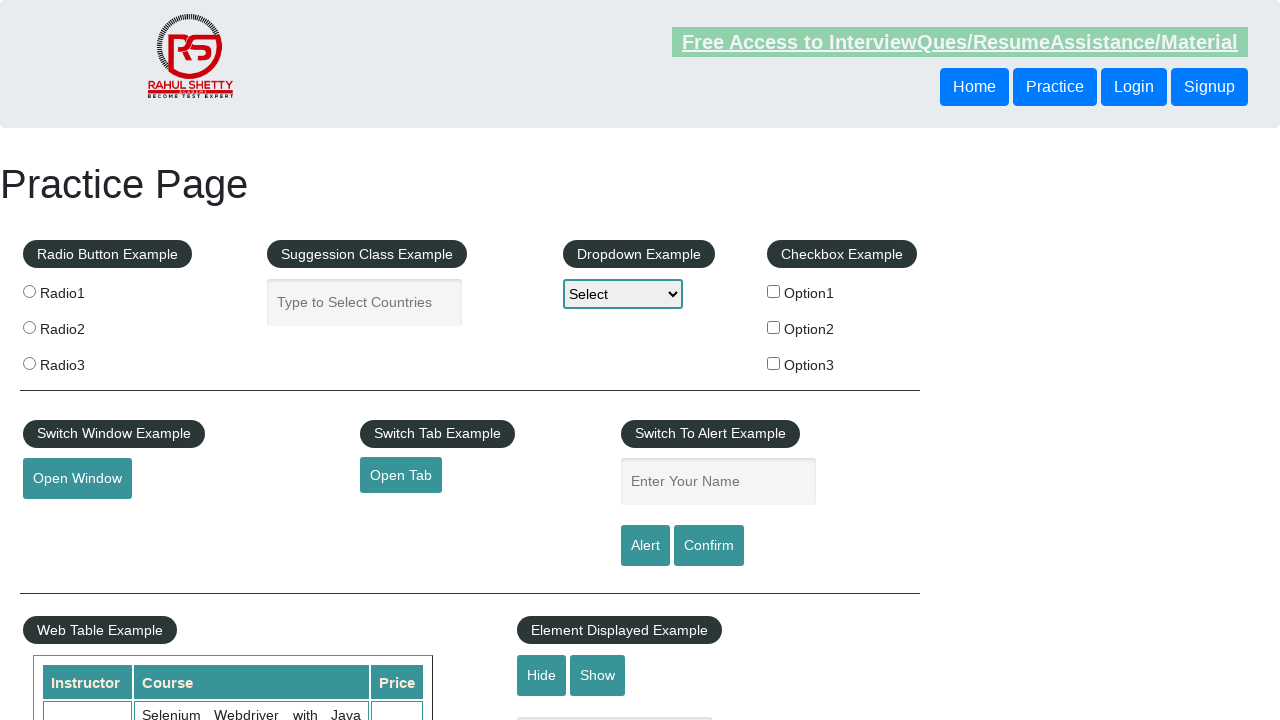

Closed new tab for link 5
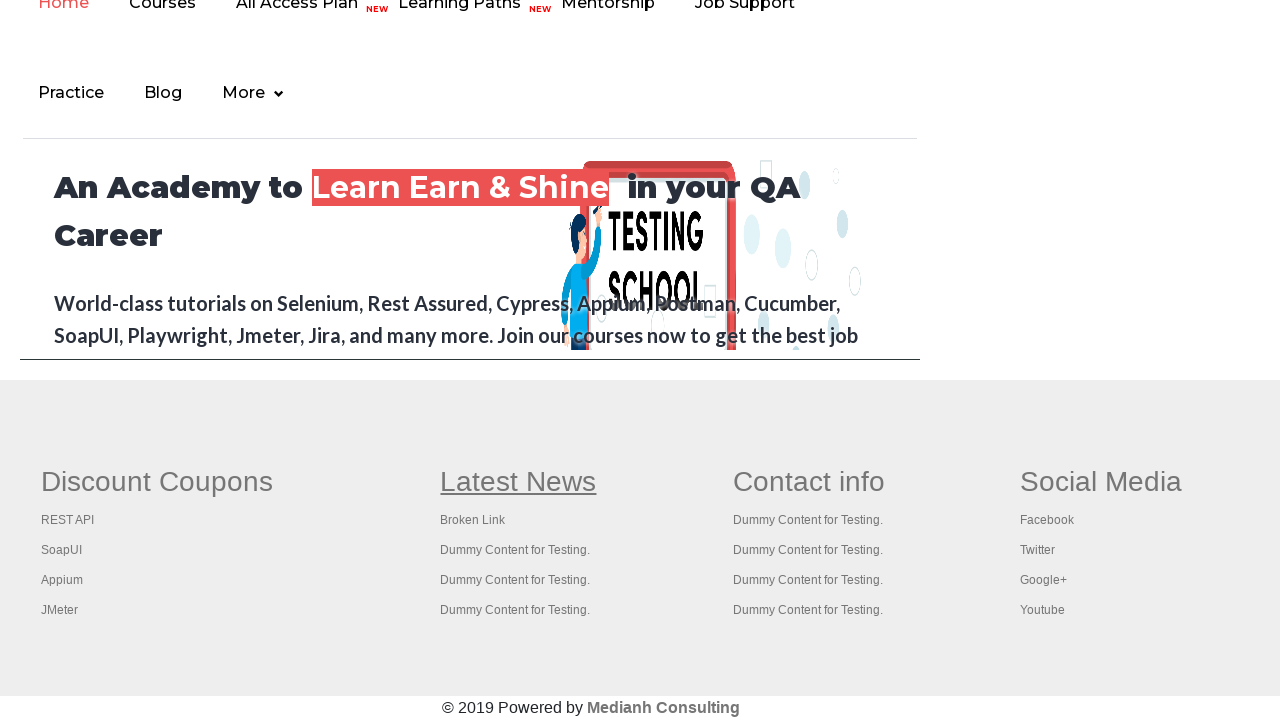

Opened footer link 6 in new tab using Ctrl+Click at (473, 520) on xpath=//div[@id='gf-BIG']/table/tbody/tr/td >> a >> nth=6
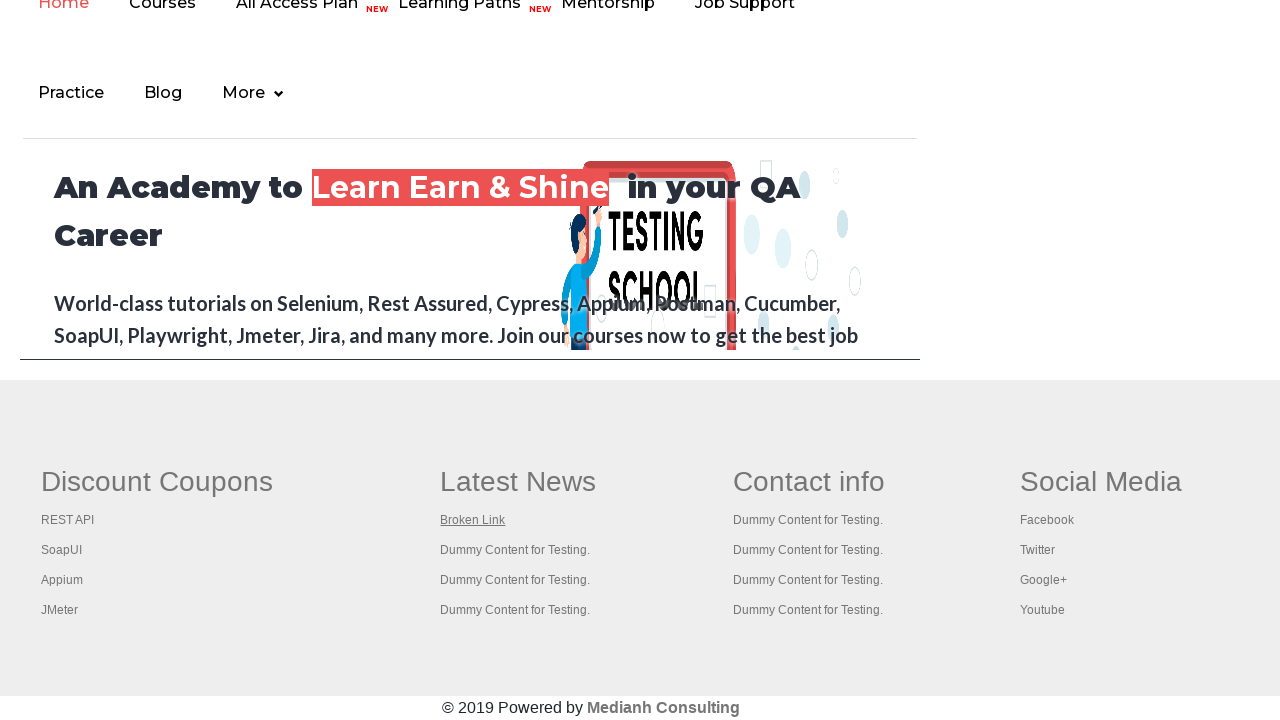

New tab page 6 finished loading
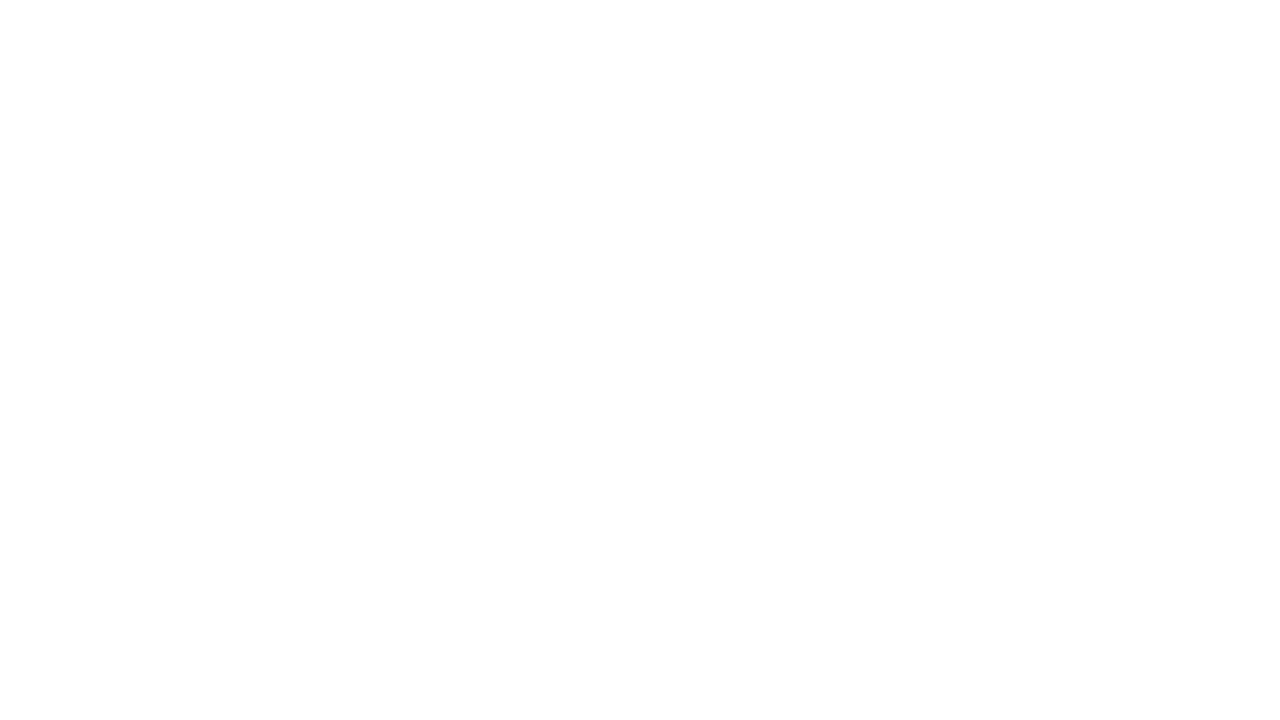

Retrieved page title: 
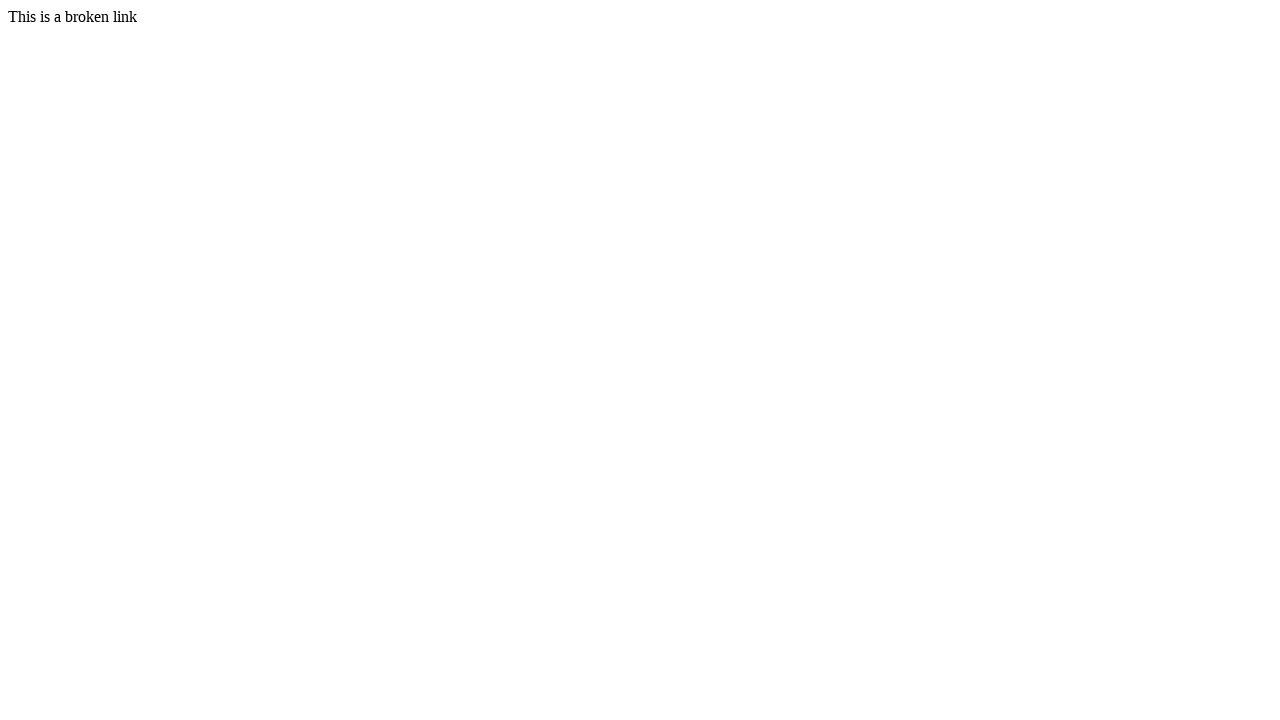

Closed new tab for link 6
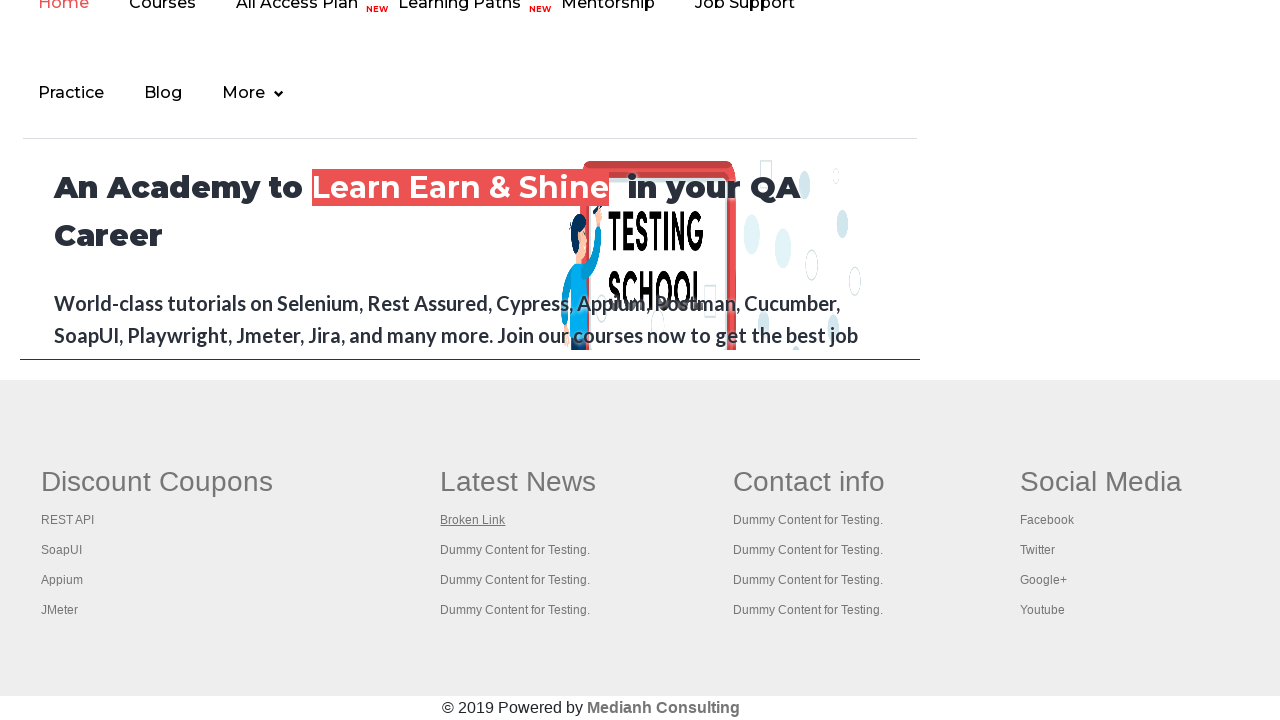

Opened footer link 7 in new tab using Ctrl+Click at (515, 550) on xpath=//div[@id='gf-BIG']/table/tbody/tr/td >> a >> nth=7
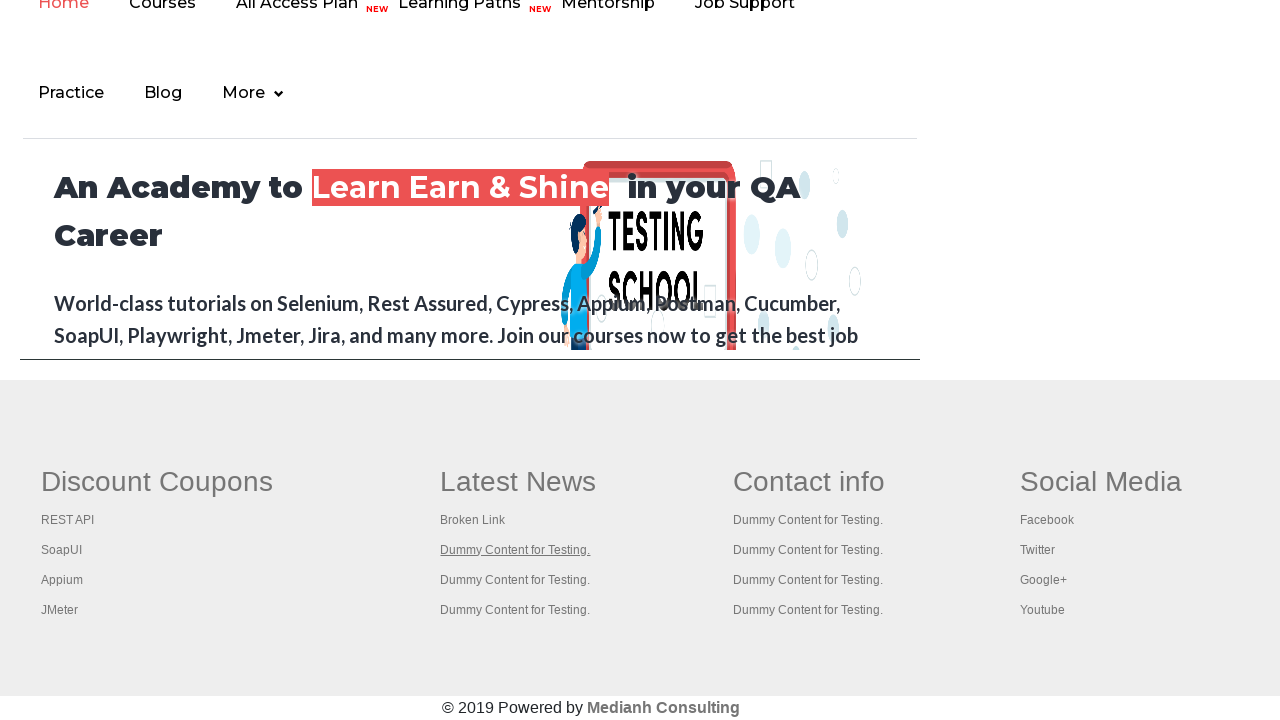

New tab page 7 finished loading
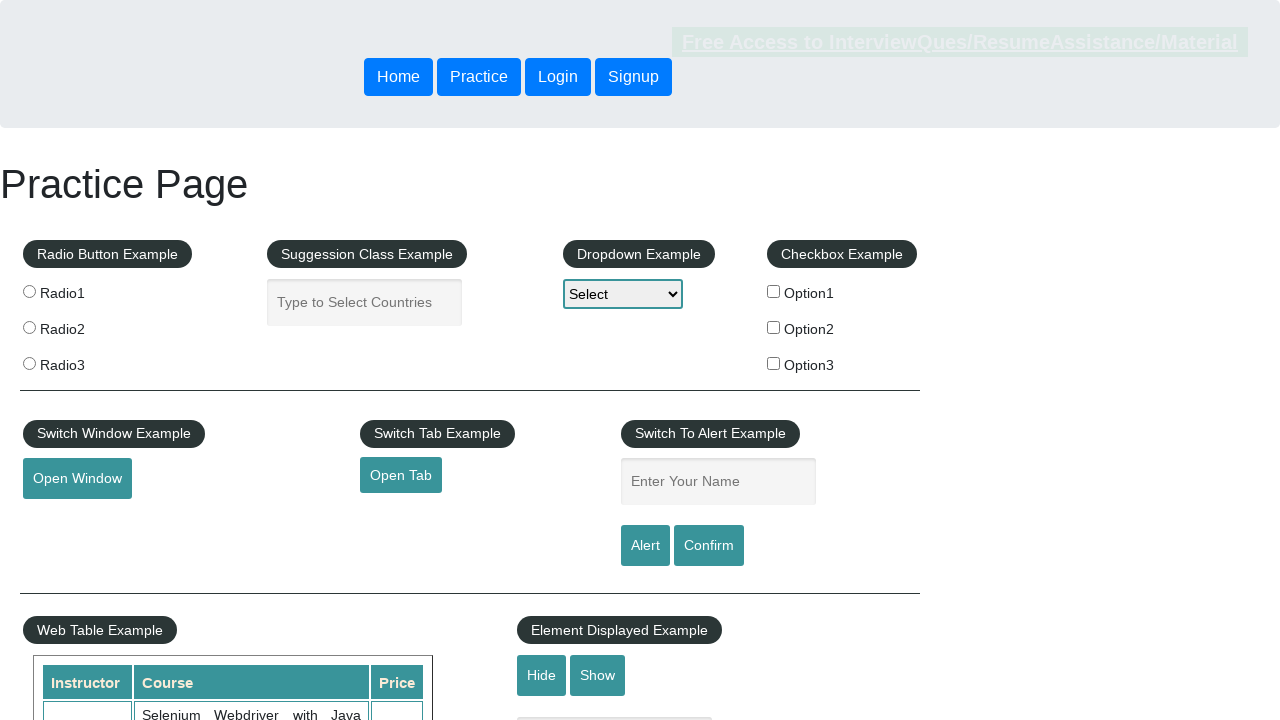

Retrieved page title: Practice Page
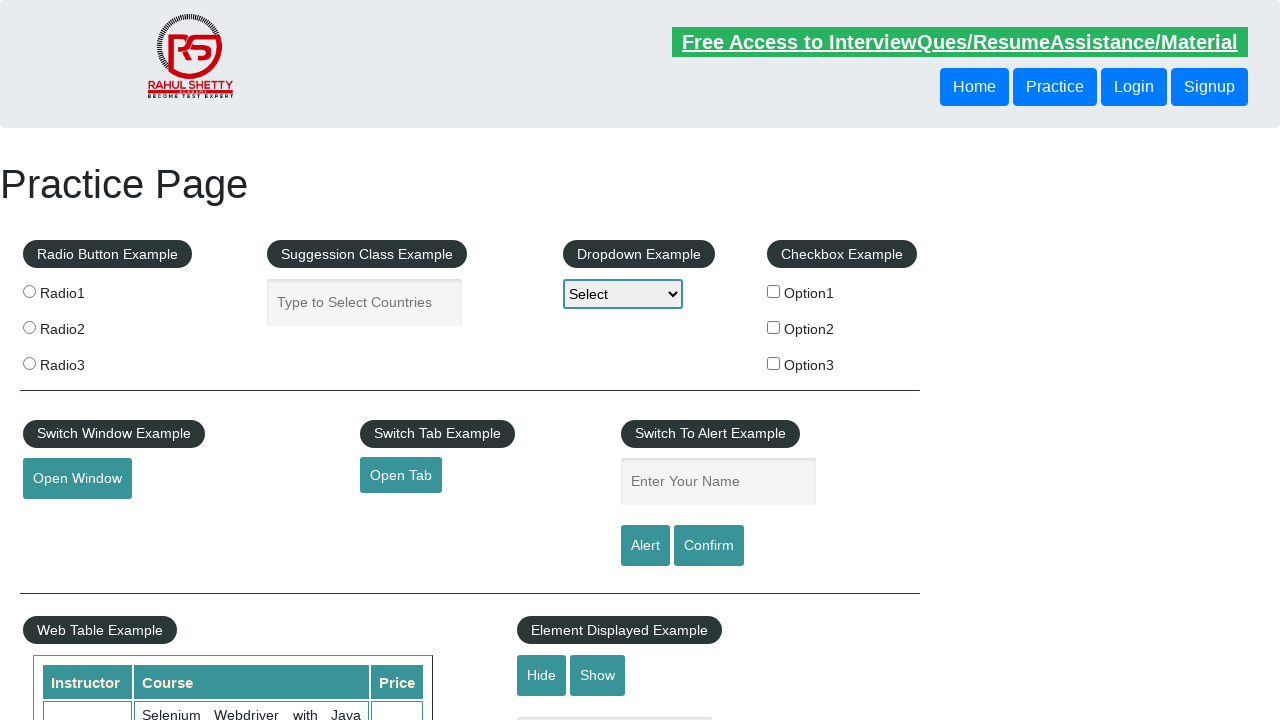

Closed new tab for link 7
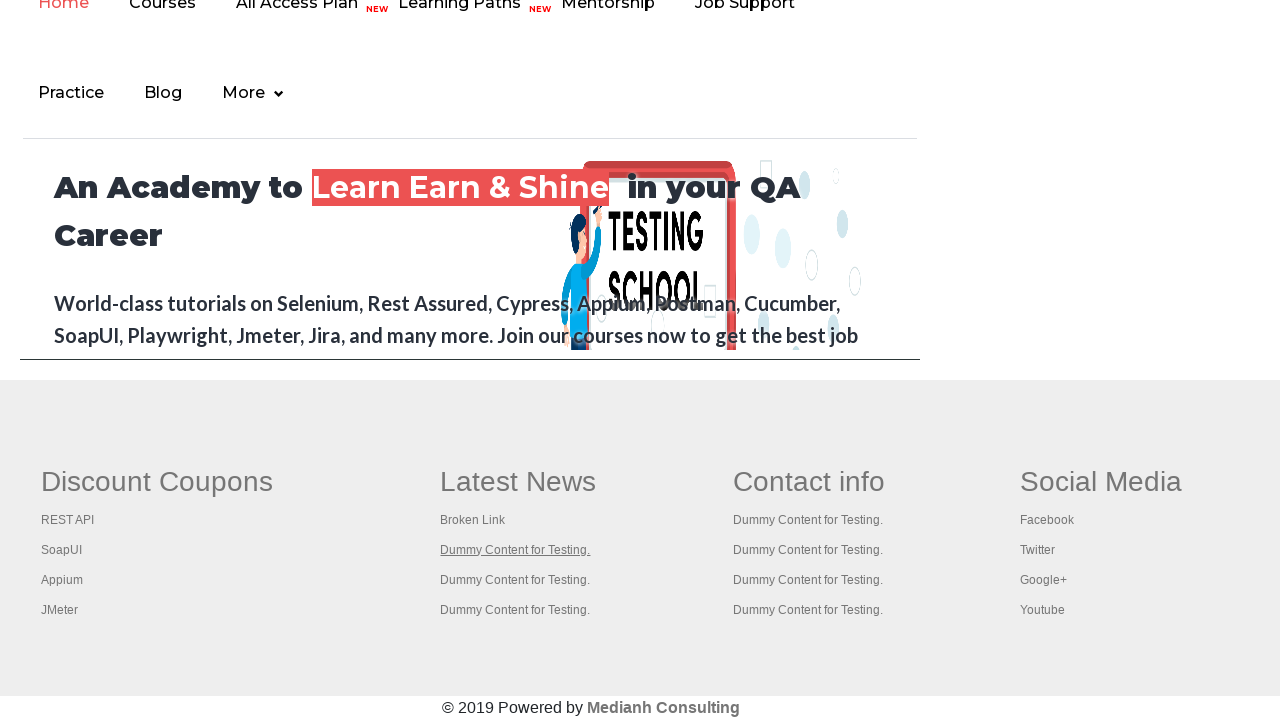

Opened footer link 8 in new tab using Ctrl+Click at (515, 580) on xpath=//div[@id='gf-BIG']/table/tbody/tr/td >> a >> nth=8
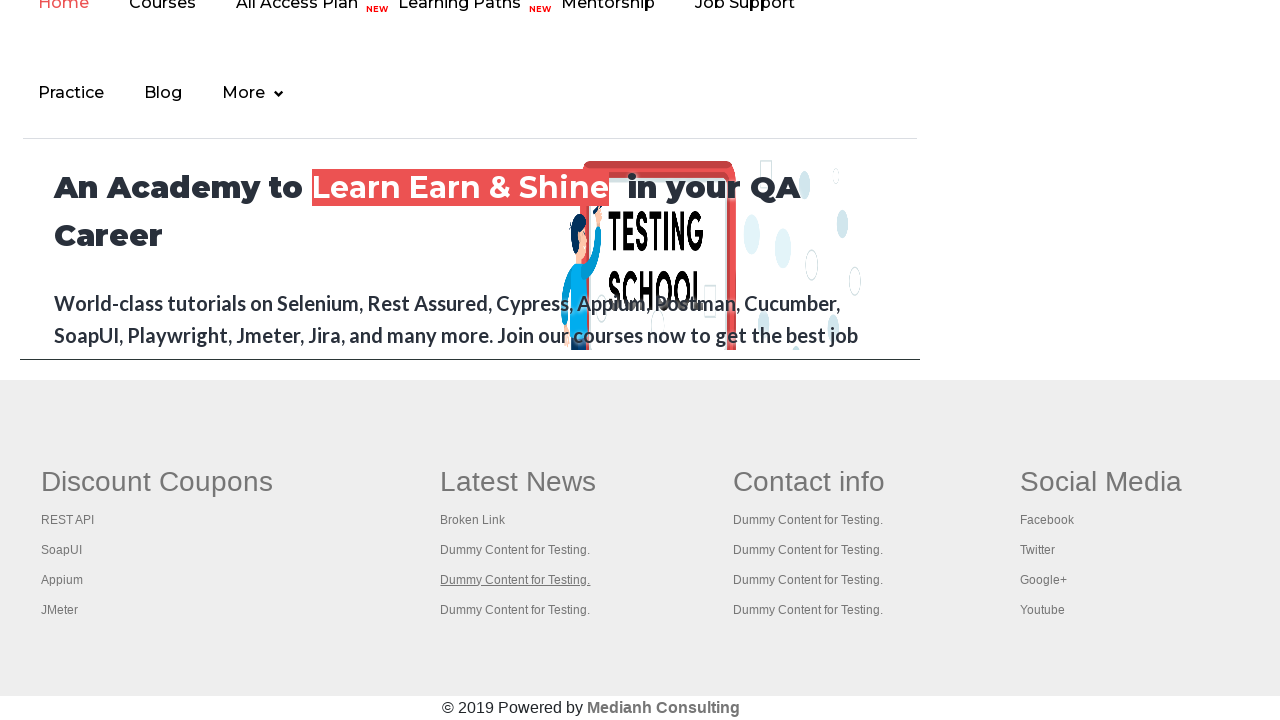

New tab page 8 finished loading
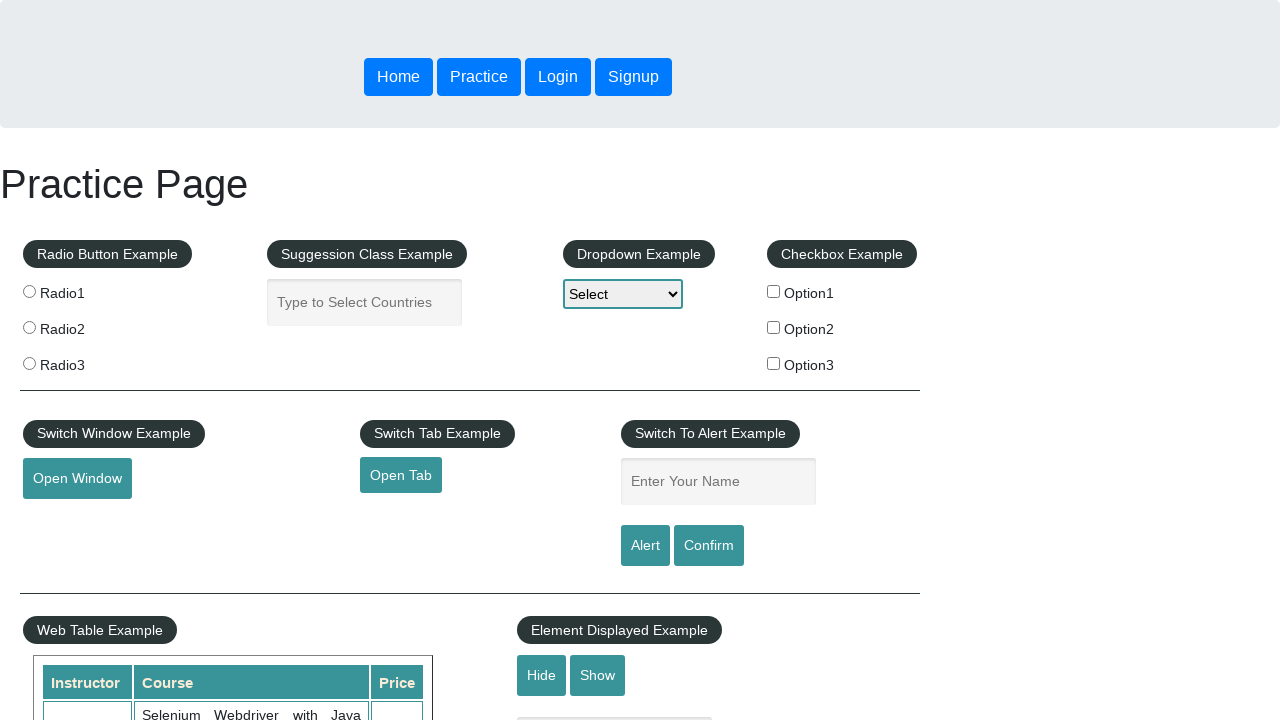

Retrieved page title: Practice Page
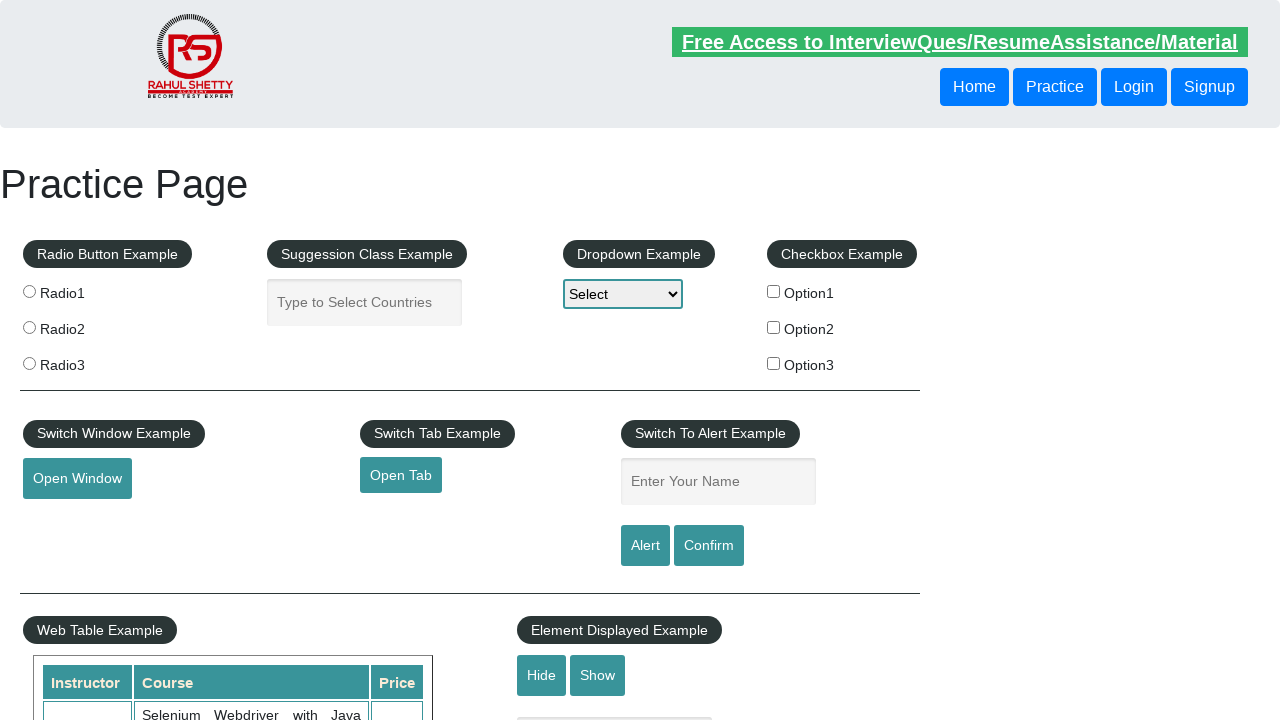

Closed new tab for link 8
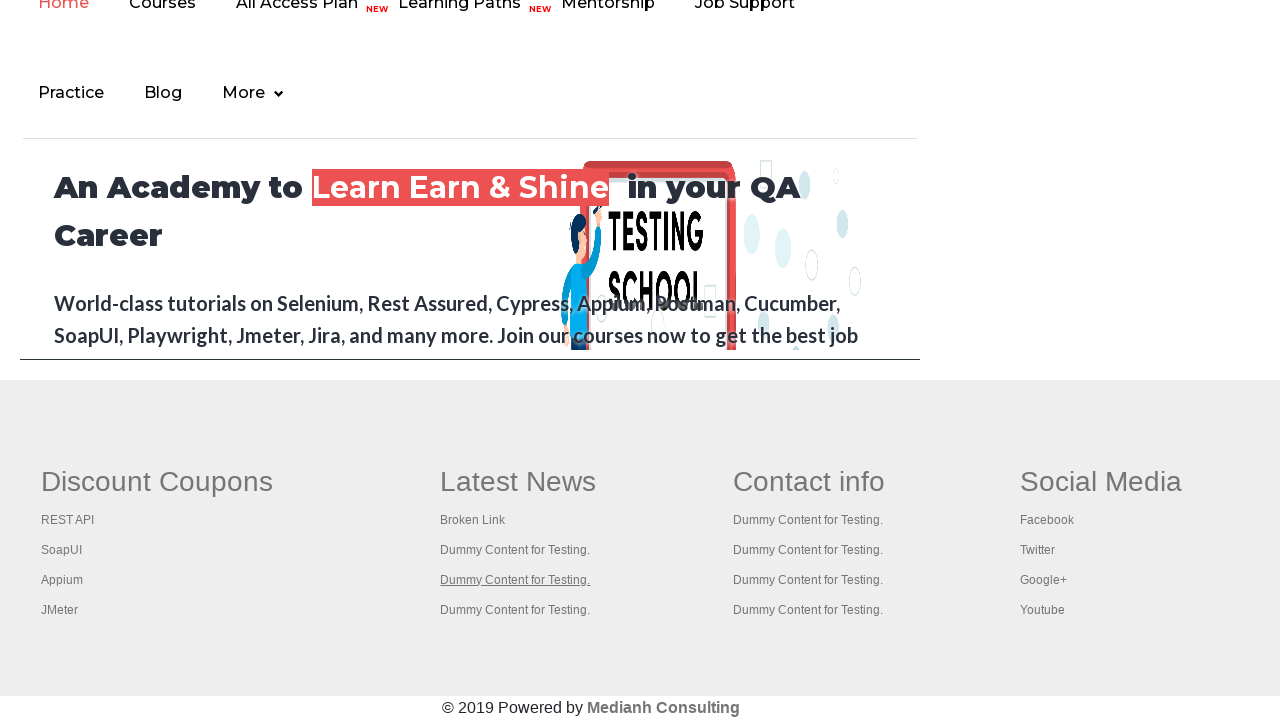

Opened footer link 9 in new tab using Ctrl+Click at (515, 610) on xpath=//div[@id='gf-BIG']/table/tbody/tr/td >> a >> nth=9
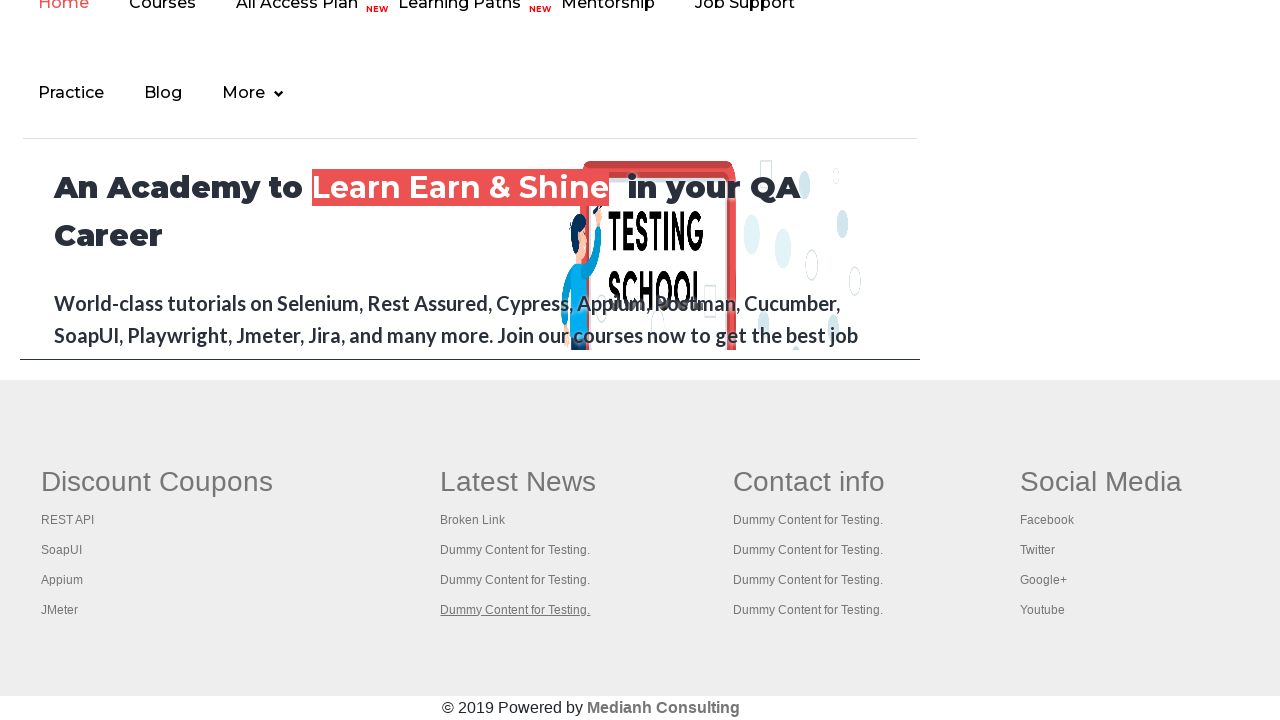

New tab page 9 finished loading
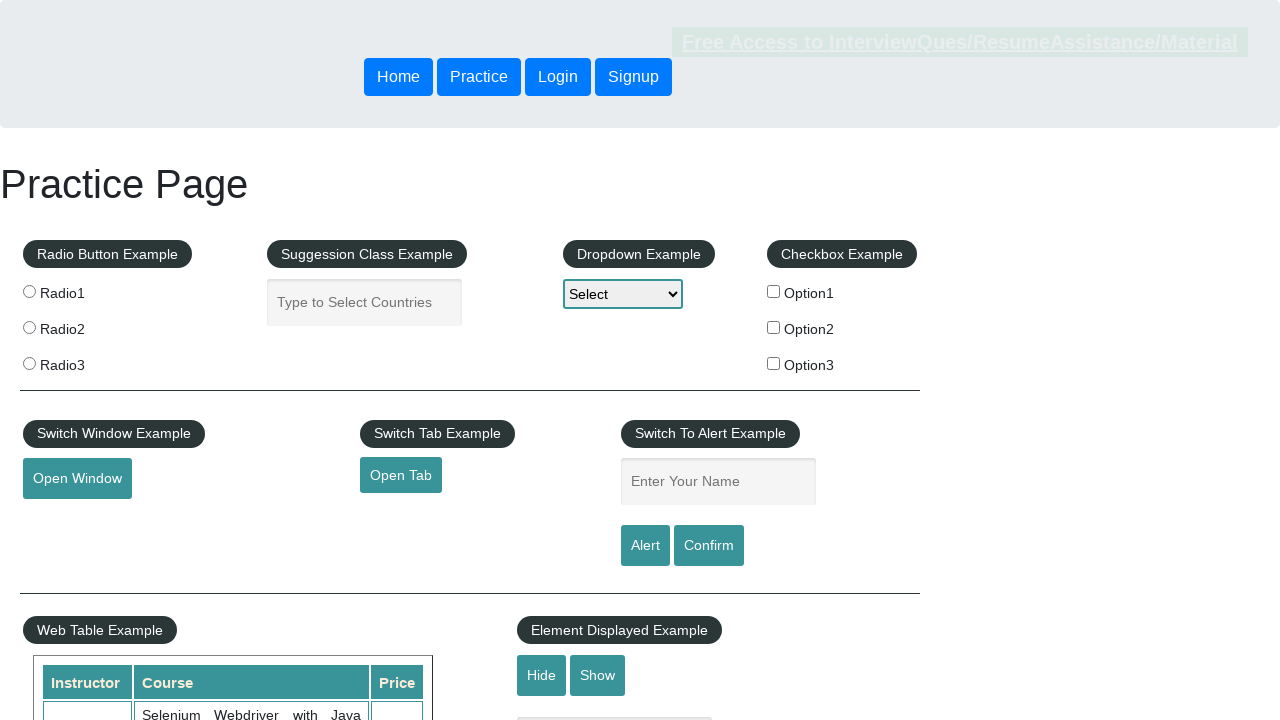

Retrieved page title: Practice Page
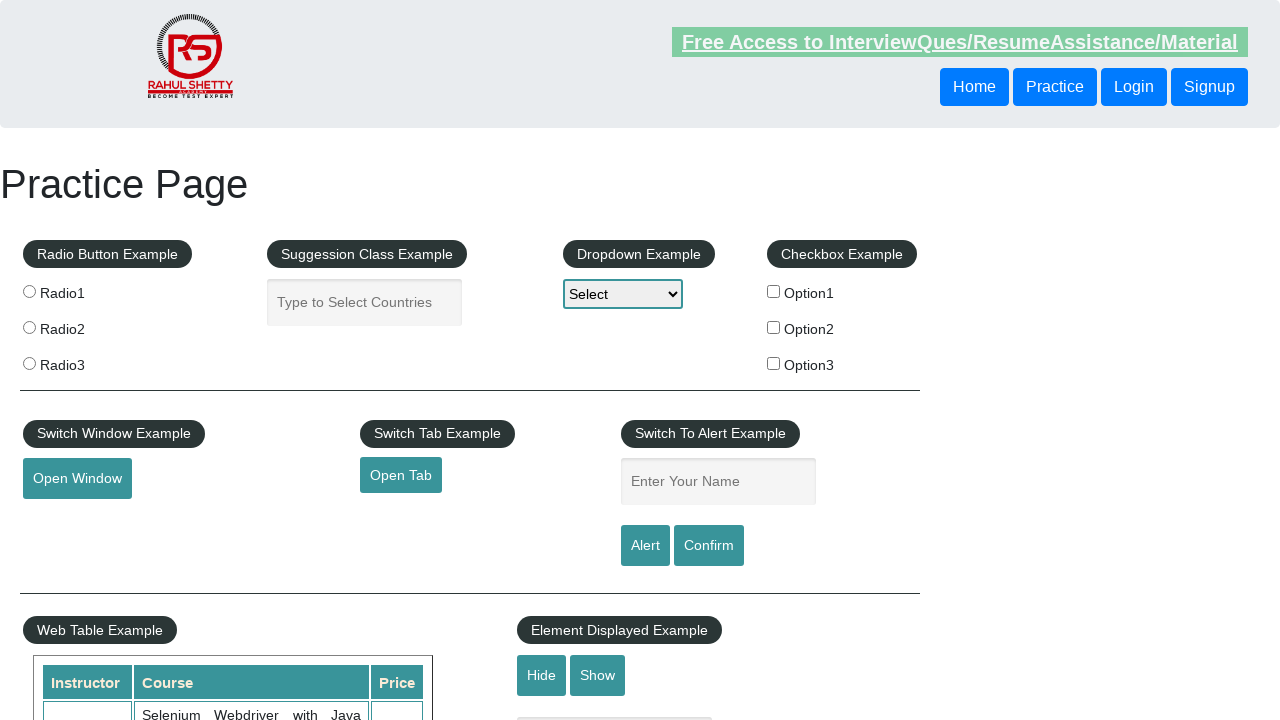

Closed new tab for link 9
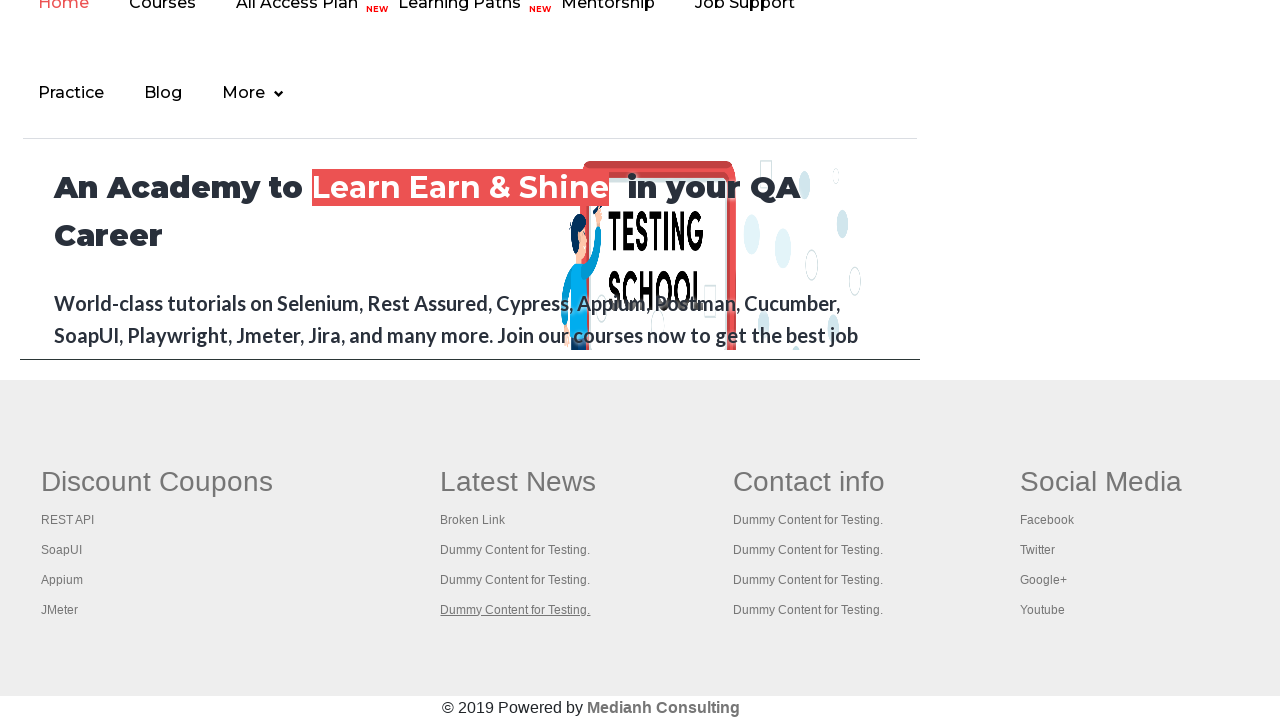

Opened footer link 10 in new tab using Ctrl+Click at (809, 482) on xpath=//div[@id='gf-BIG']/table/tbody/tr/td >> a >> nth=10
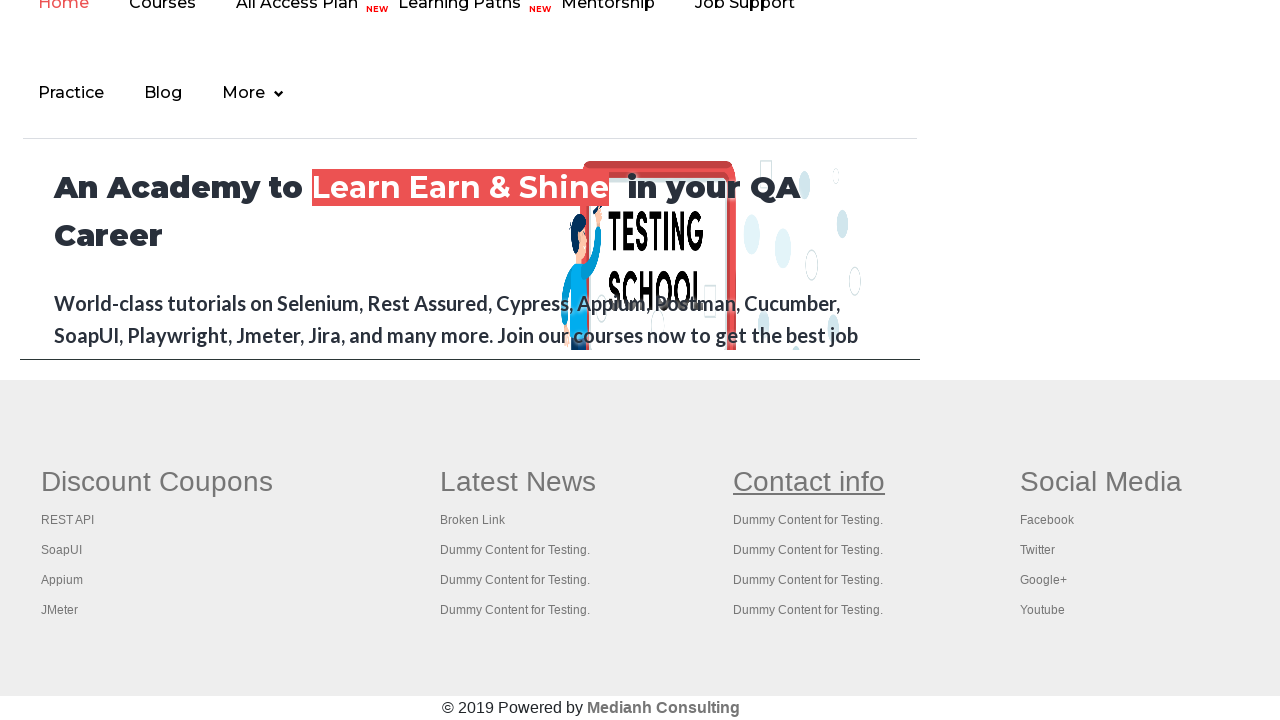

New tab page 10 finished loading
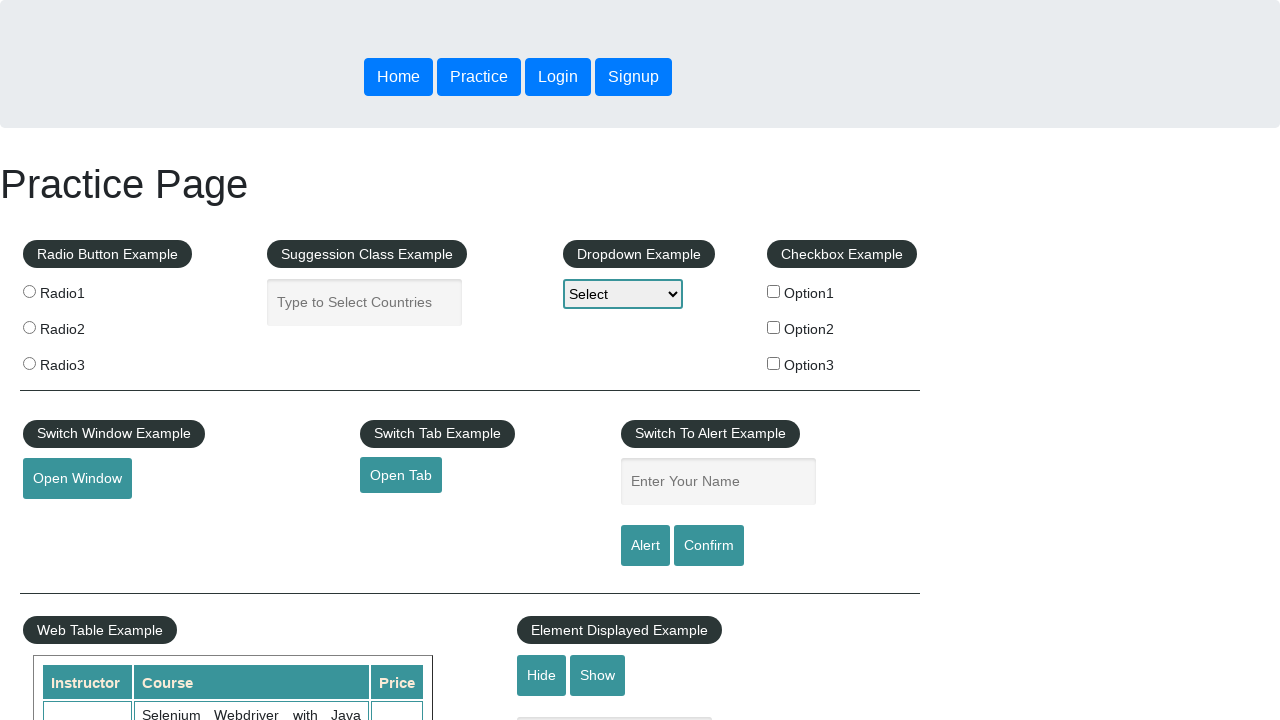

Retrieved page title: Practice Page
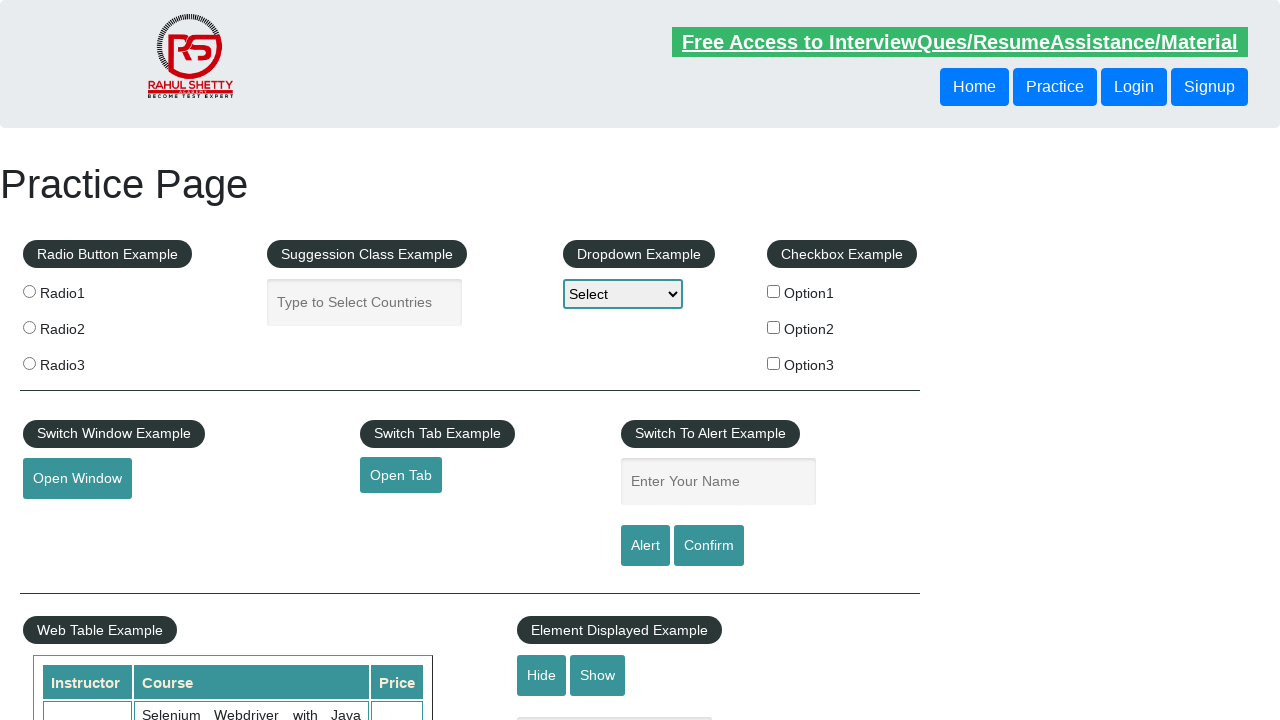

Closed new tab for link 10
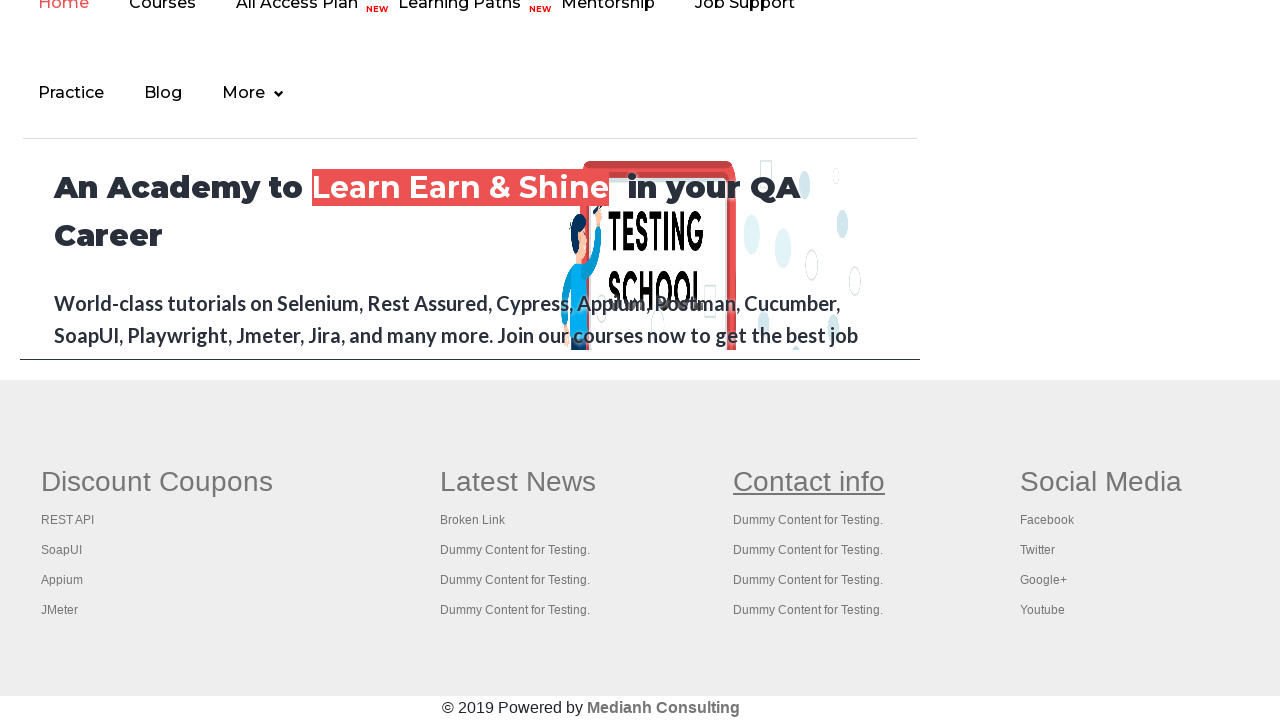

Opened footer link 11 in new tab using Ctrl+Click at (808, 520) on xpath=//div[@id='gf-BIG']/table/tbody/tr/td >> a >> nth=11
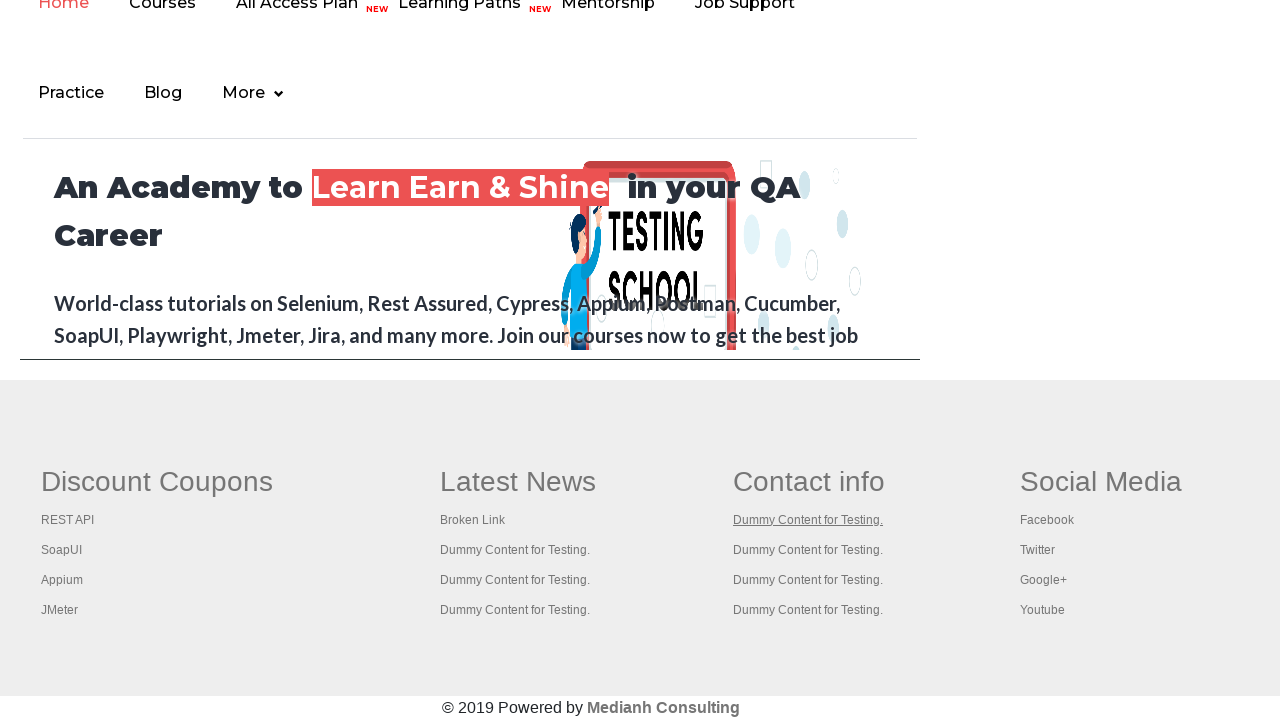

New tab page 11 finished loading
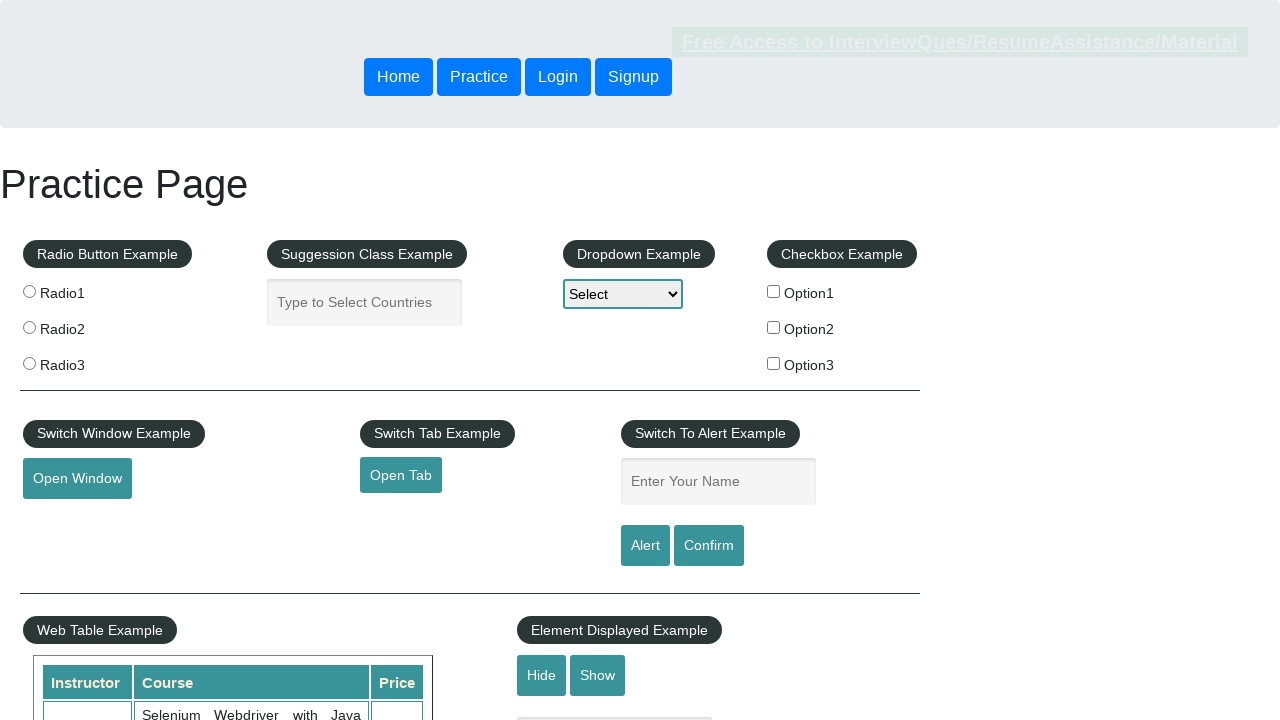

Retrieved page title: Practice Page
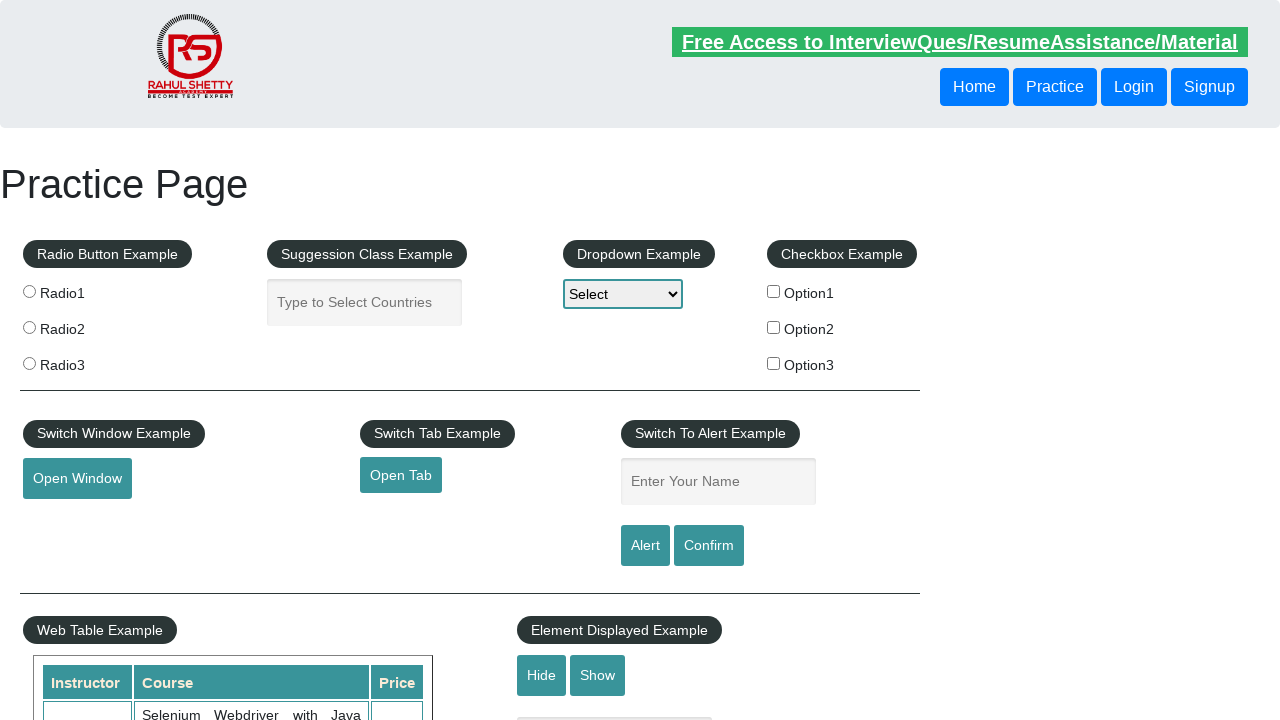

Closed new tab for link 11
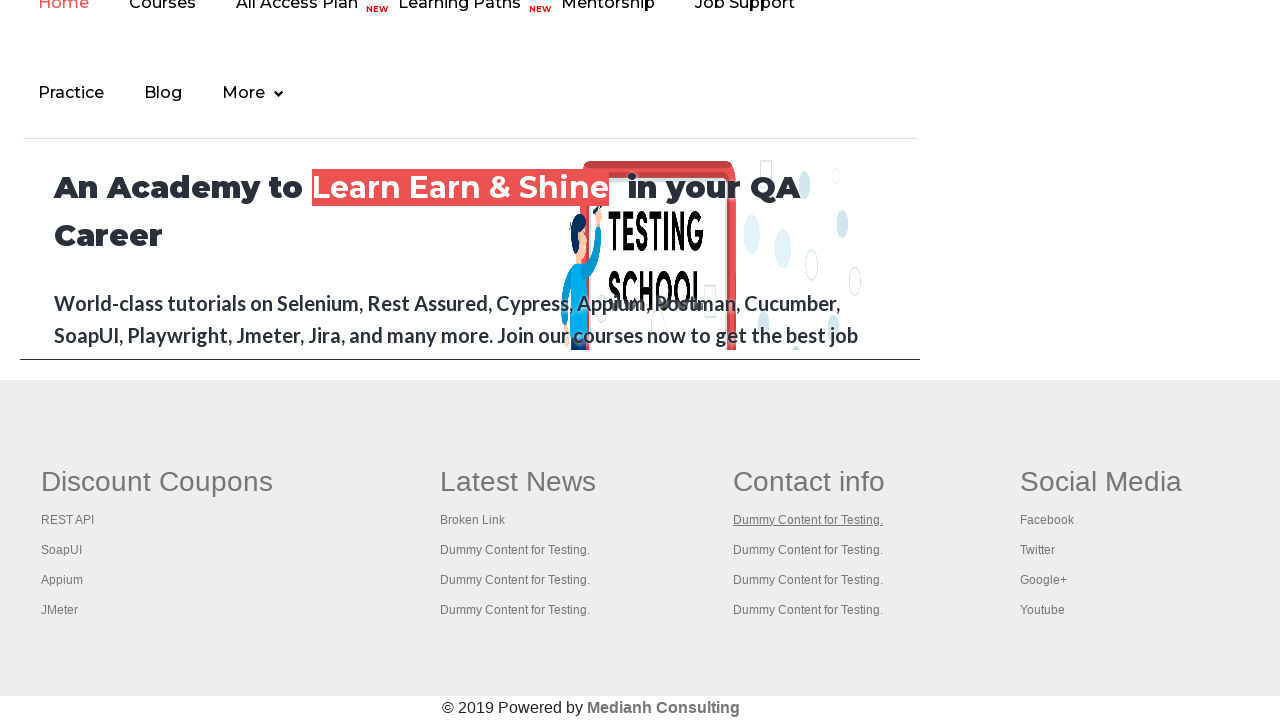

Opened footer link 12 in new tab using Ctrl+Click at (808, 550) on xpath=//div[@id='gf-BIG']/table/tbody/tr/td >> a >> nth=12
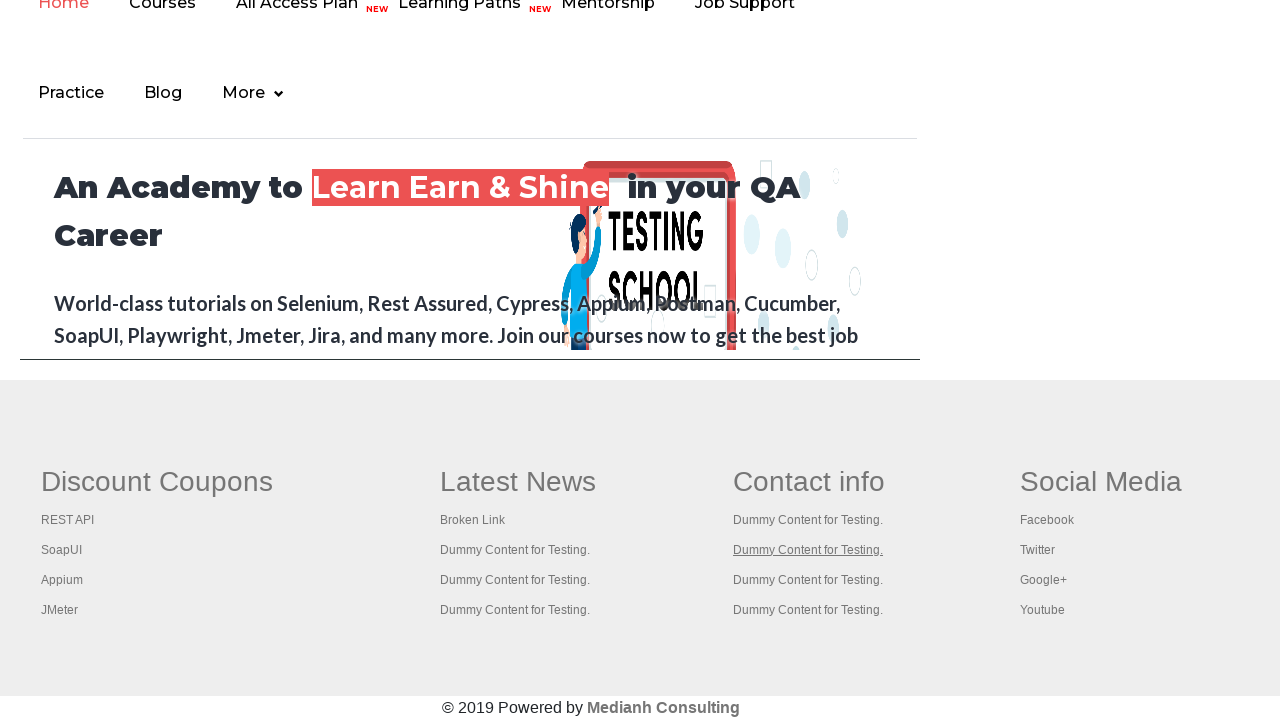

New tab page 12 finished loading
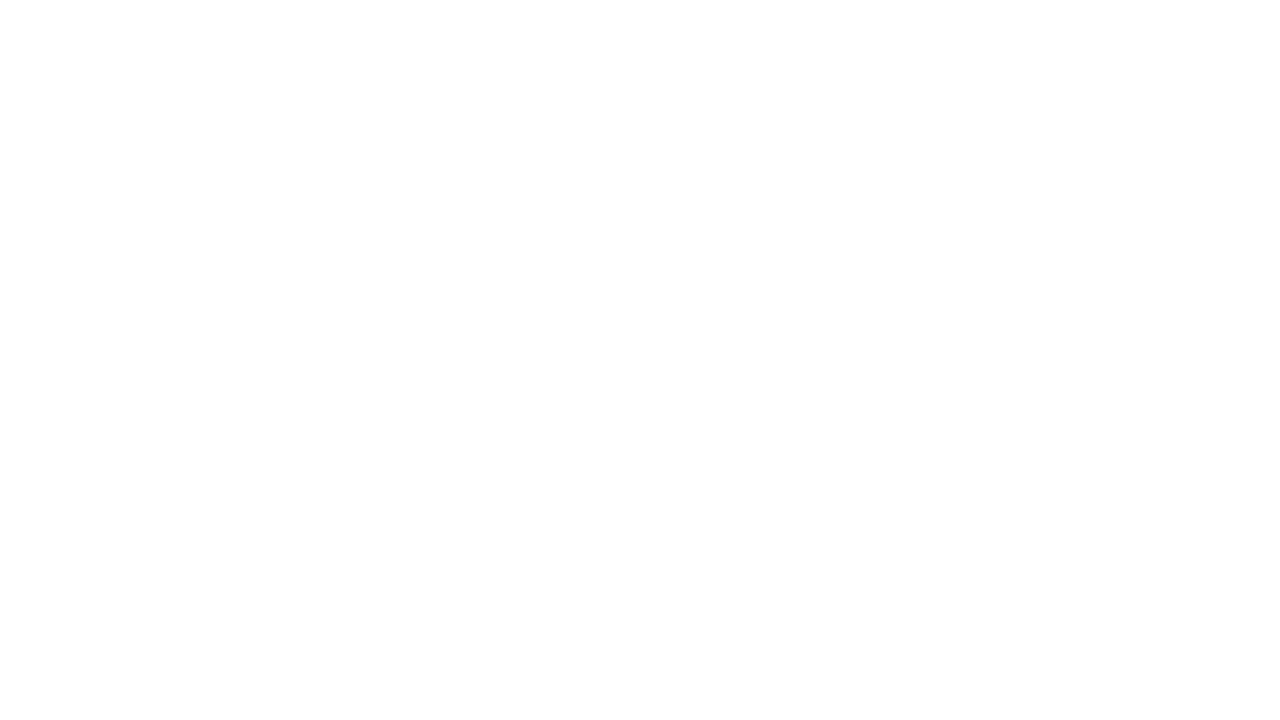

Retrieved page title: Practice Page
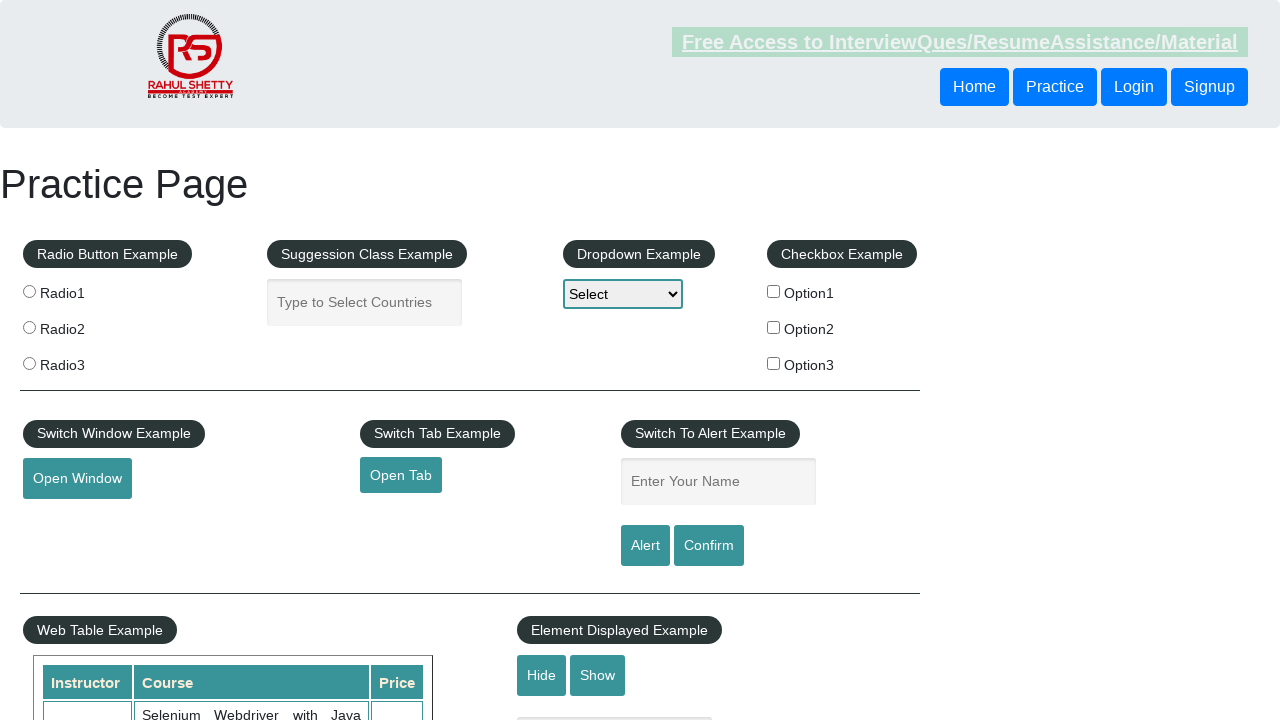

Closed new tab for link 12
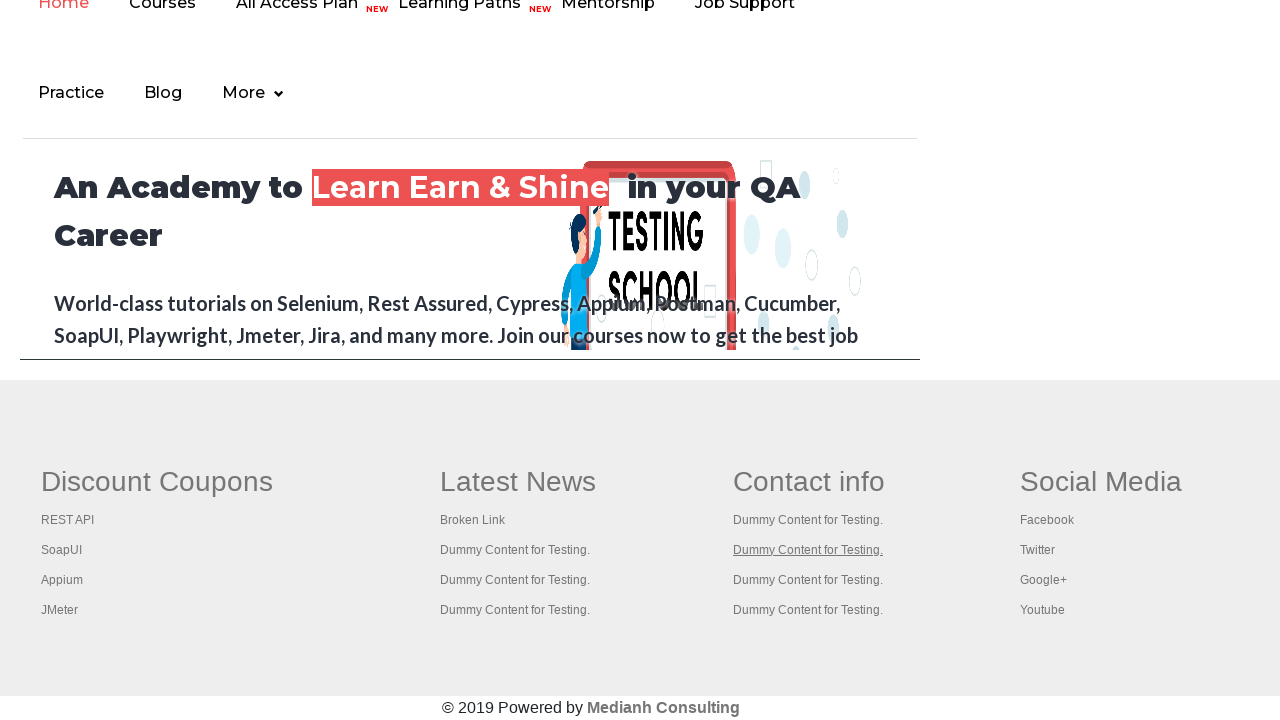

Opened footer link 13 in new tab using Ctrl+Click at (808, 580) on xpath=//div[@id='gf-BIG']/table/tbody/tr/td >> a >> nth=13
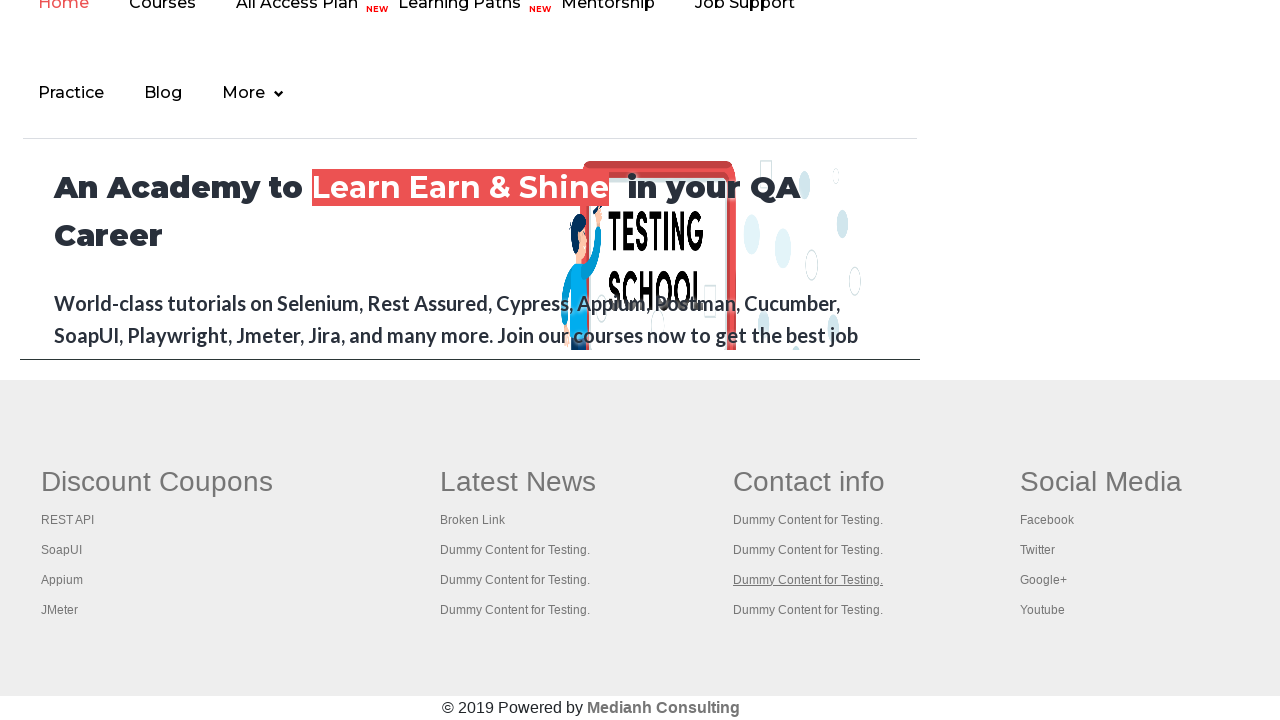

New tab page 13 finished loading
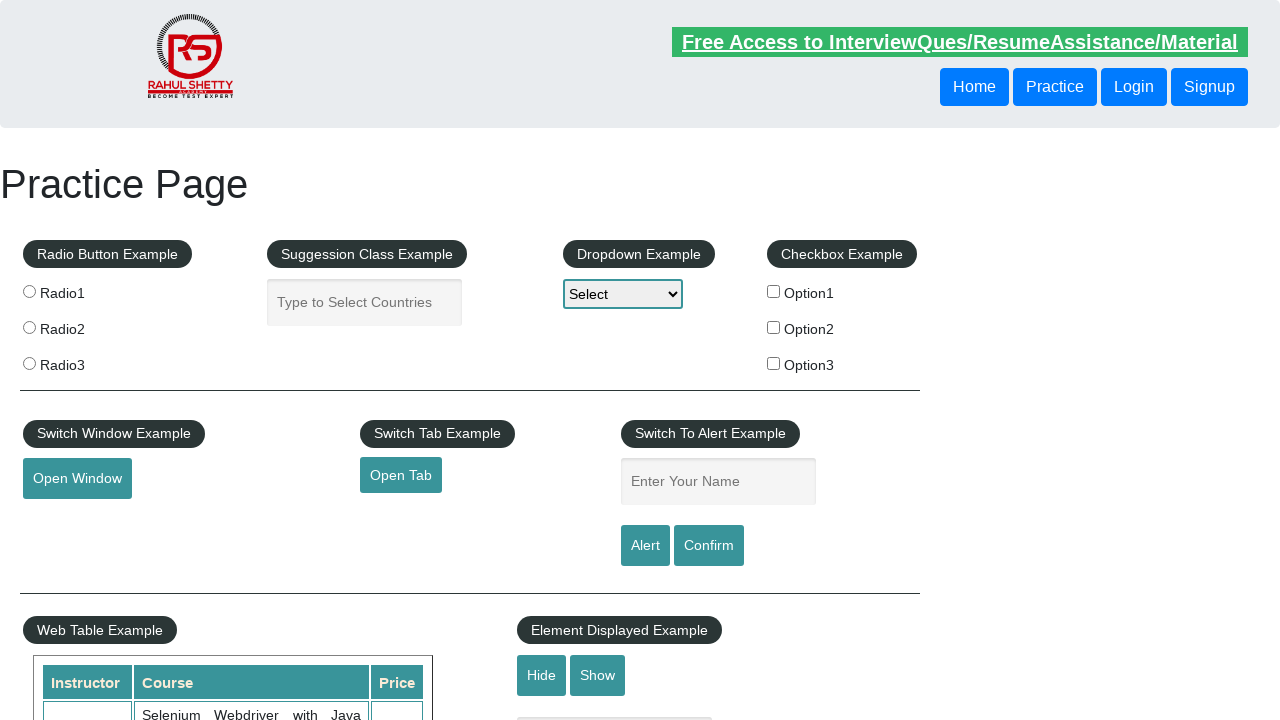

Retrieved page title: Practice Page
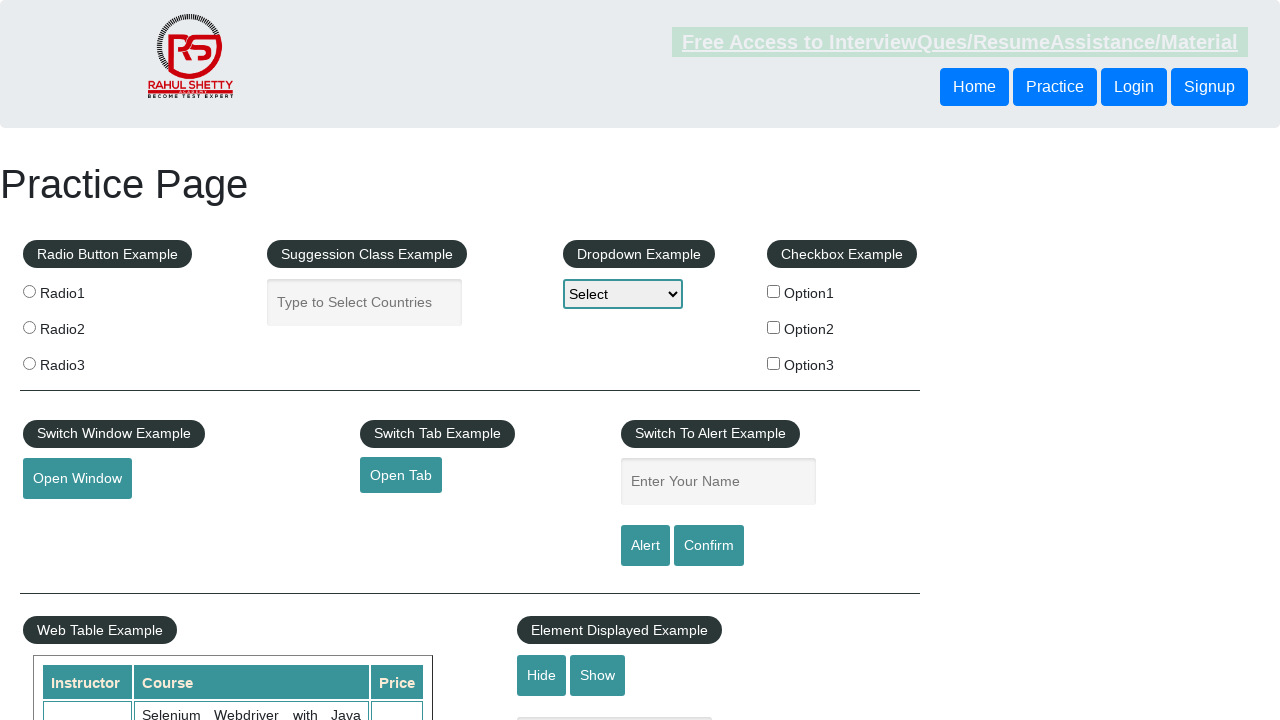

Closed new tab for link 13
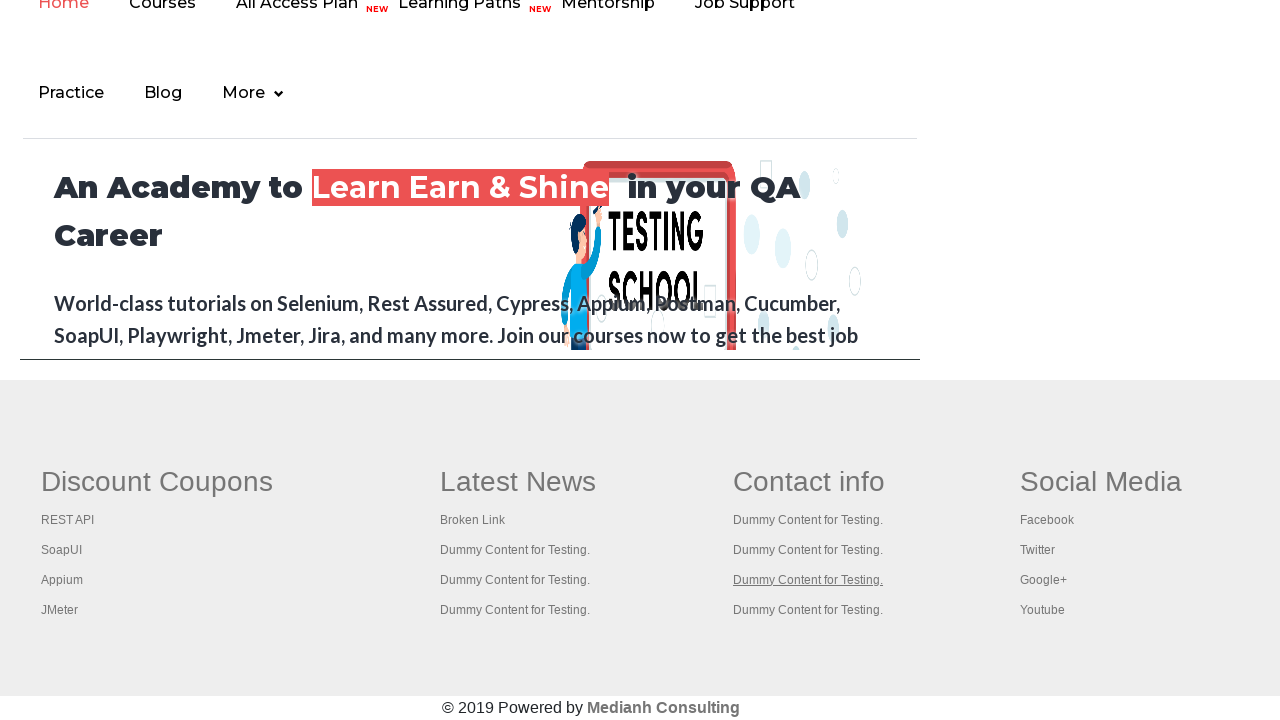

Opened footer link 14 in new tab using Ctrl+Click at (808, 610) on xpath=//div[@id='gf-BIG']/table/tbody/tr/td >> a >> nth=14
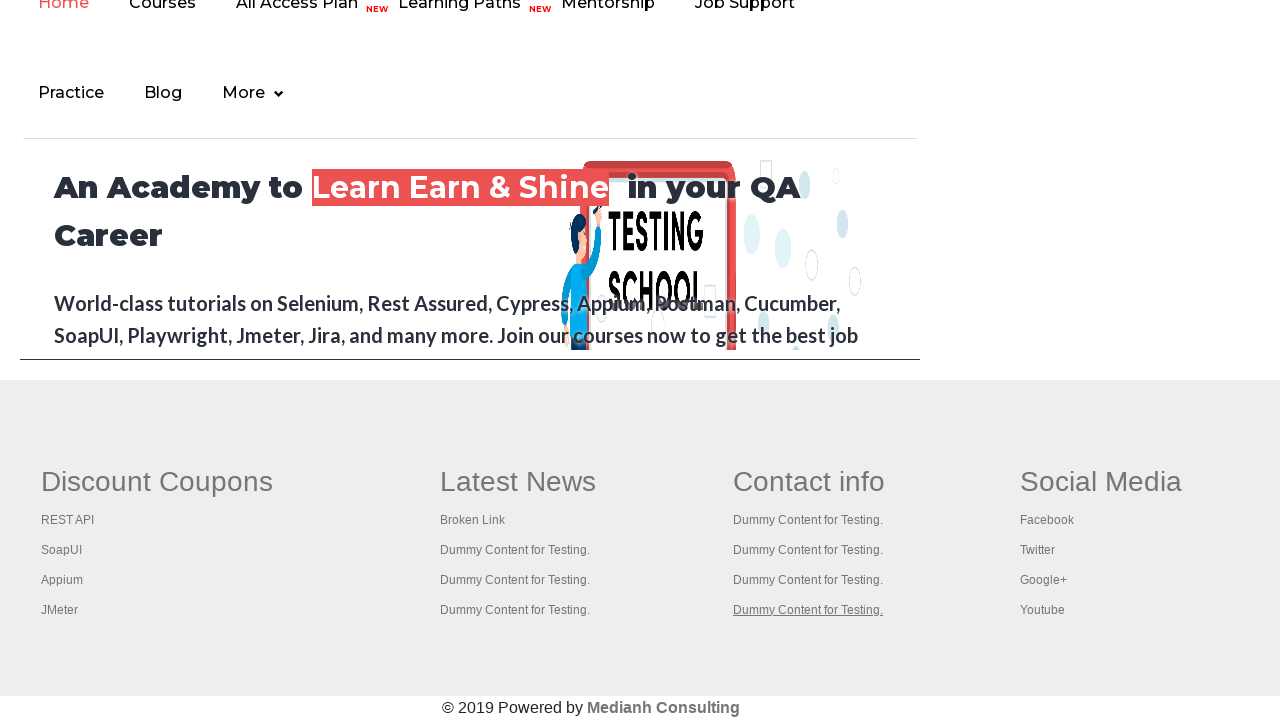

New tab page 14 finished loading
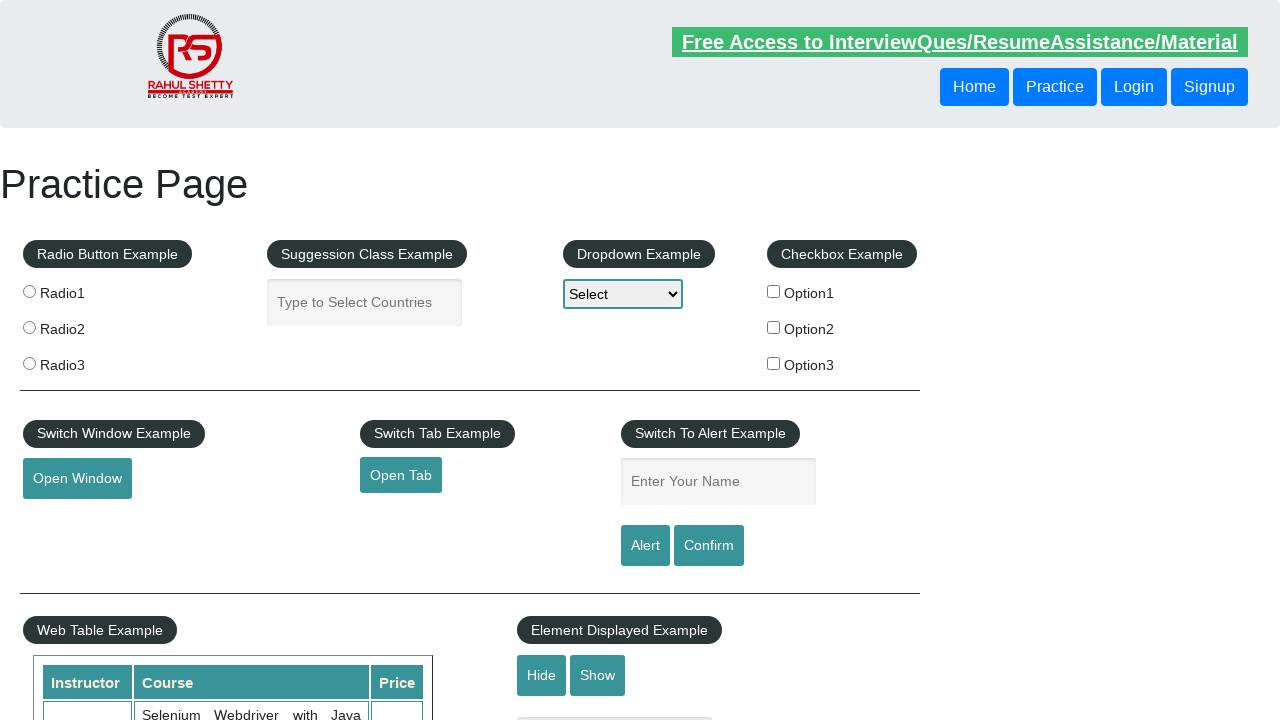

Retrieved page title: Practice Page
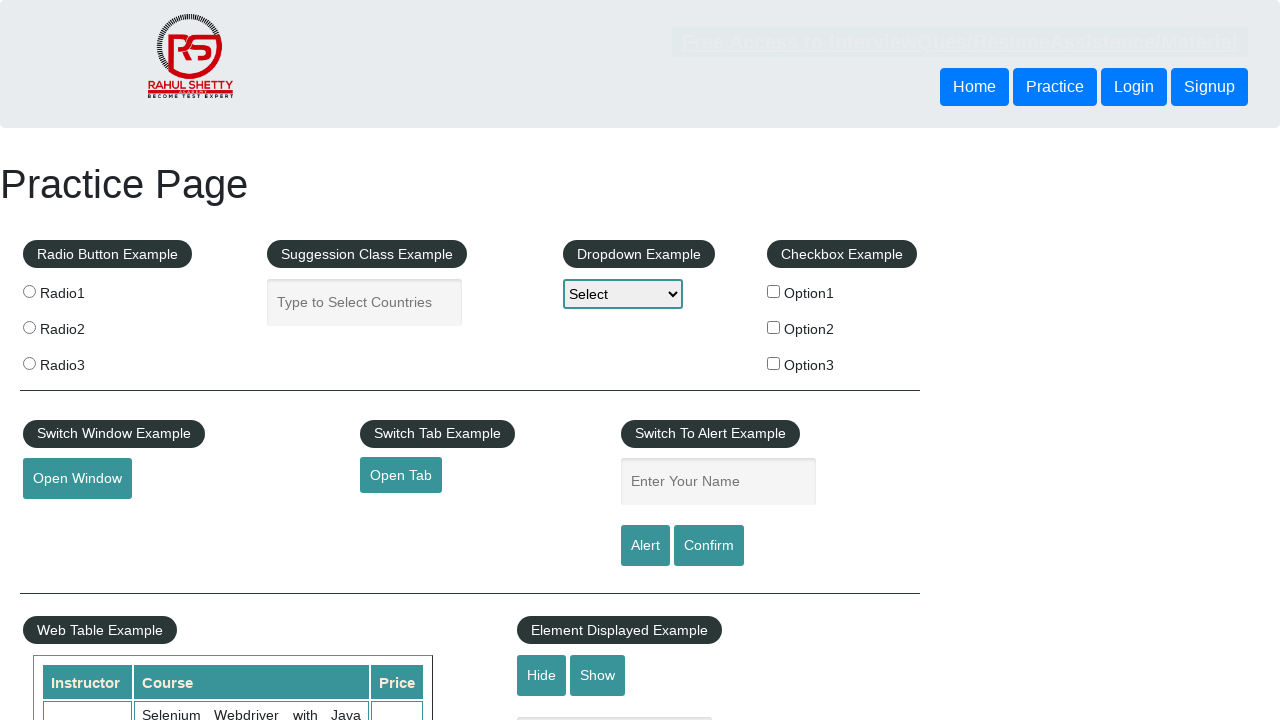

Closed new tab for link 14
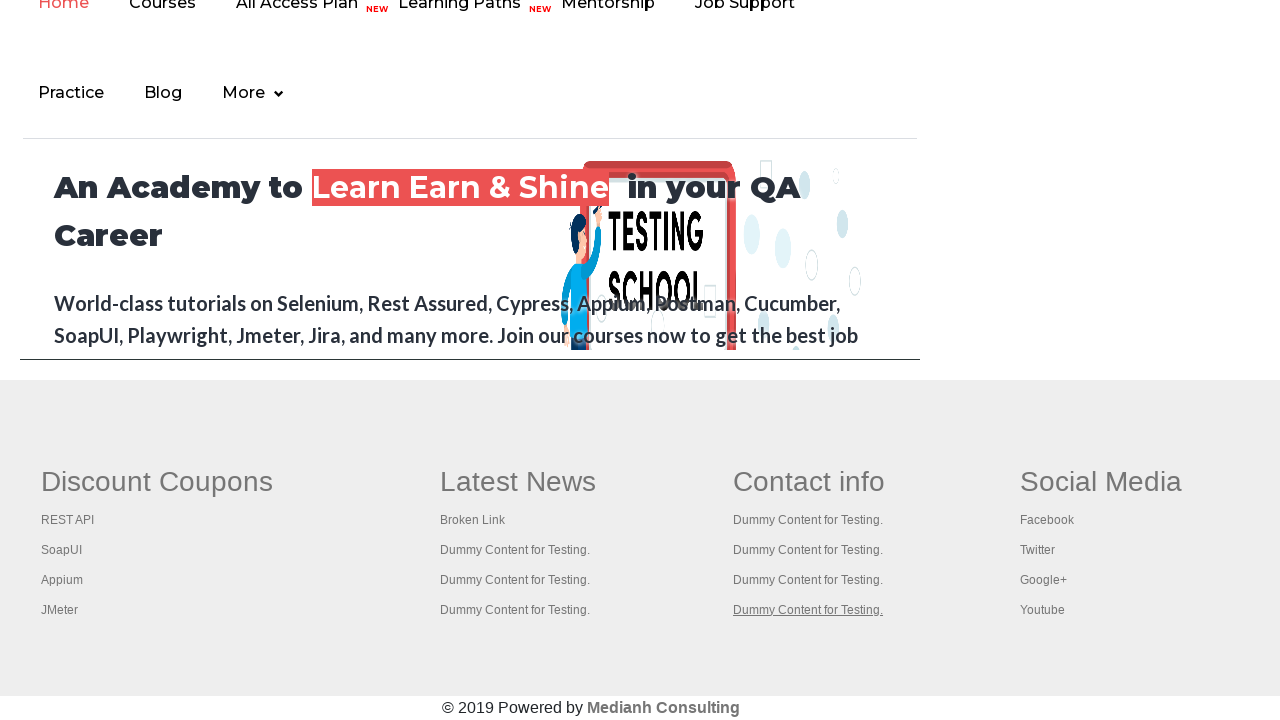

Opened footer link 15 in new tab using Ctrl+Click at (1101, 482) on xpath=//div[@id='gf-BIG']/table/tbody/tr/td >> a >> nth=15
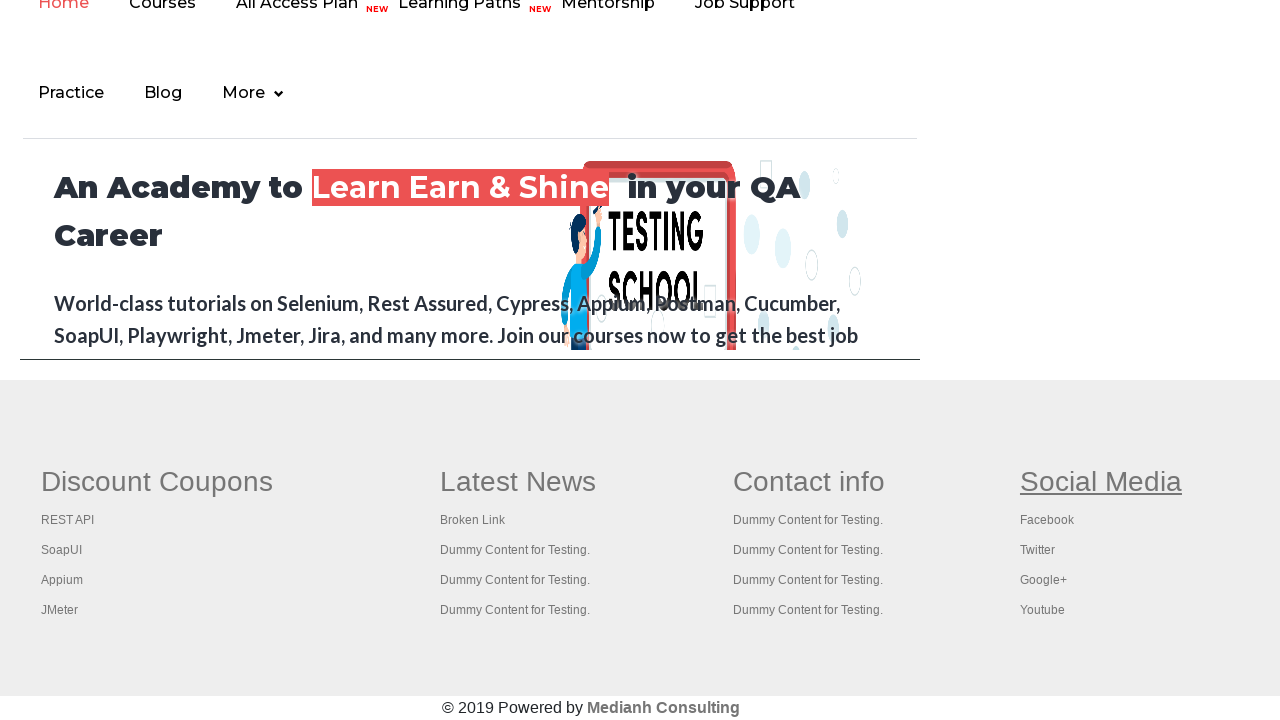

New tab page 15 finished loading
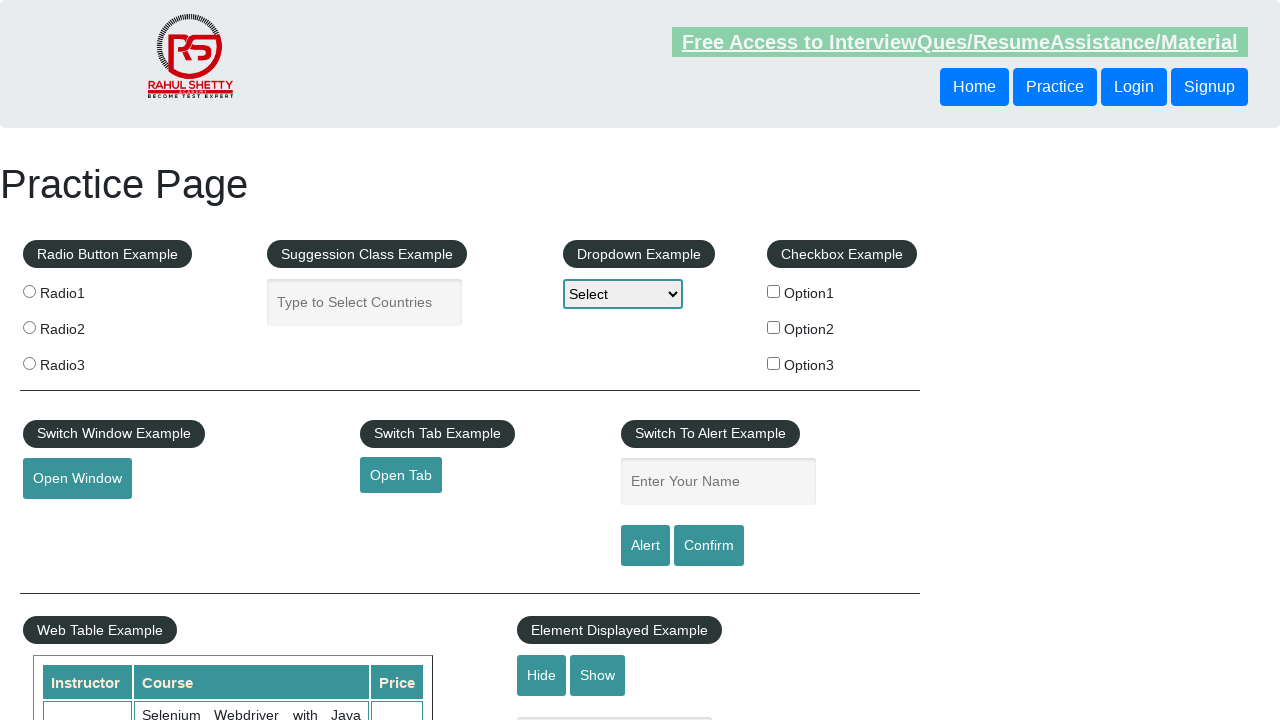

Retrieved page title: Practice Page
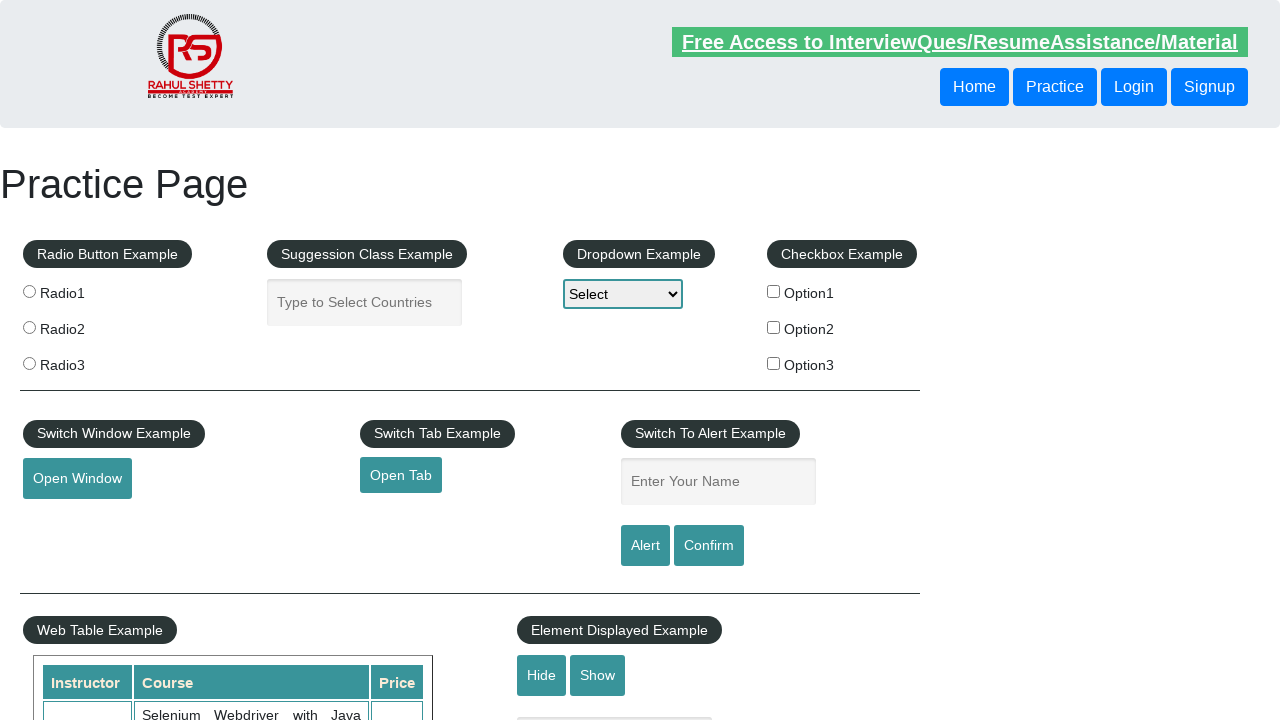

Closed new tab for link 15
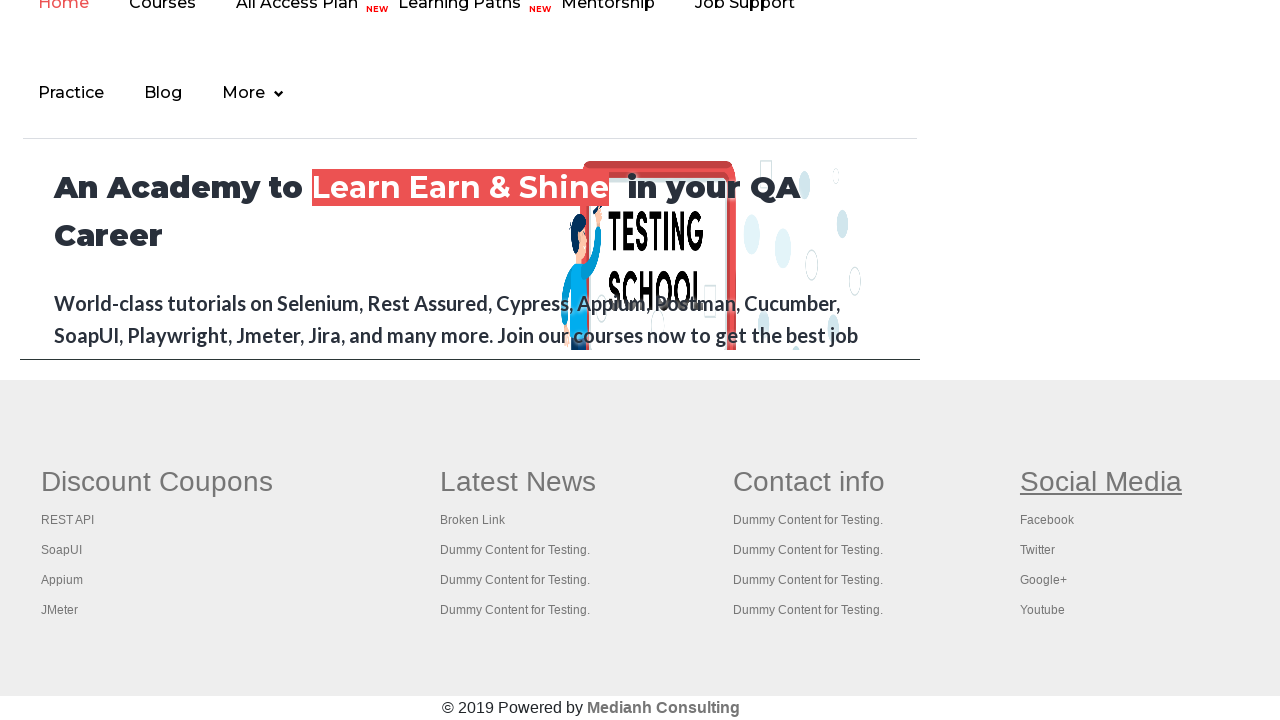

Opened footer link 16 in new tab using Ctrl+Click at (1047, 520) on xpath=//div[@id='gf-BIG']/table/tbody/tr/td >> a >> nth=16
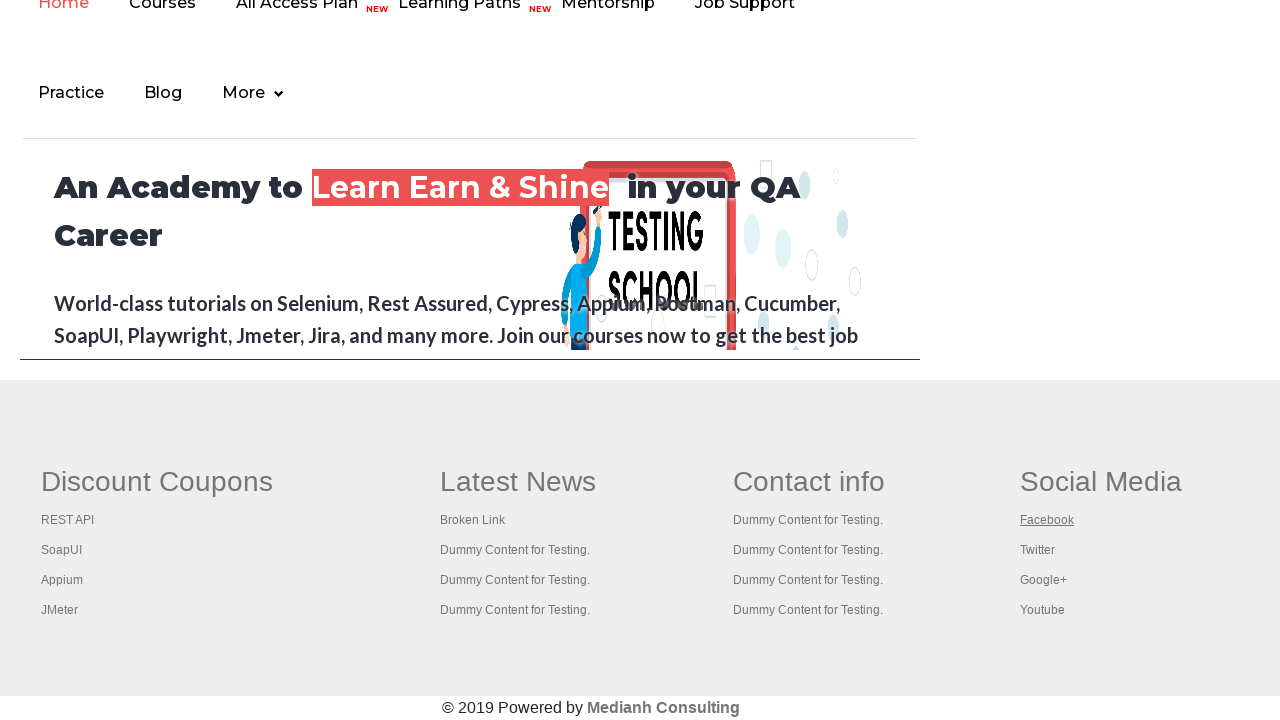

New tab page 16 finished loading
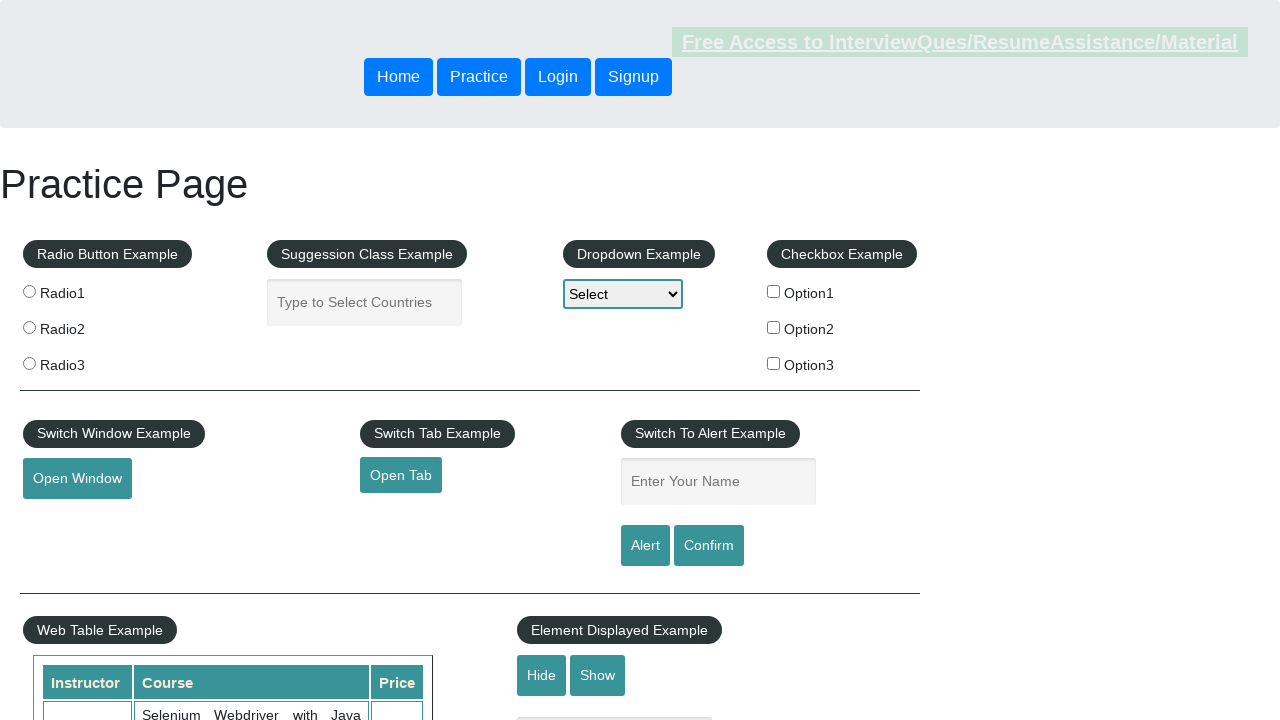

Retrieved page title: Practice Page
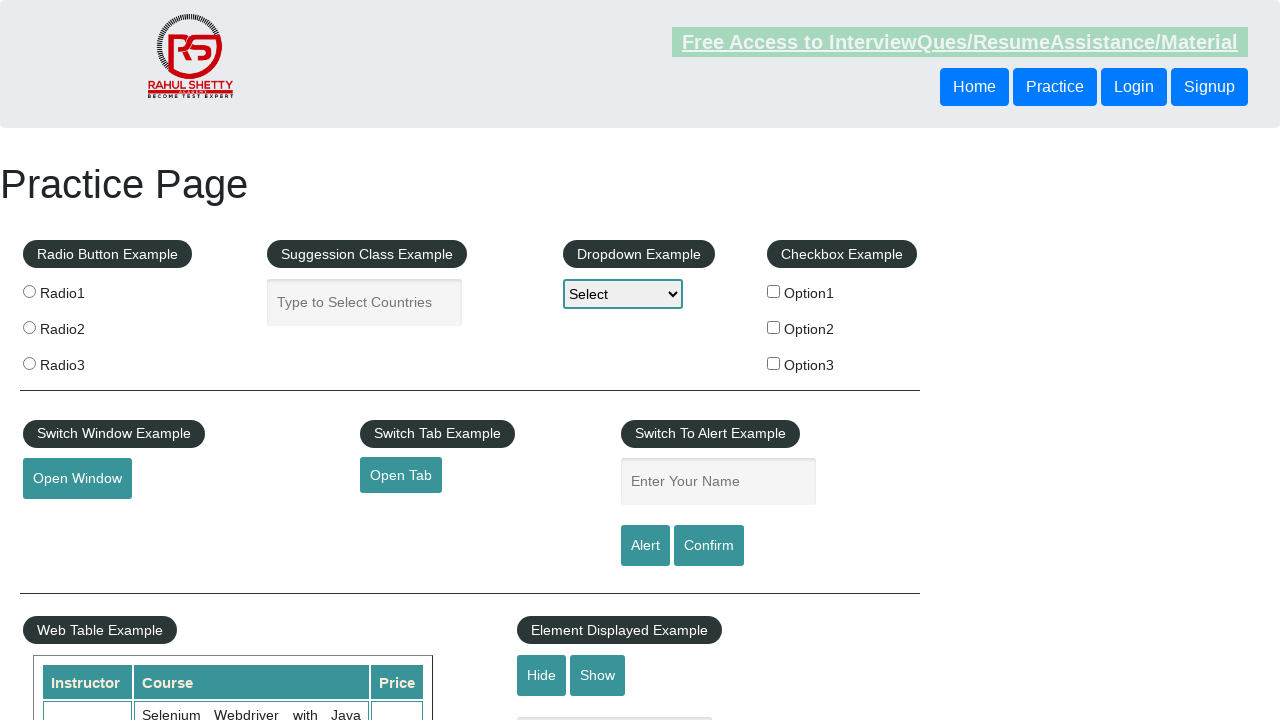

Closed new tab for link 16
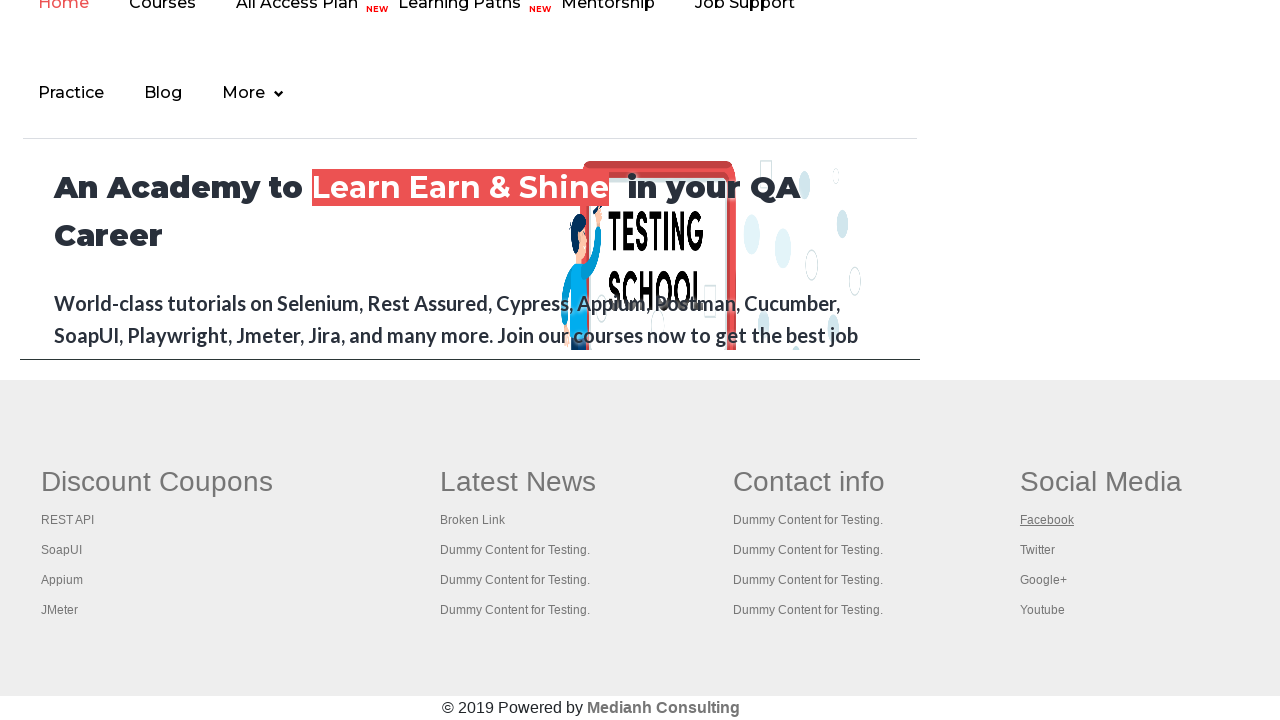

Opened footer link 17 in new tab using Ctrl+Click at (1037, 550) on xpath=//div[@id='gf-BIG']/table/tbody/tr/td >> a >> nth=17
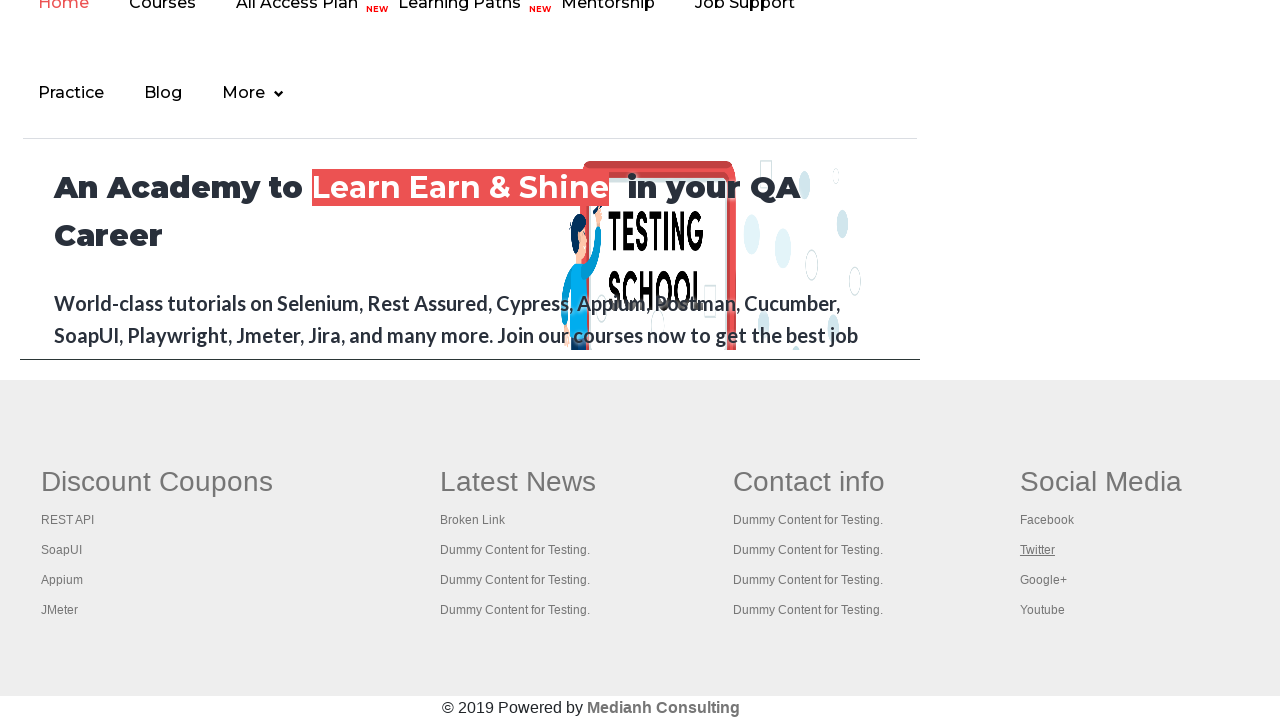

New tab page 17 finished loading
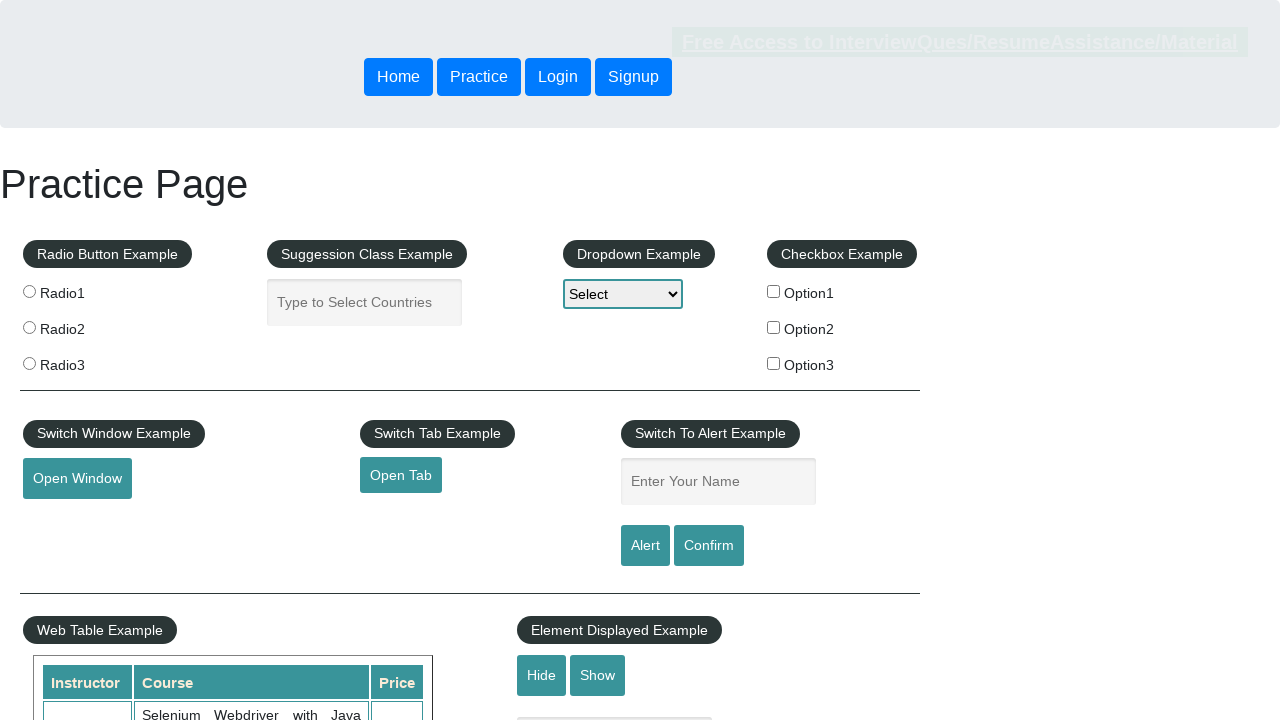

Retrieved page title: Practice Page
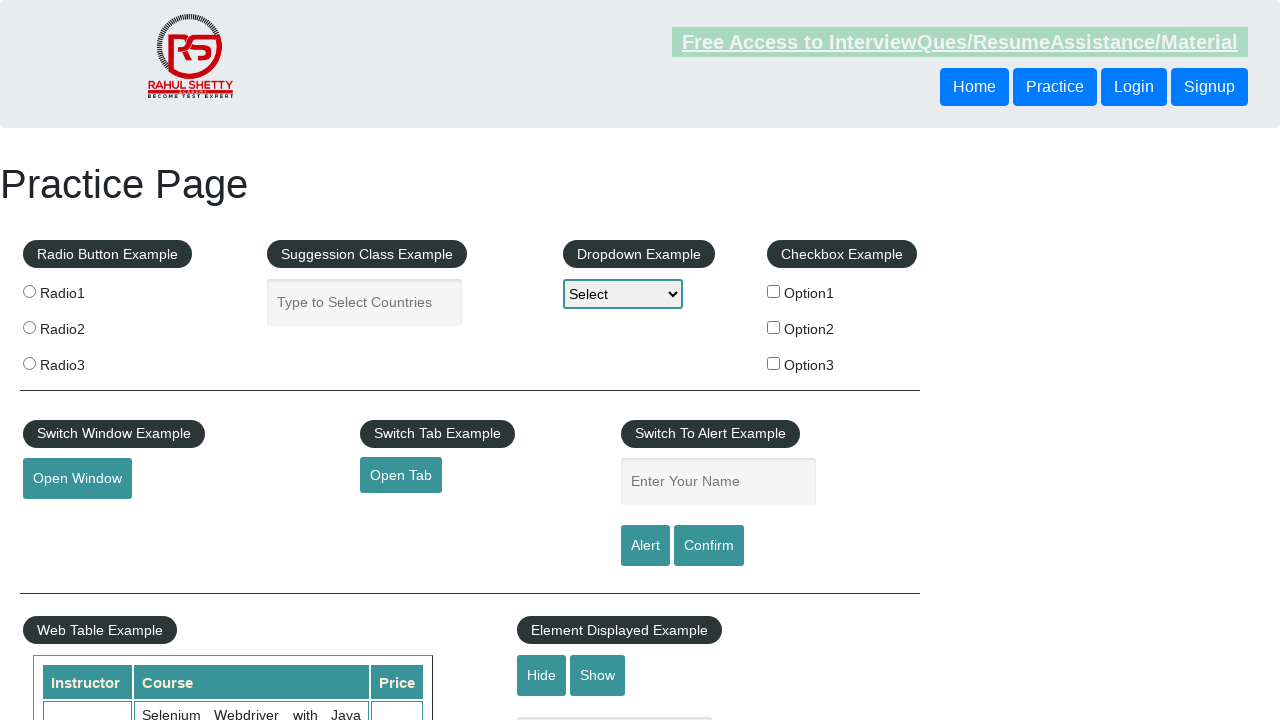

Closed new tab for link 17
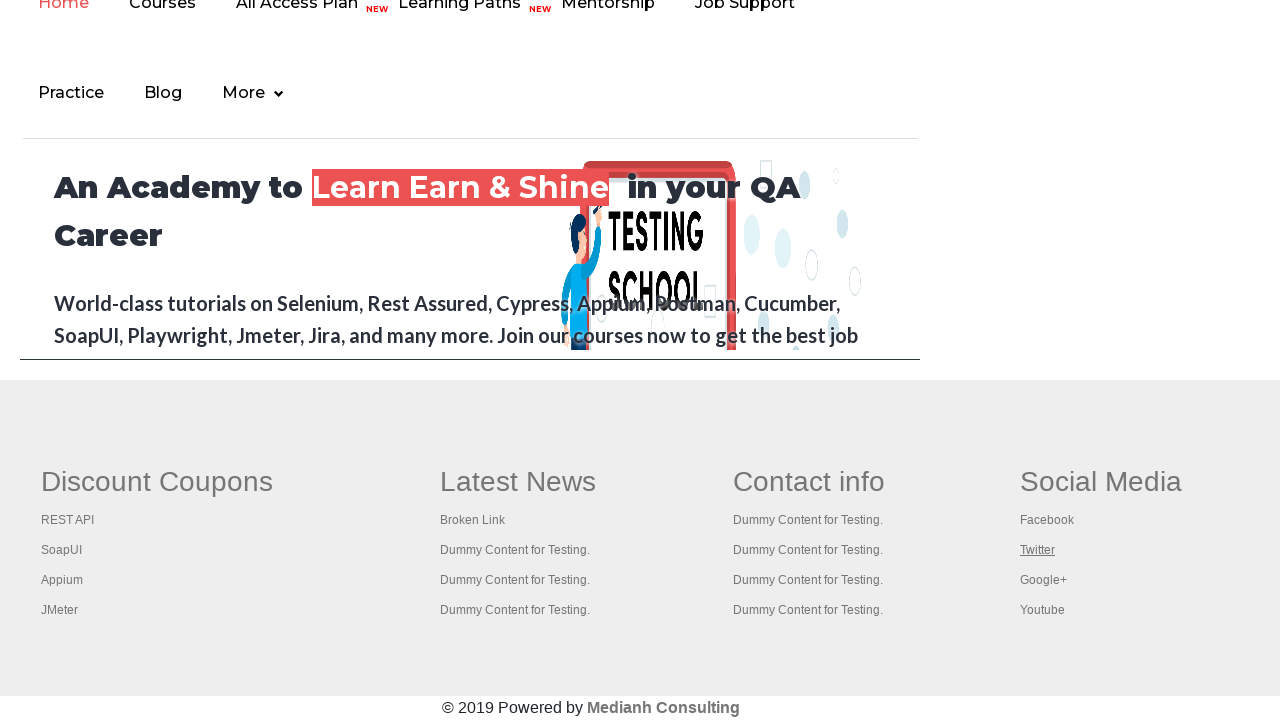

Opened footer link 18 in new tab using Ctrl+Click at (1043, 580) on xpath=//div[@id='gf-BIG']/table/tbody/tr/td >> a >> nth=18
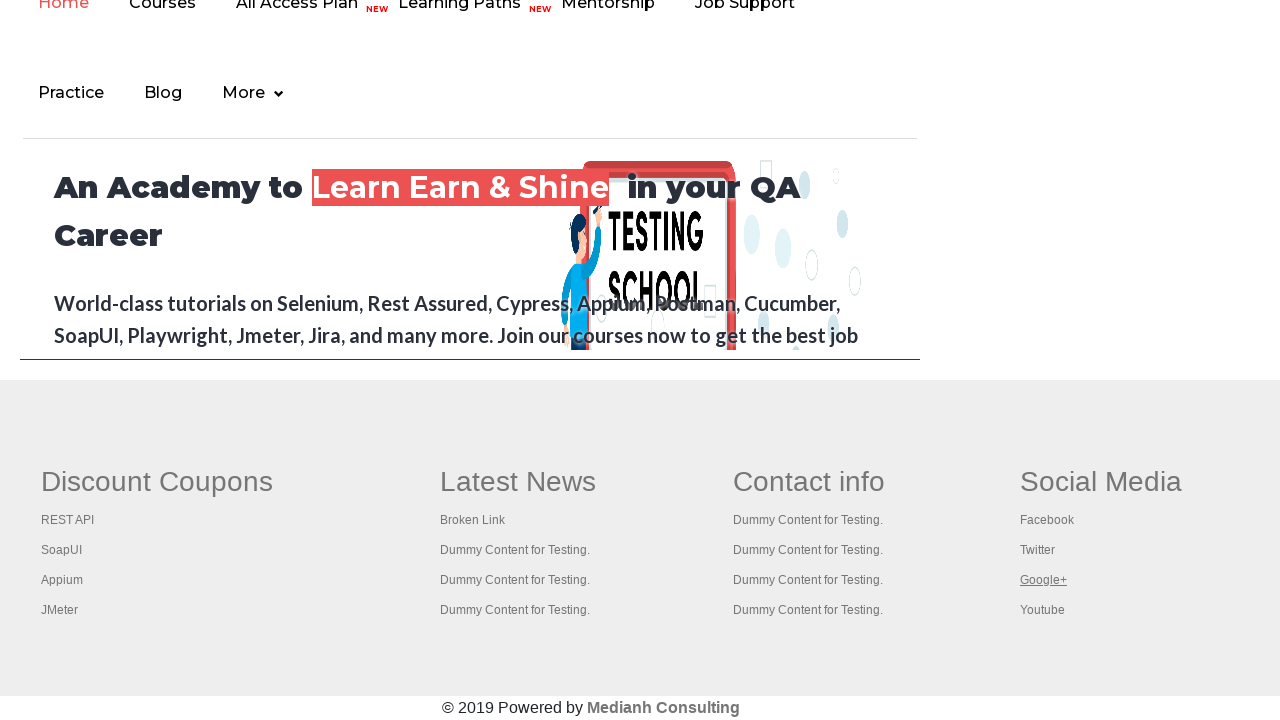

New tab page 18 finished loading
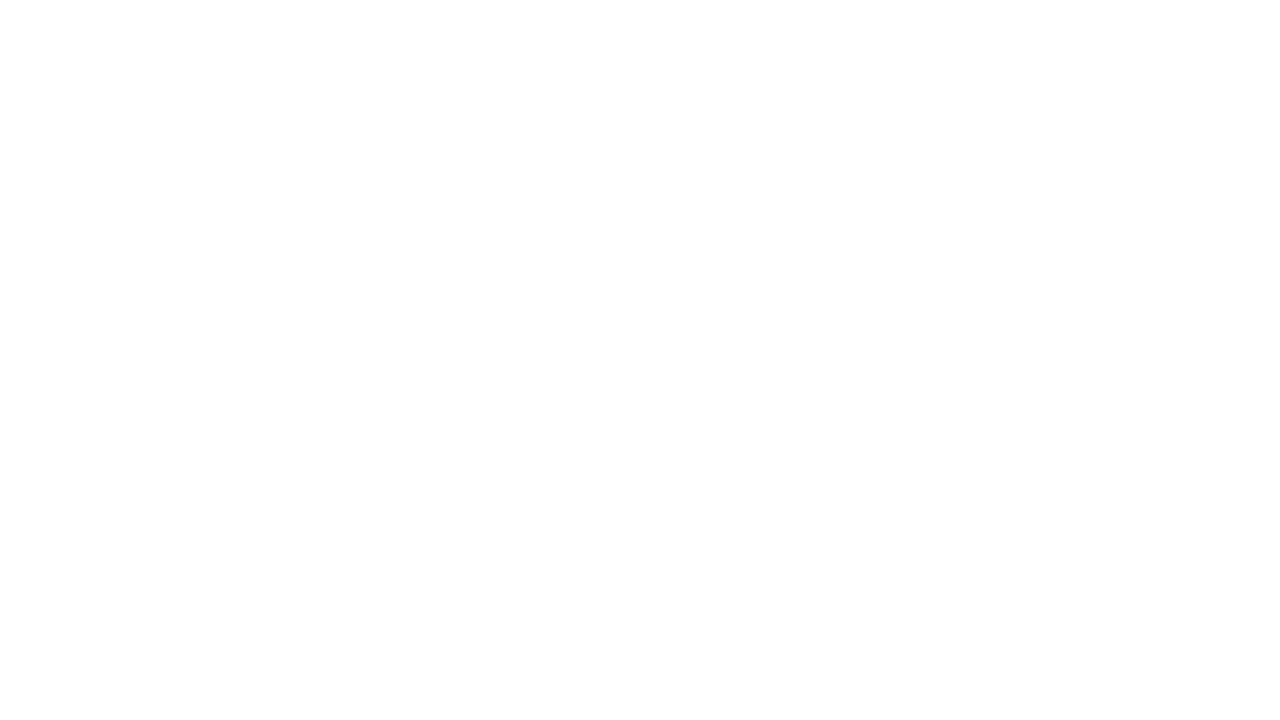

Retrieved page title: Practice Page
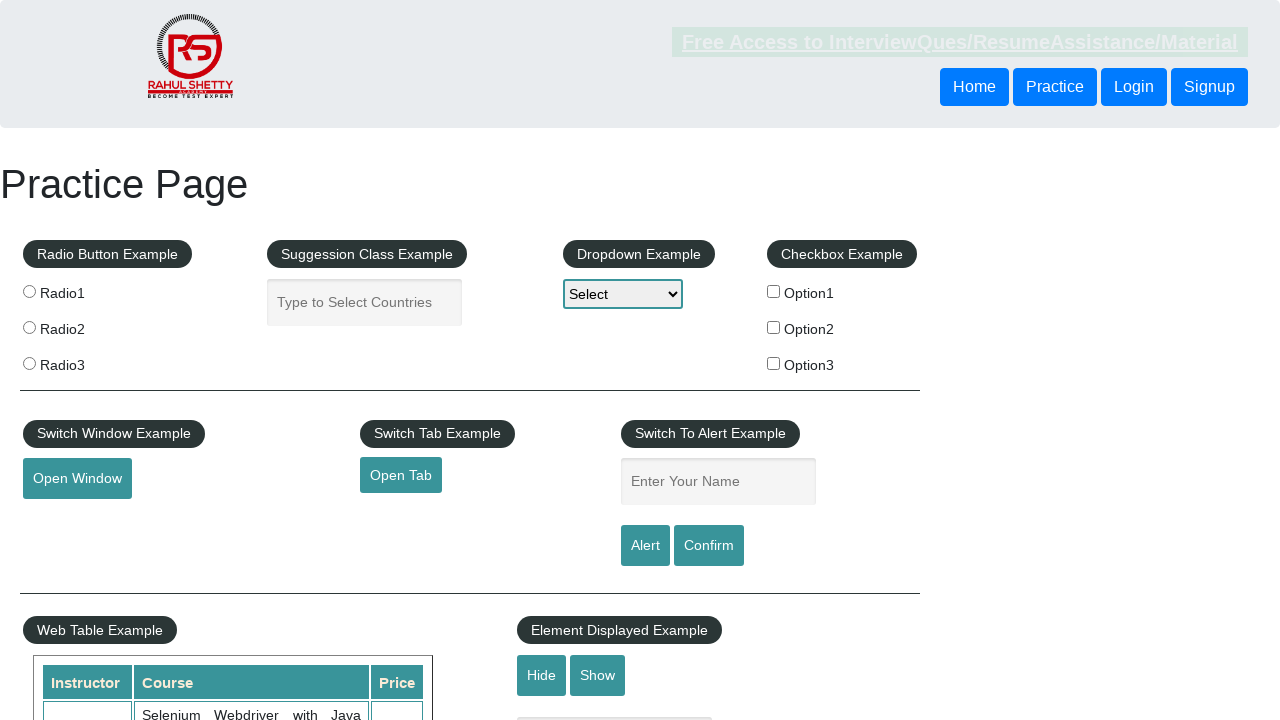

Closed new tab for link 18
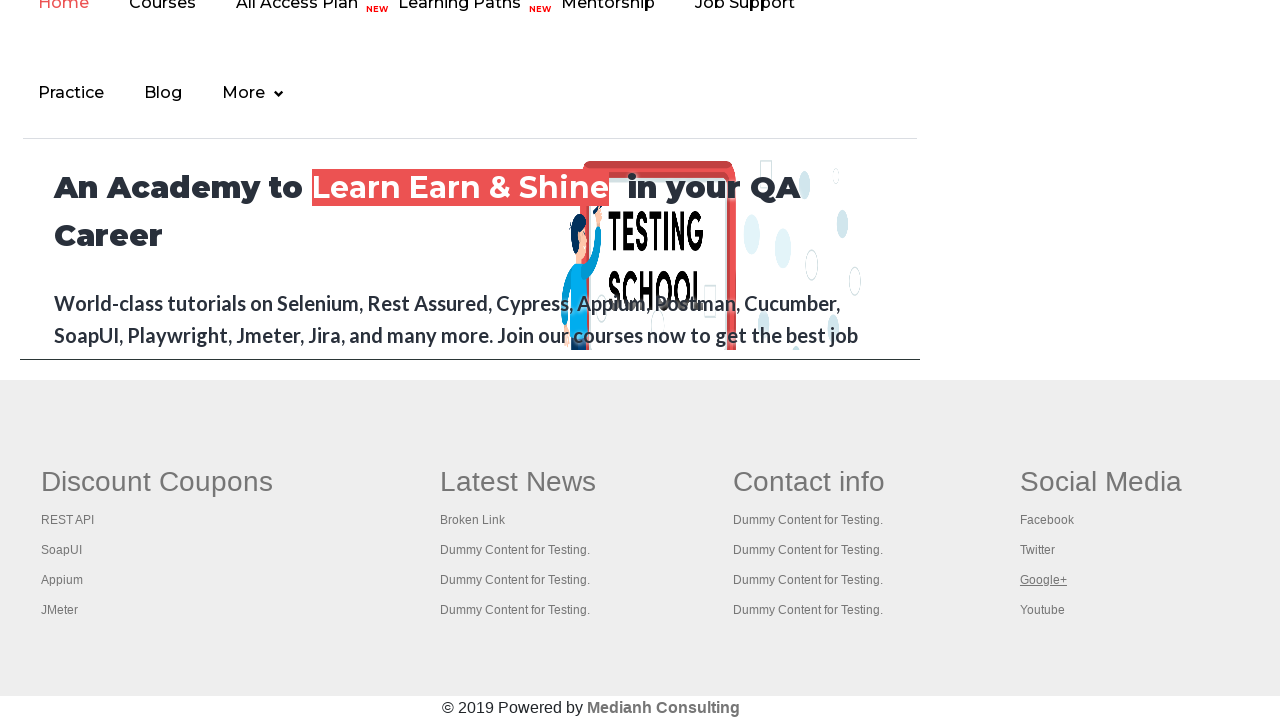

Opened footer link 19 in new tab using Ctrl+Click at (1042, 610) on xpath=//div[@id='gf-BIG']/table/tbody/tr/td >> a >> nth=19
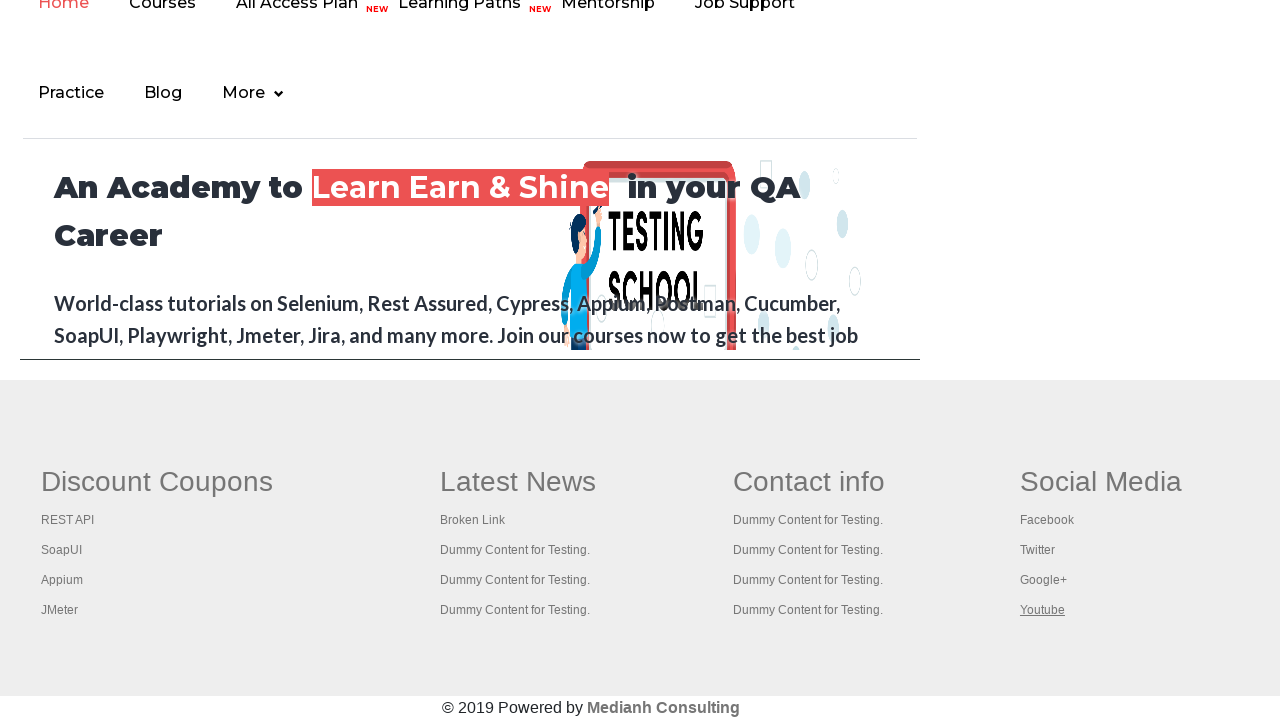

New tab page 19 finished loading
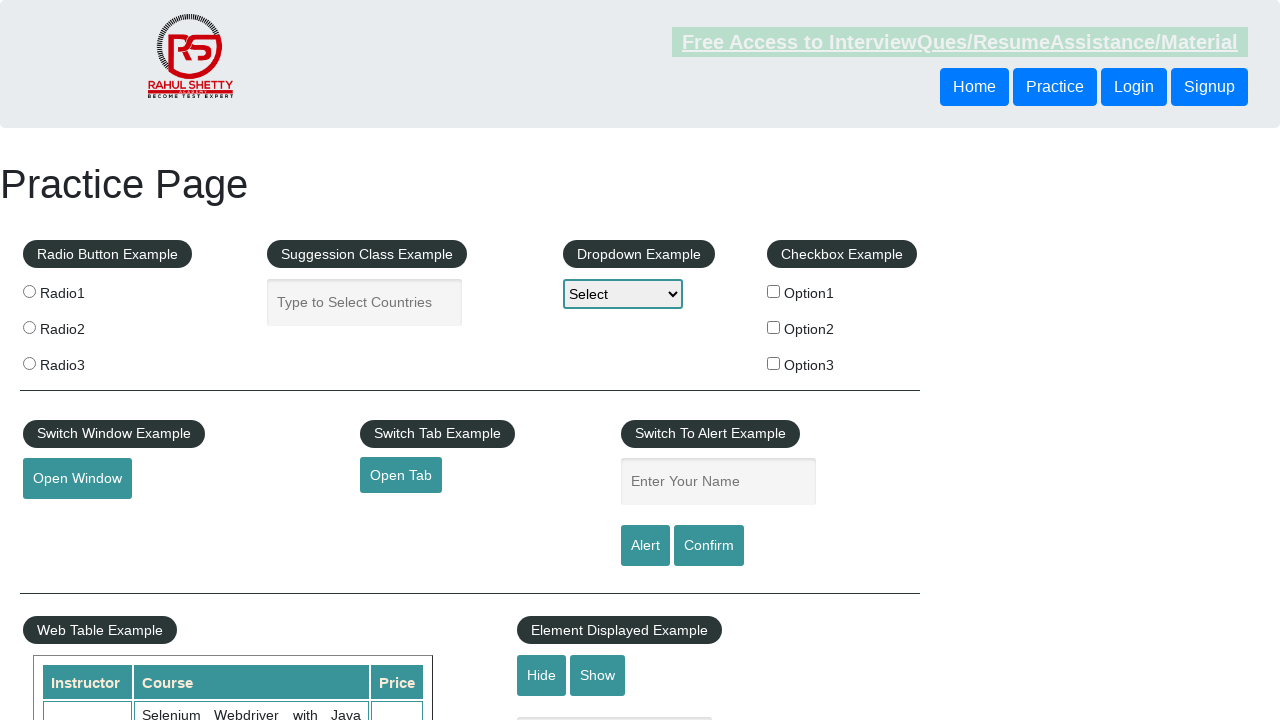

Retrieved page title: Practice Page
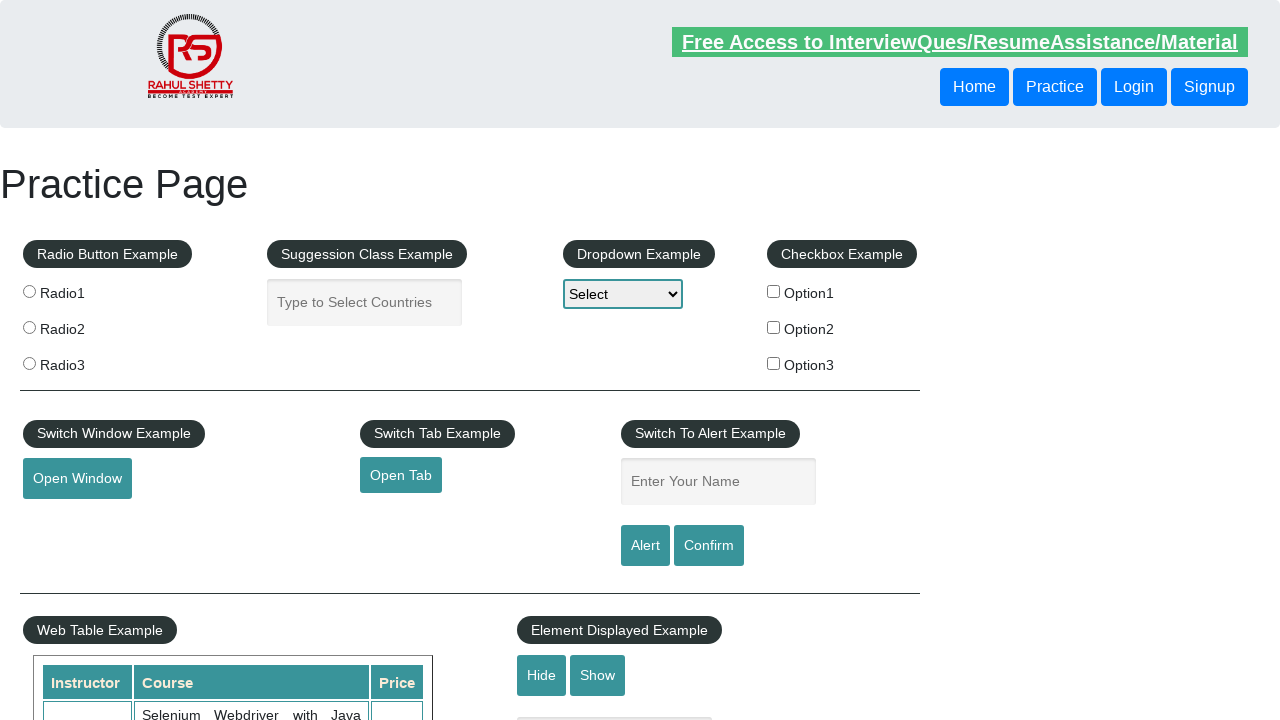

Closed new tab for link 19
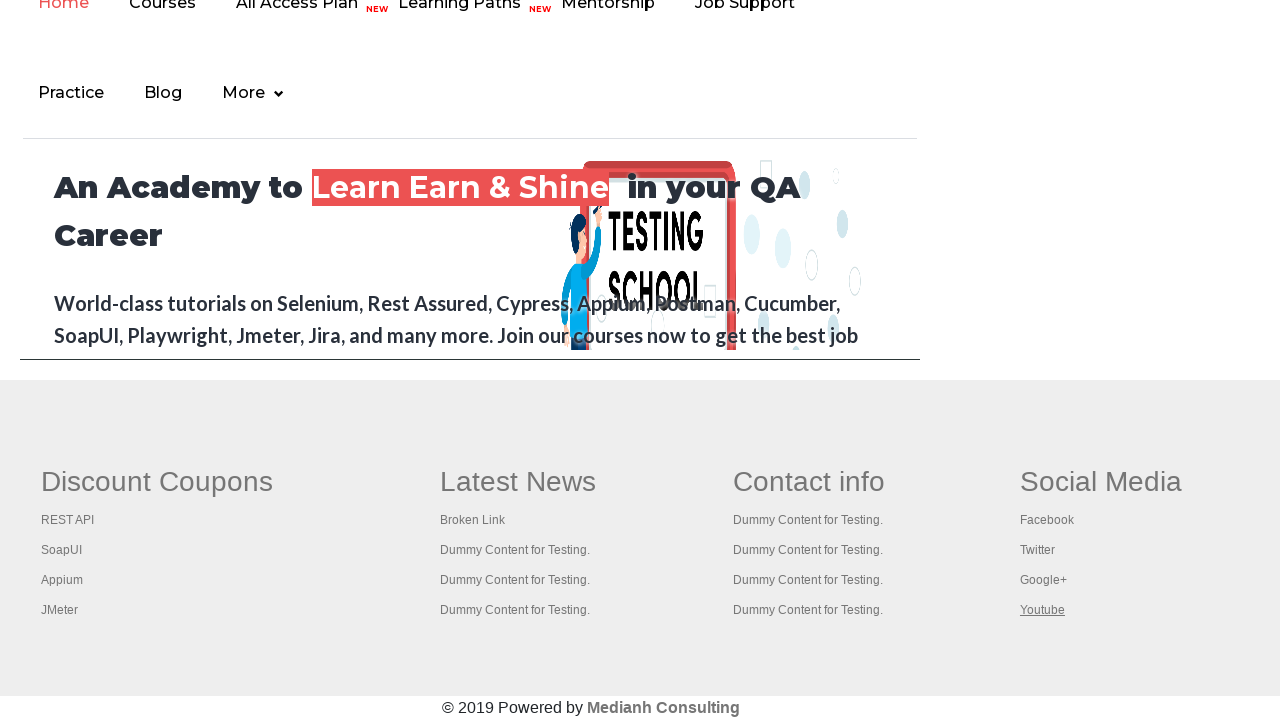

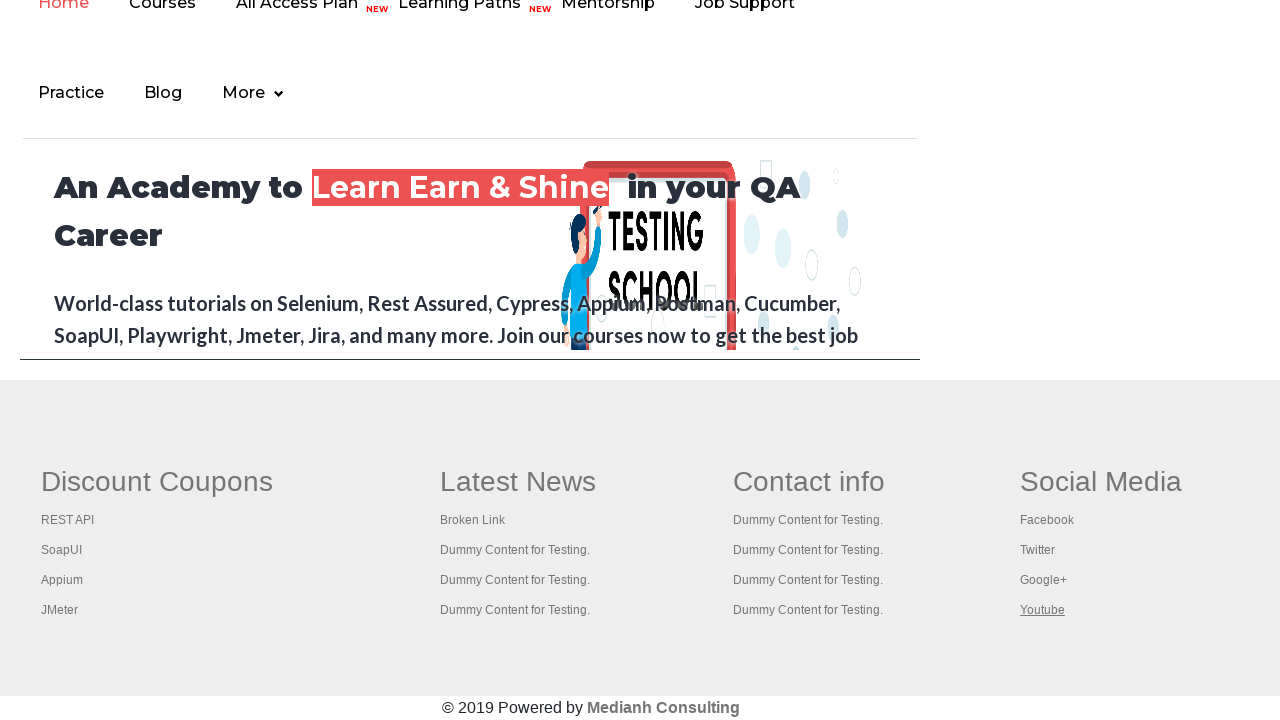